Tests multiple checkbox selection on a form by selecting all checkboxes, verifying they are selected, deselecting all, and then selecting specific individual checkboxes

Starting URL: https://automationfc.github.io/multiple-fields/

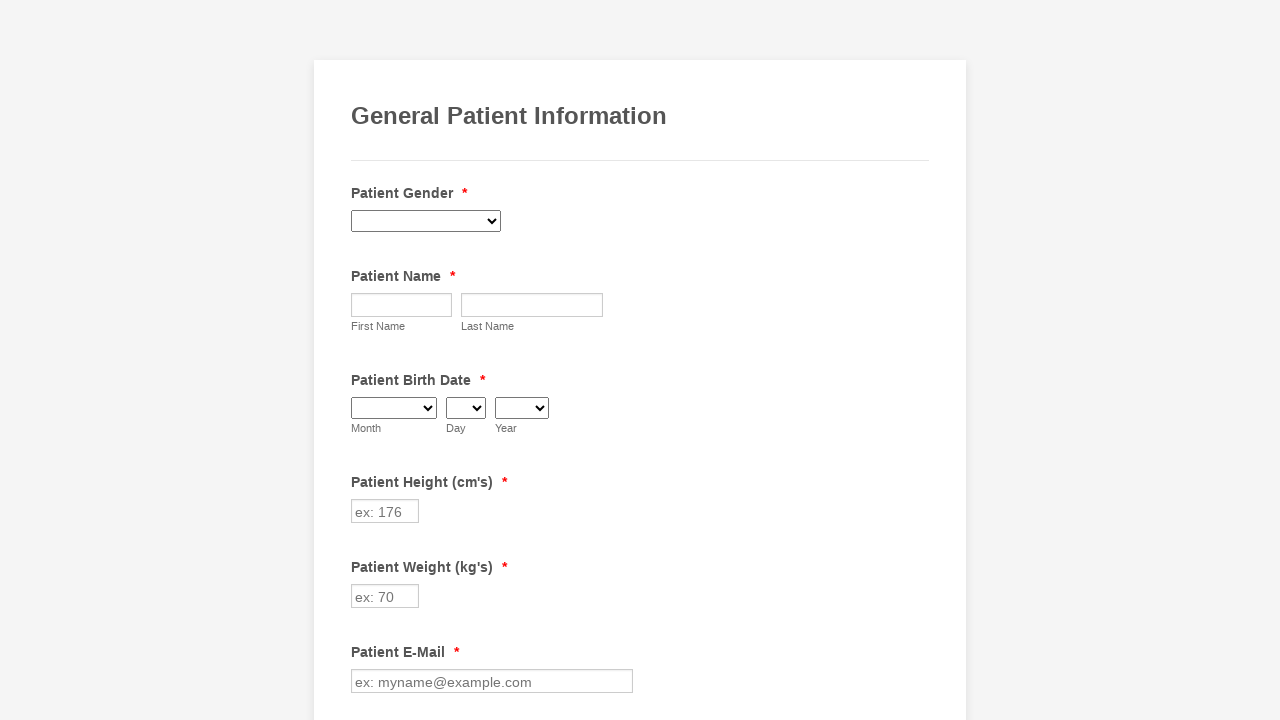

Located all checkboxes in 'Have you ever had' section
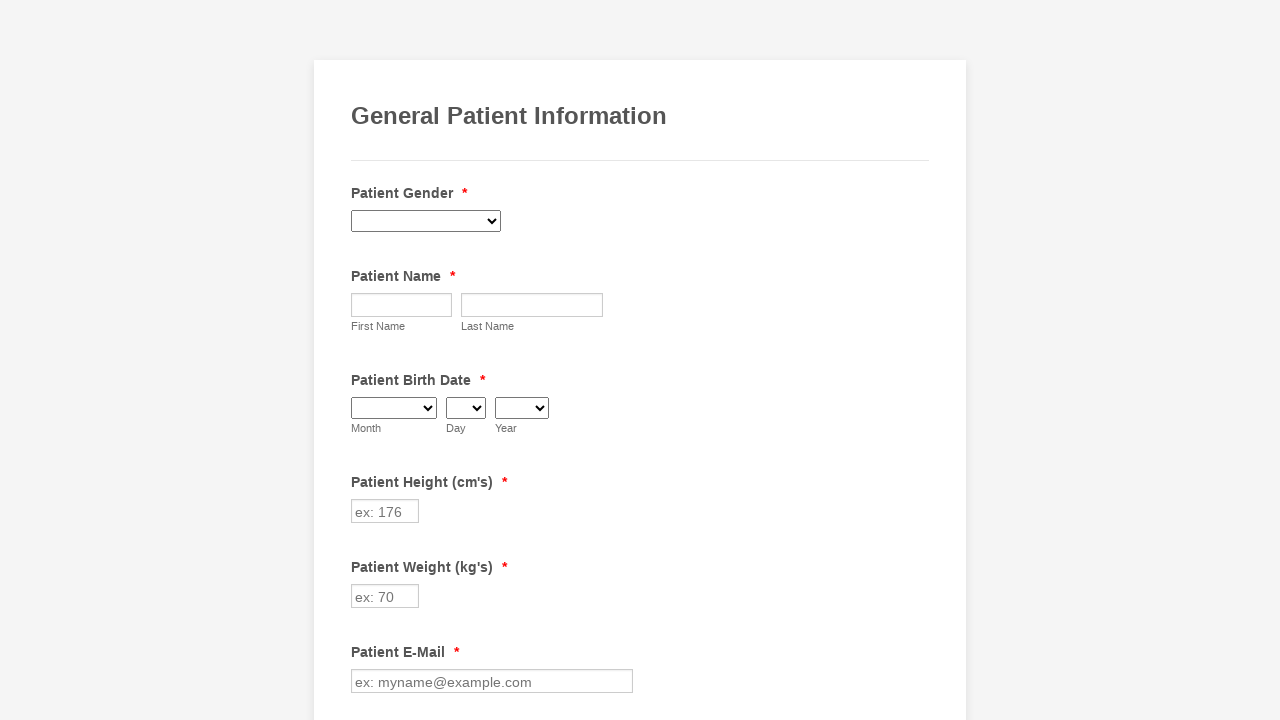

Counted 29 checkboxes
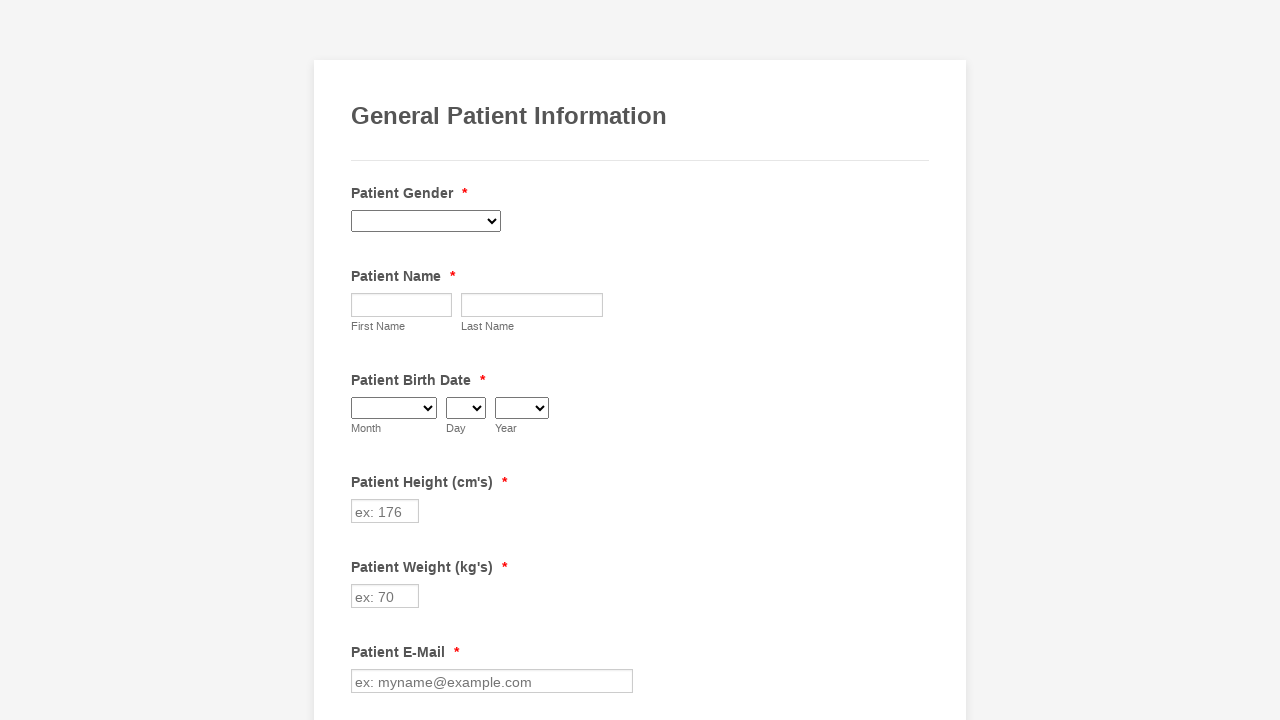

Selected random checkbox at index 2 at (362, 360) on //label[text()=' Have you ever had (Please check all that apply) ']/following-si
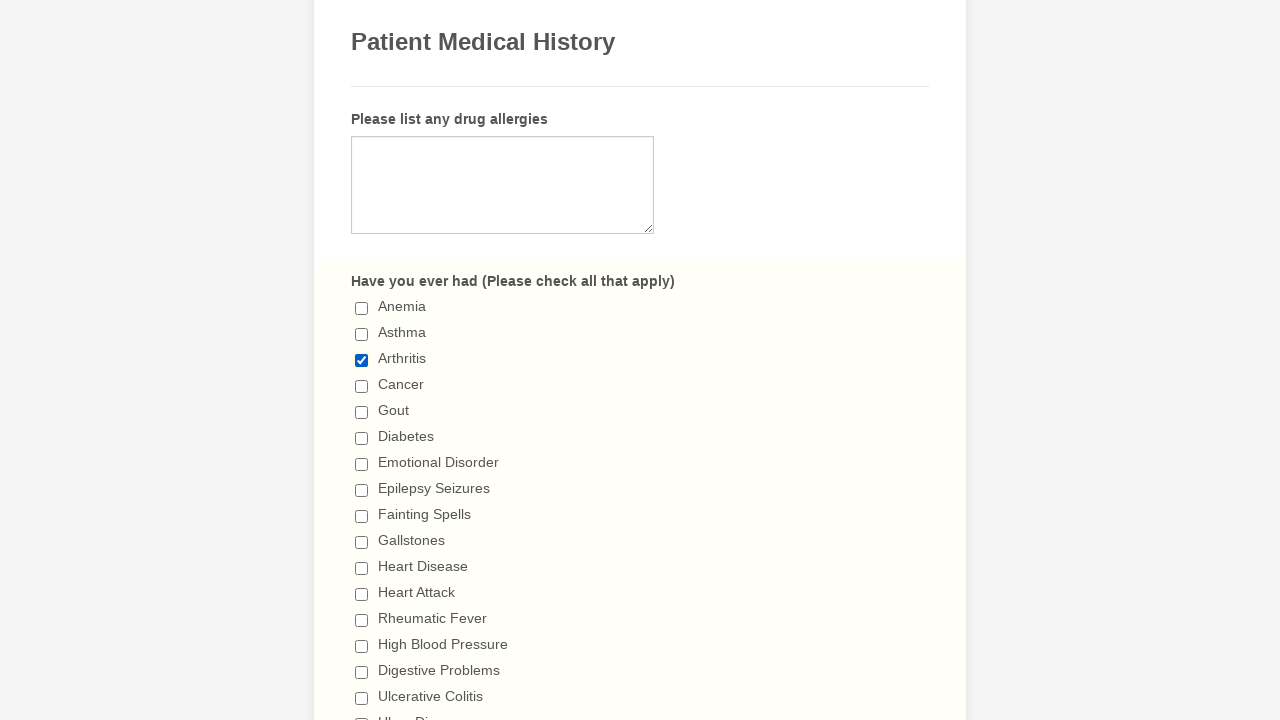

Selected random checkbox at index 25 at (362, 360) on //label[text()=' Have you ever had (Please check all that apply) ']/following-si
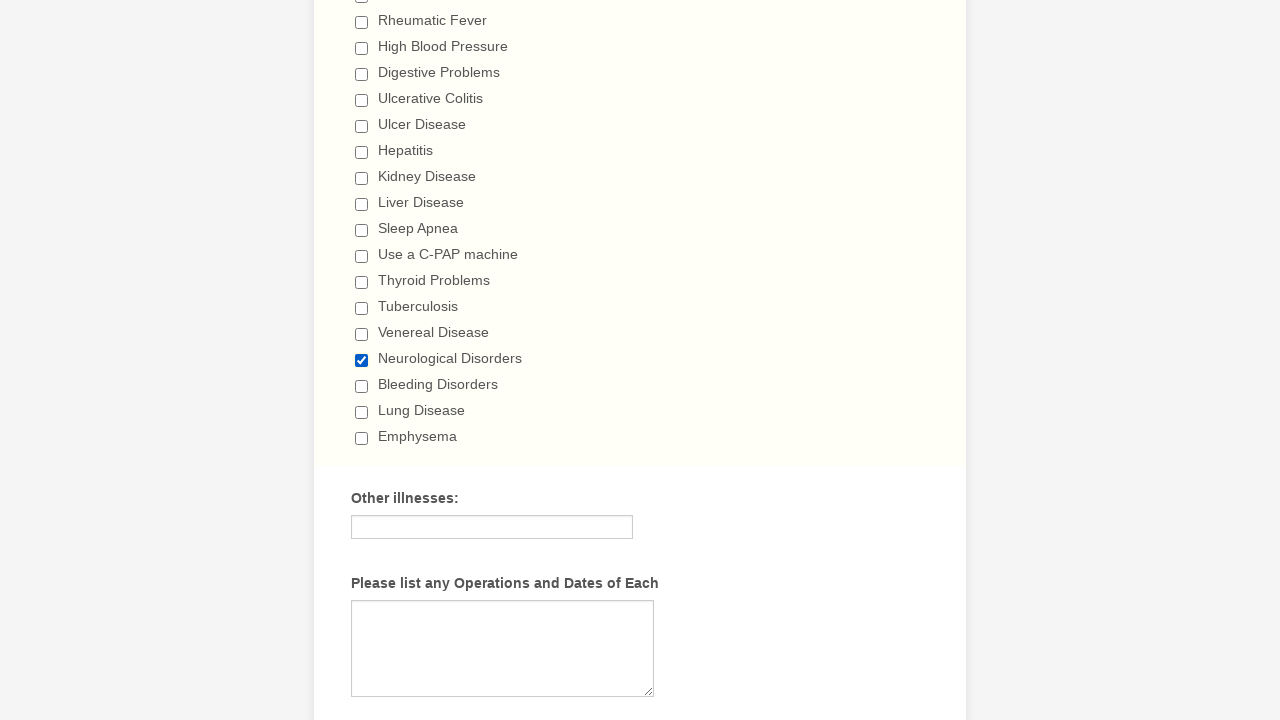

Selected random checkbox at index 14 at (362, 74) on //label[text()=' Have you ever had (Please check all that apply) ']/following-si
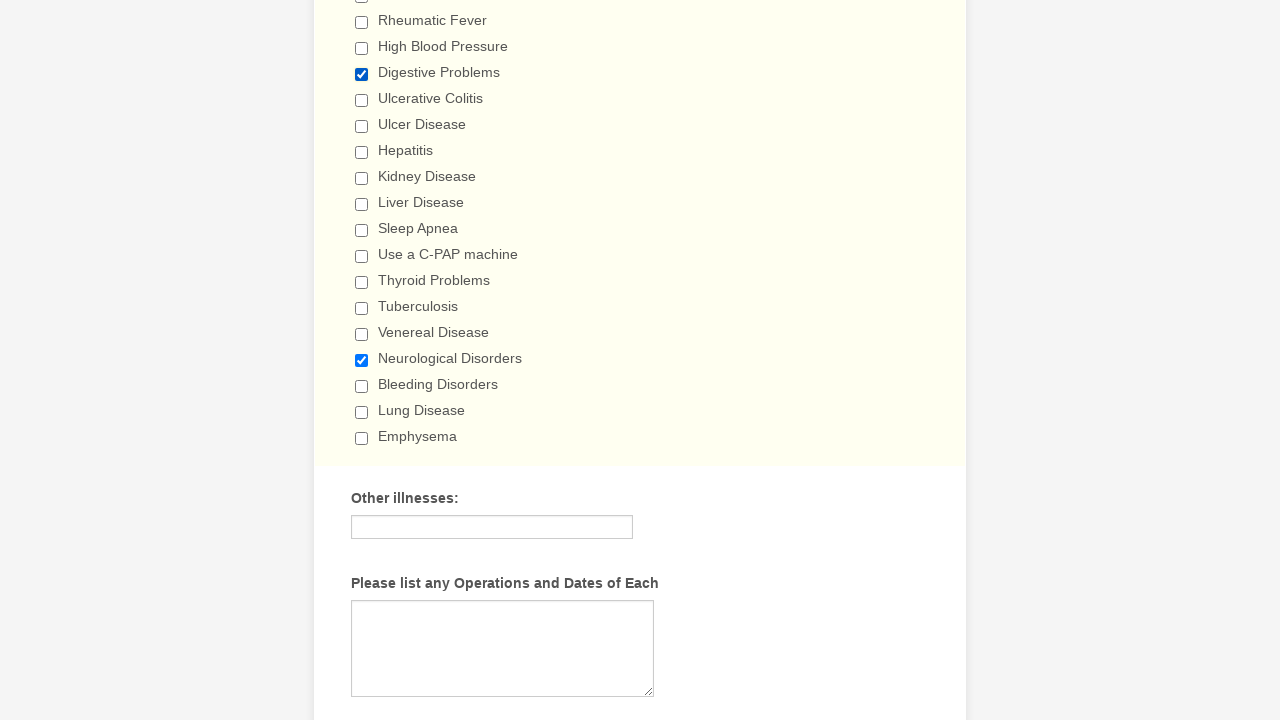

Selected random checkbox at index 22 at (362, 282) on //label[text()=' Have you ever had (Please check all that apply) ']/following-si
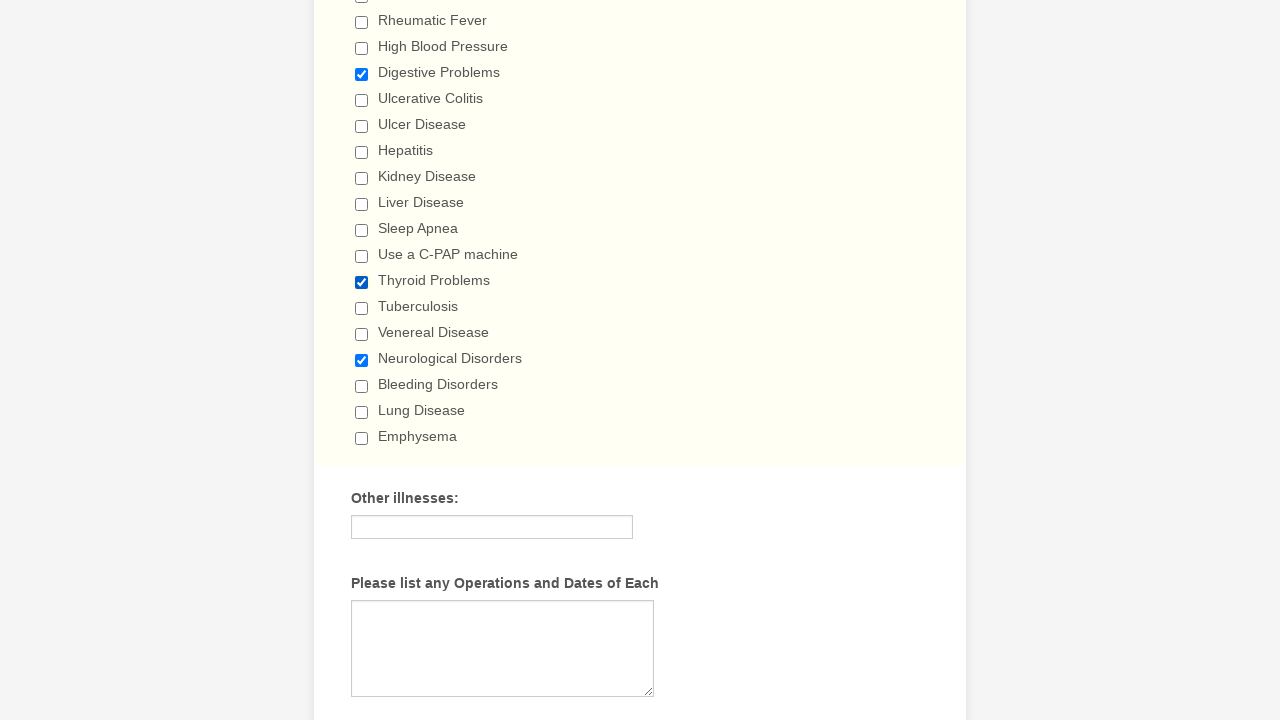

Selected checkbox at index 0 at (362, 360) on //label[text()=' Have you ever had (Please check all that apply) ']/following-si
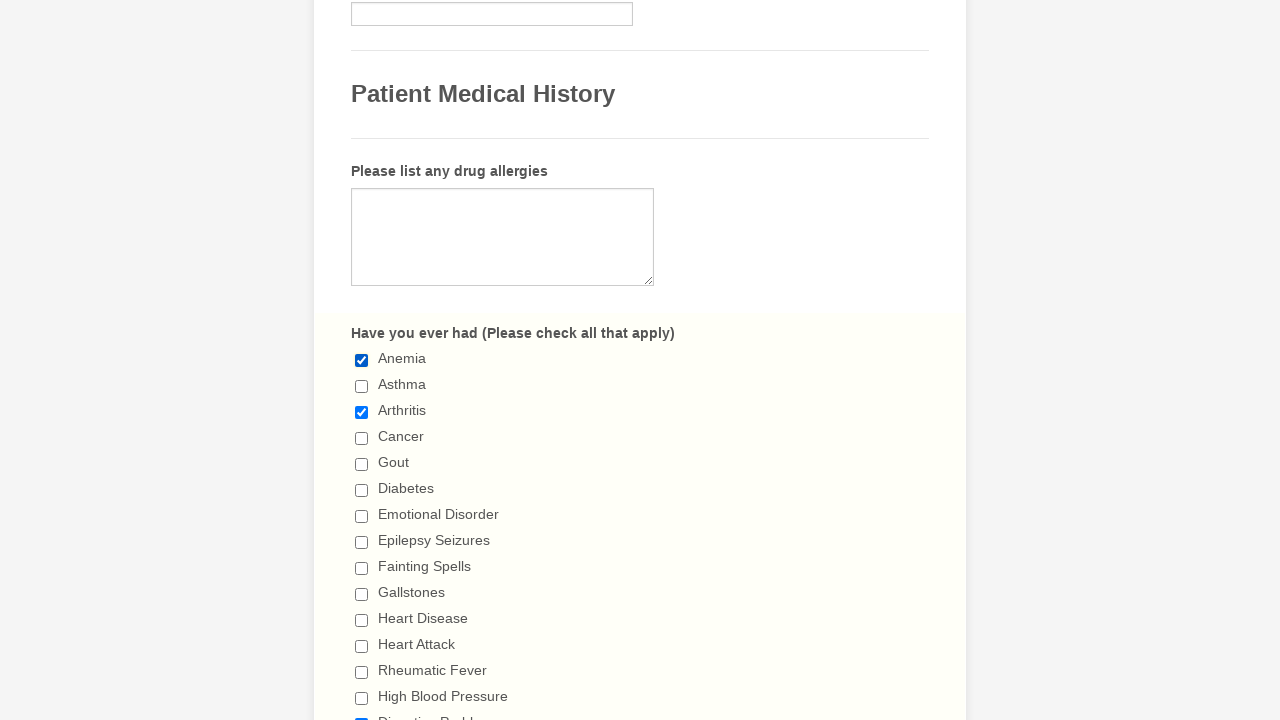

Selected checkbox at index 1 at (362, 386) on //label[text()=' Have you ever had (Please check all that apply) ']/following-si
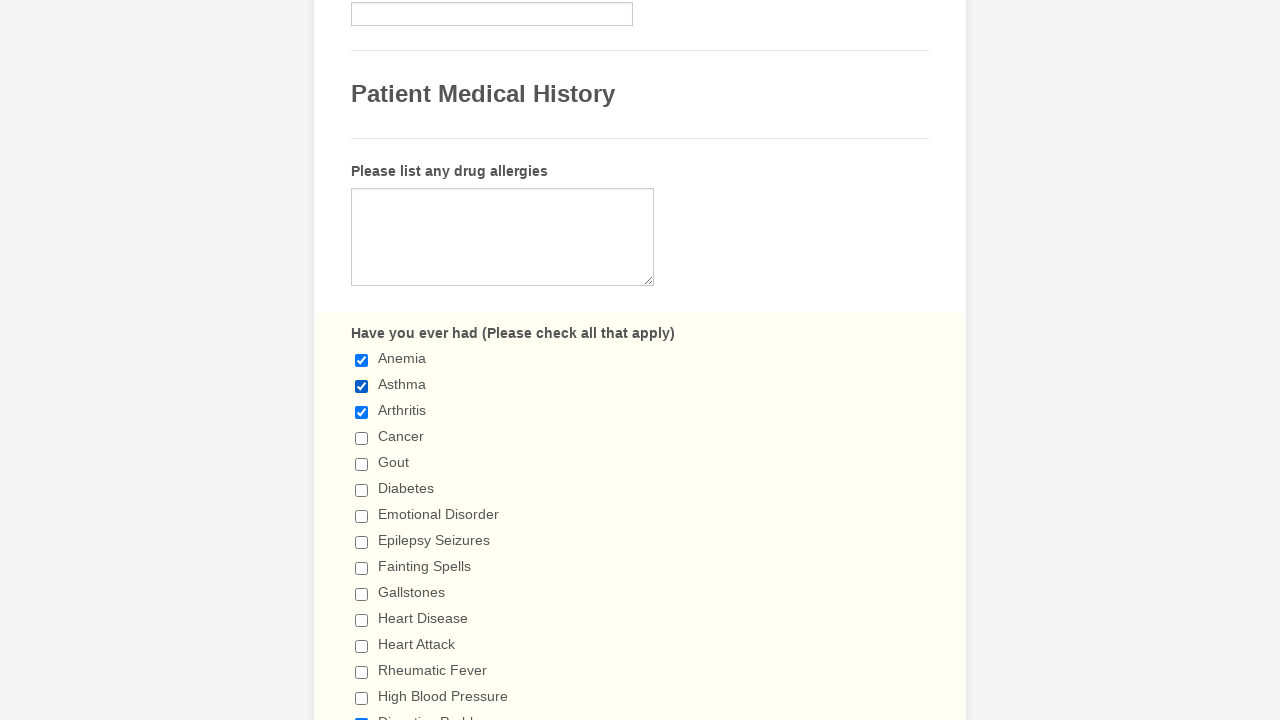

Selected checkbox at index 3 at (362, 438) on //label[text()=' Have you ever had (Please check all that apply) ']/following-si
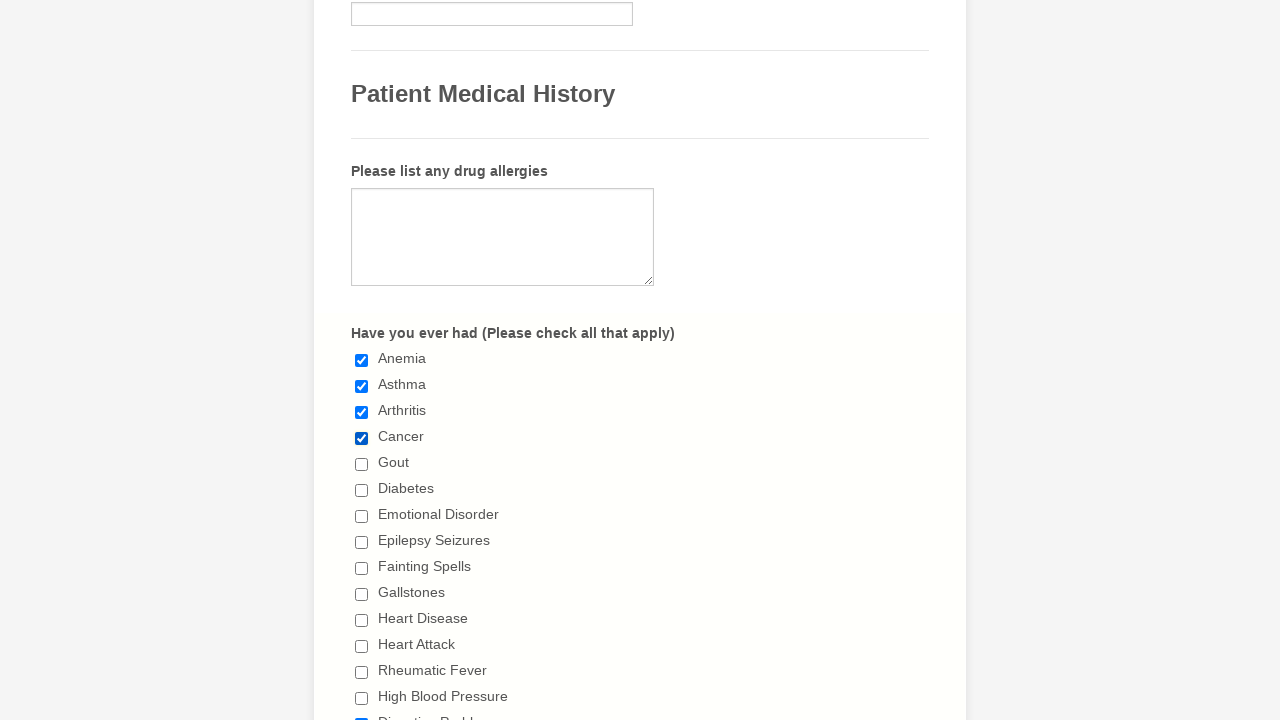

Selected checkbox at index 4 at (362, 464) on //label[text()=' Have you ever had (Please check all that apply) ']/following-si
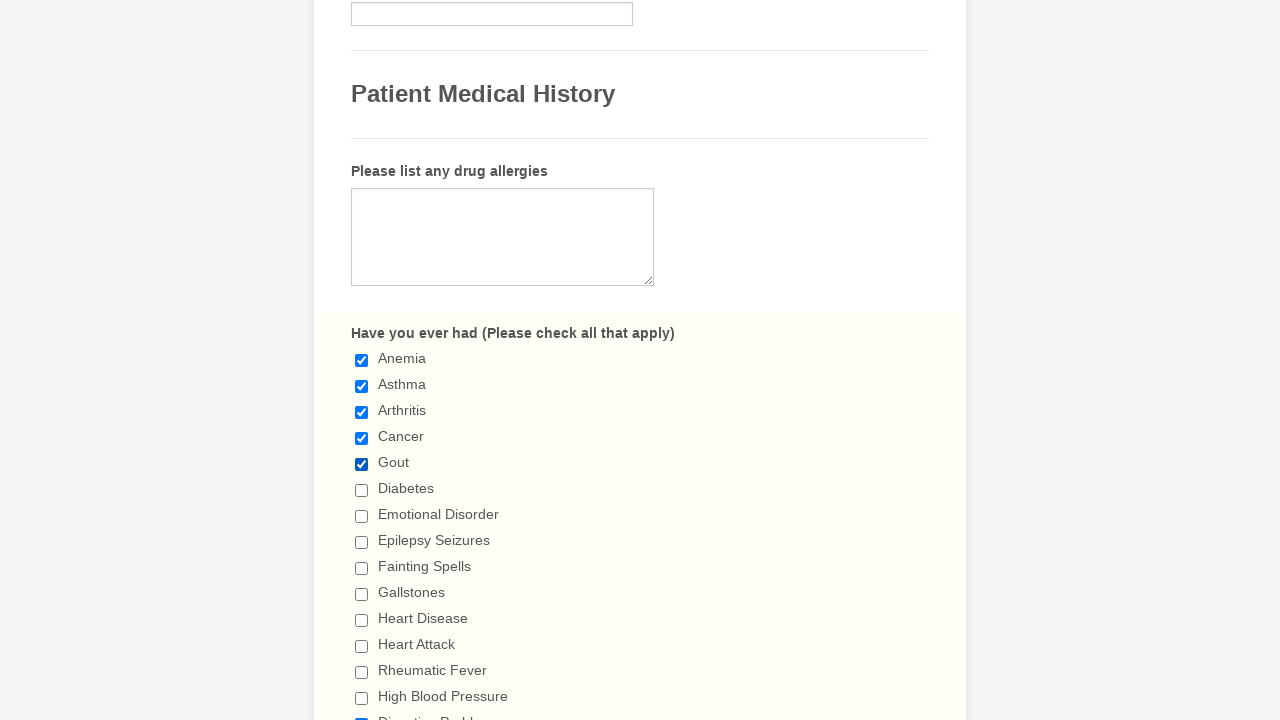

Selected checkbox at index 5 at (362, 490) on //label[text()=' Have you ever had (Please check all that apply) ']/following-si
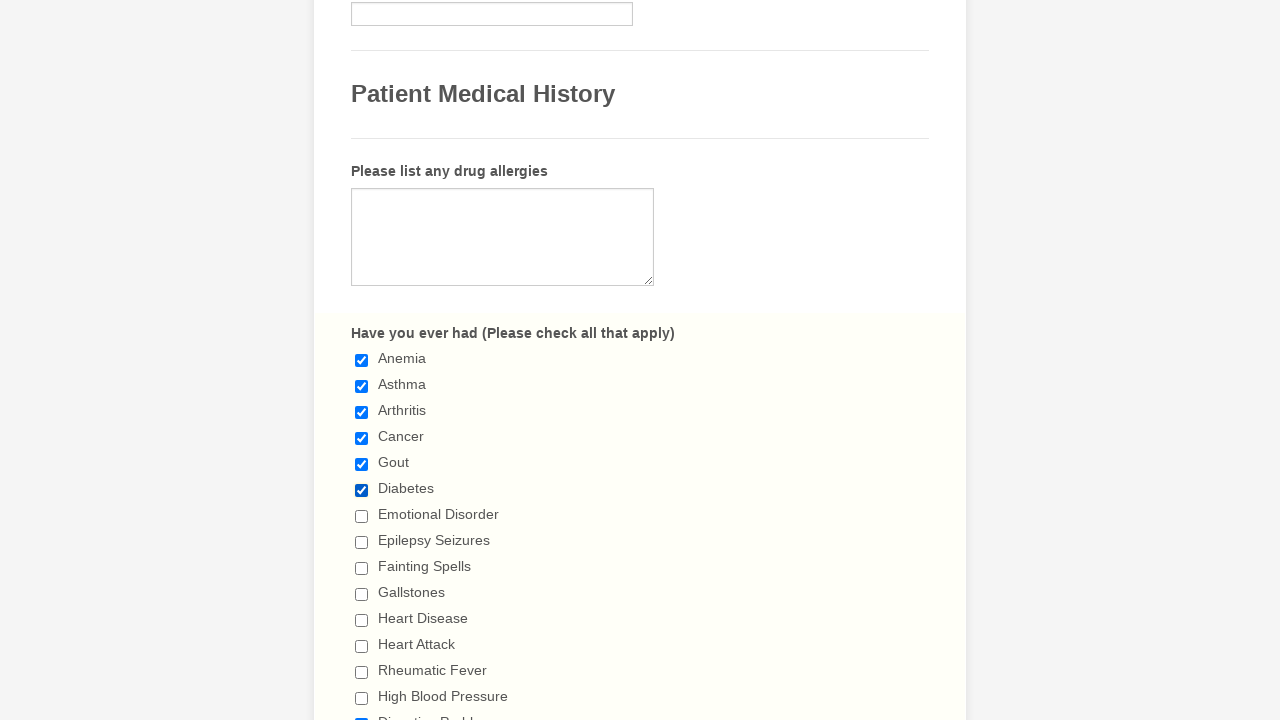

Selected checkbox at index 6 at (362, 516) on //label[text()=' Have you ever had (Please check all that apply) ']/following-si
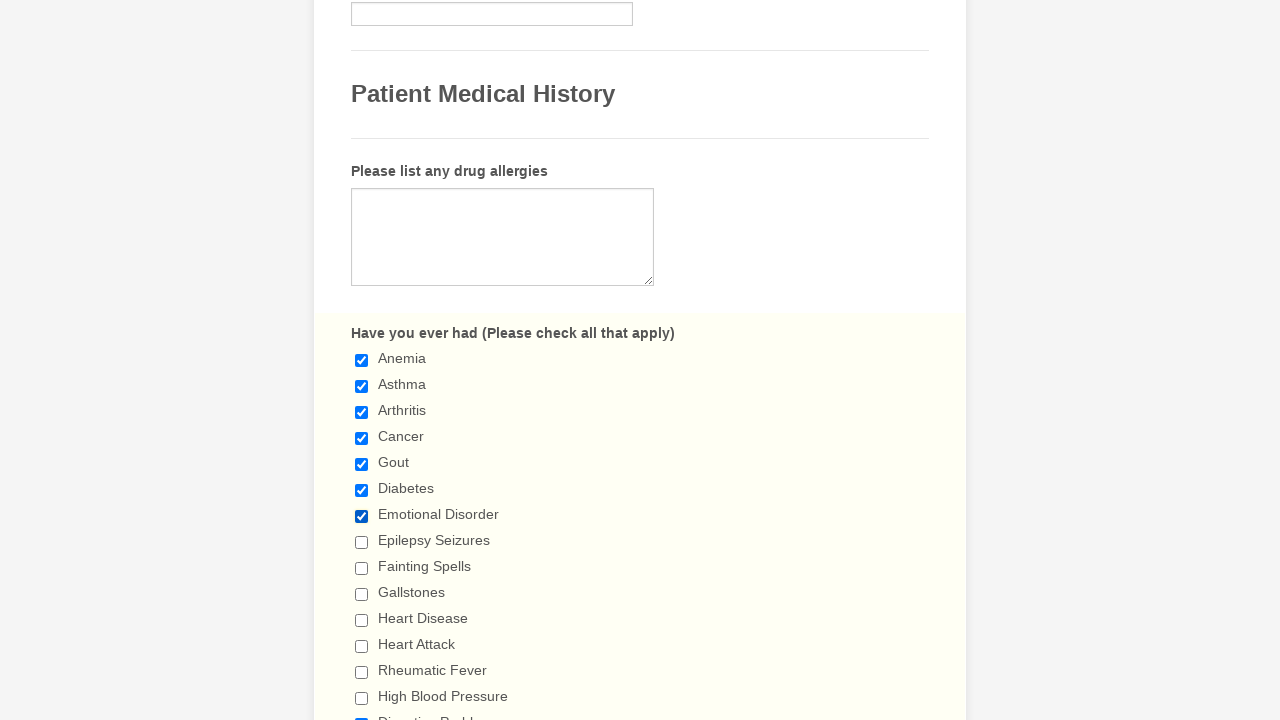

Selected checkbox at index 7 at (362, 542) on //label[text()=' Have you ever had (Please check all that apply) ']/following-si
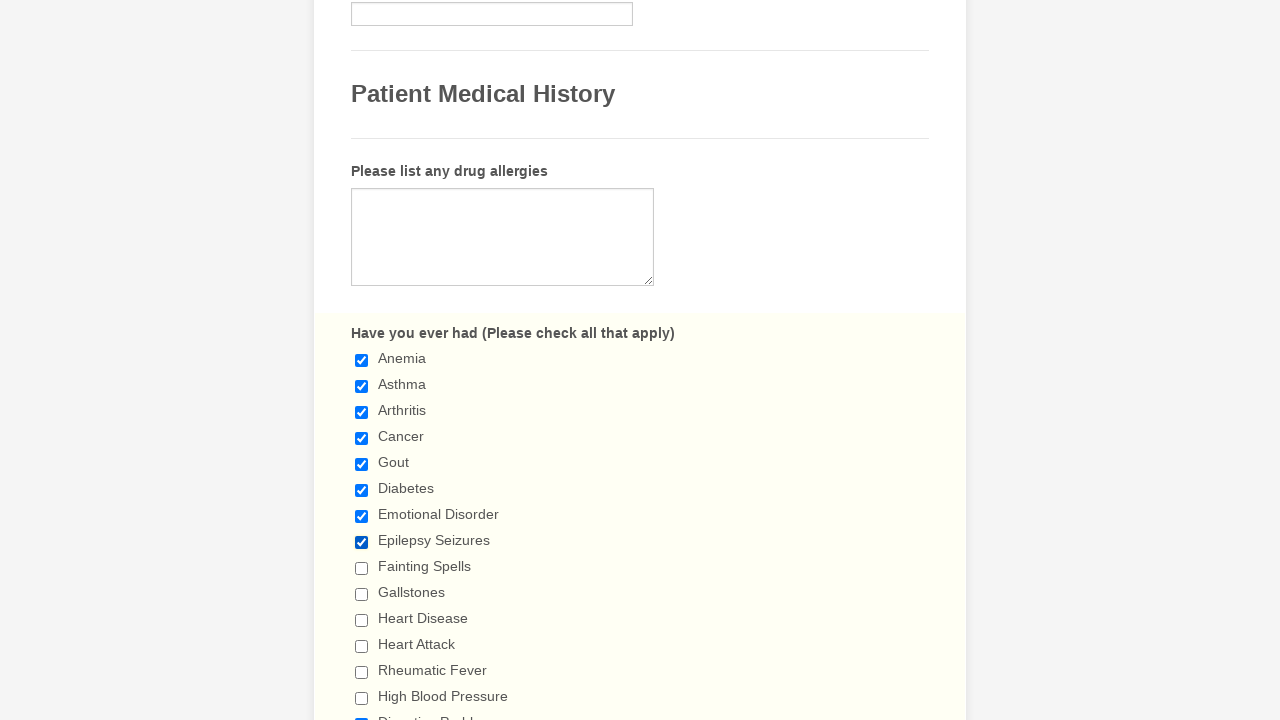

Selected checkbox at index 8 at (362, 568) on //label[text()=' Have you ever had (Please check all that apply) ']/following-si
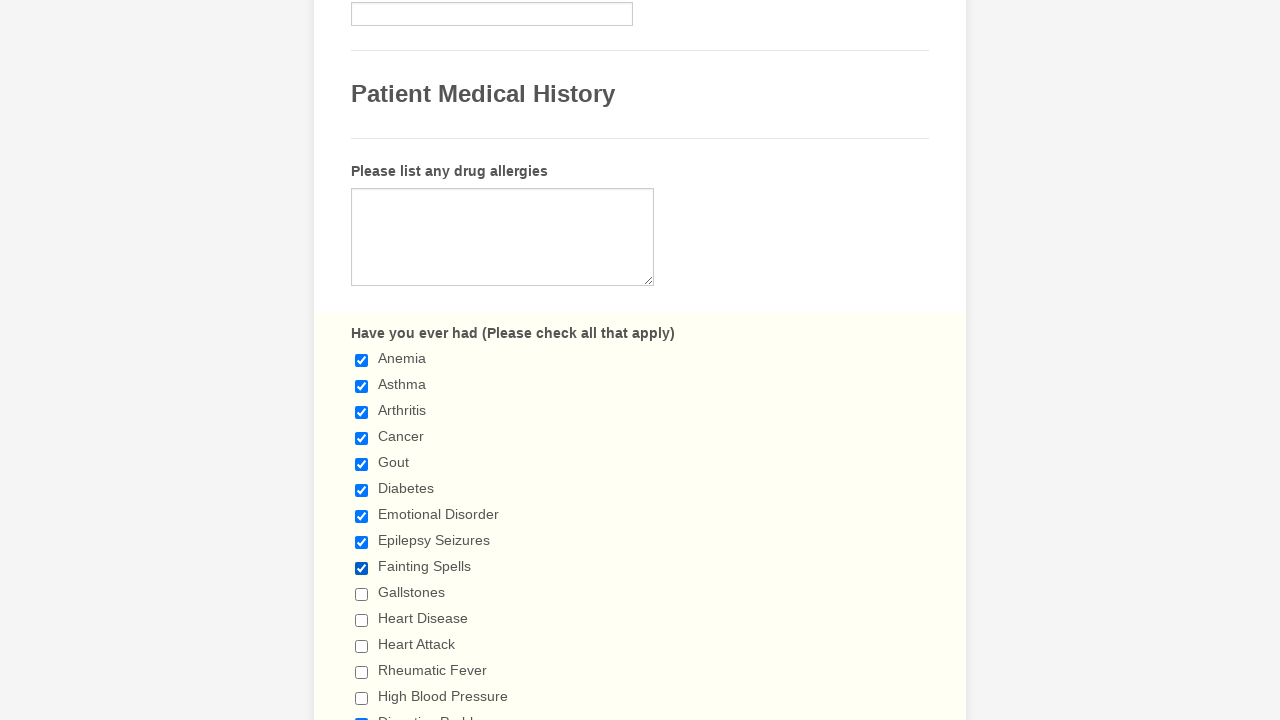

Selected checkbox at index 9 at (362, 594) on //label[text()=' Have you ever had (Please check all that apply) ']/following-si
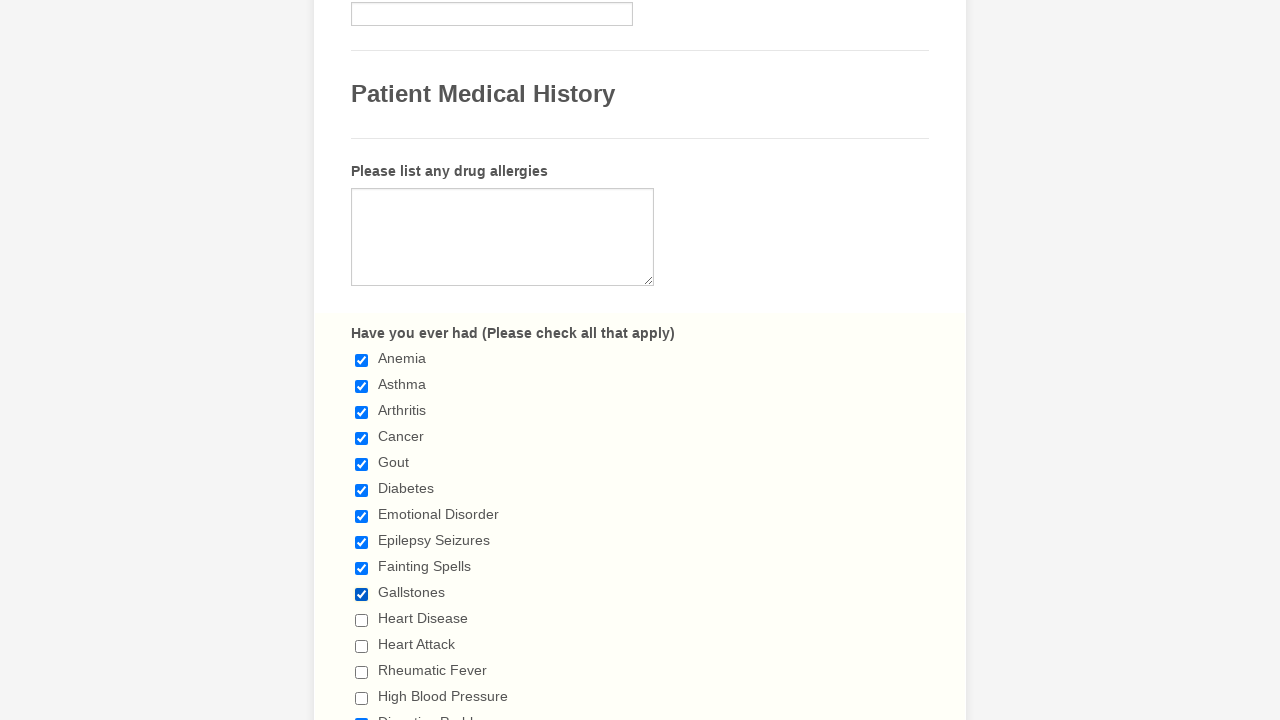

Selected checkbox at index 10 at (362, 620) on //label[text()=' Have you ever had (Please check all that apply) ']/following-si
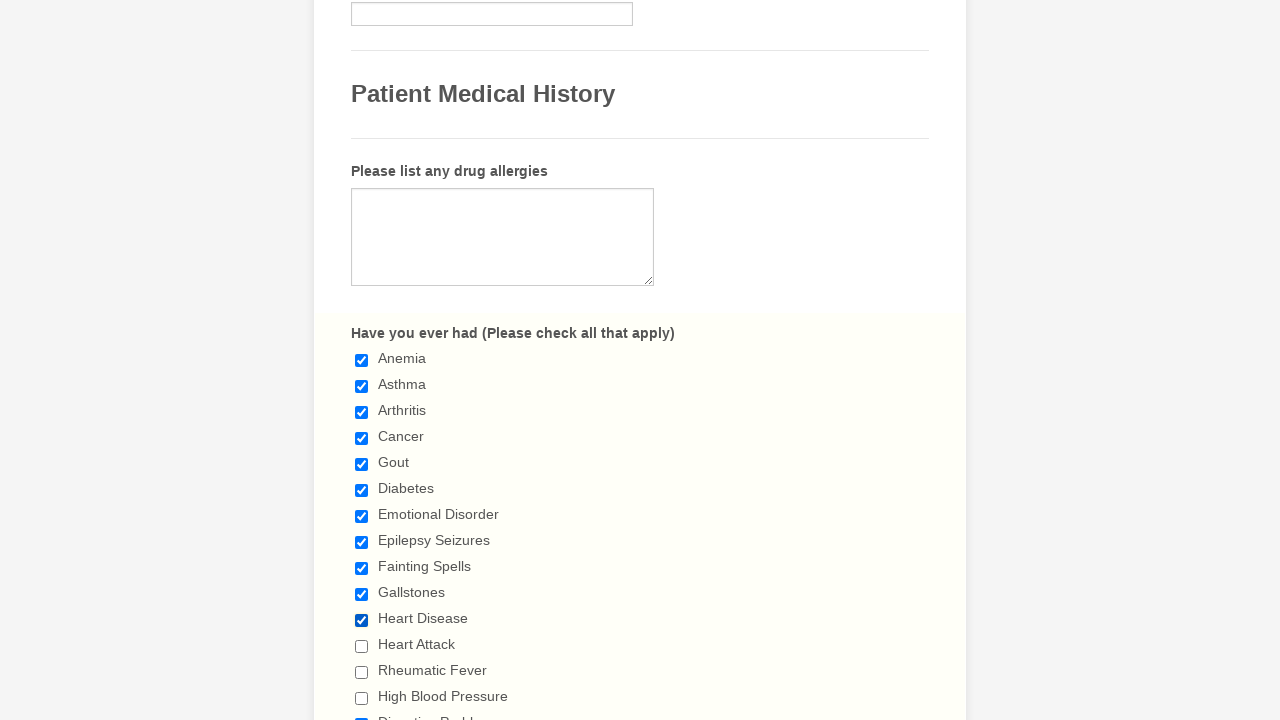

Selected checkbox at index 11 at (362, 646) on //label[text()=' Have you ever had (Please check all that apply) ']/following-si
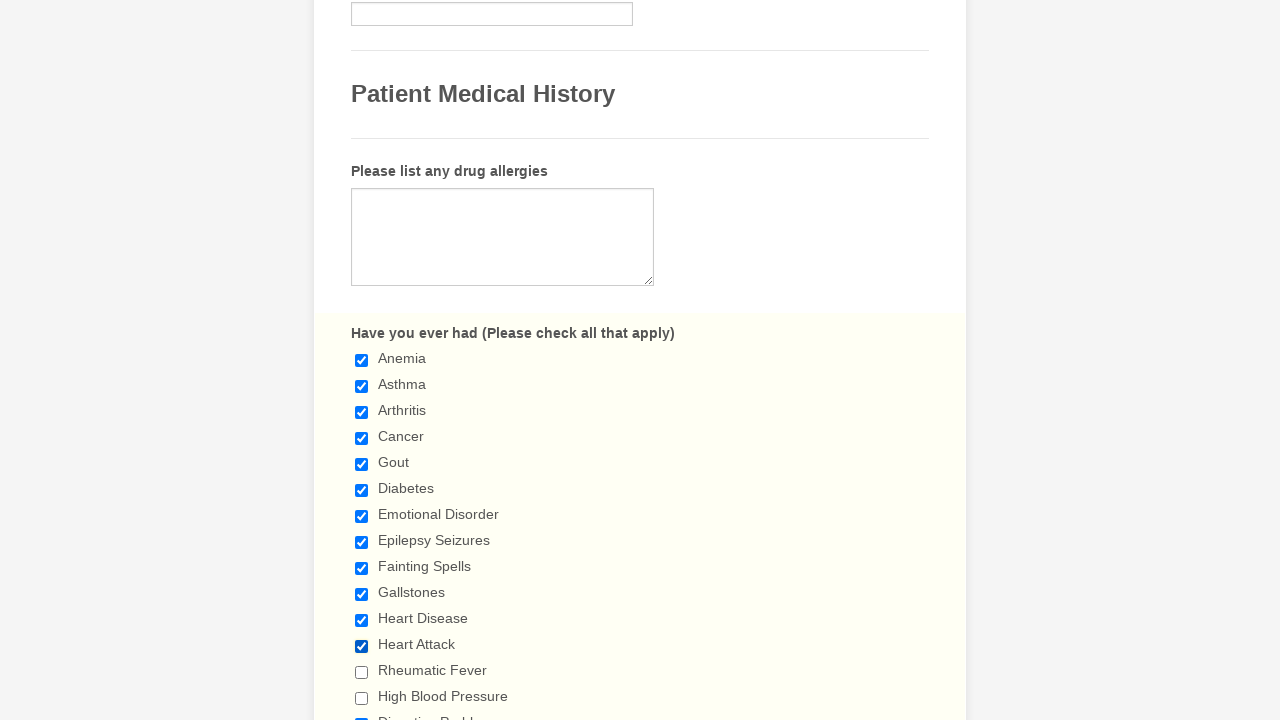

Selected checkbox at index 12 at (362, 672) on //label[text()=' Have you ever had (Please check all that apply) ']/following-si
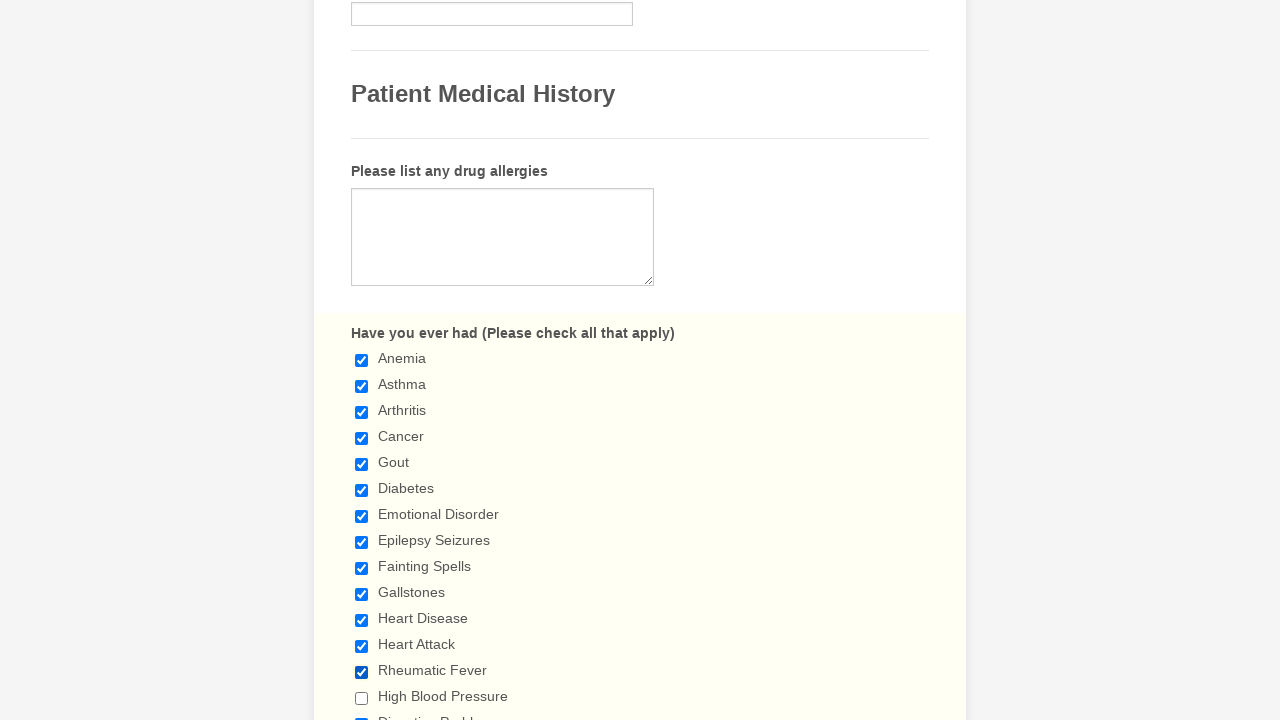

Selected checkbox at index 13 at (362, 698) on //label[text()=' Have you ever had (Please check all that apply) ']/following-si
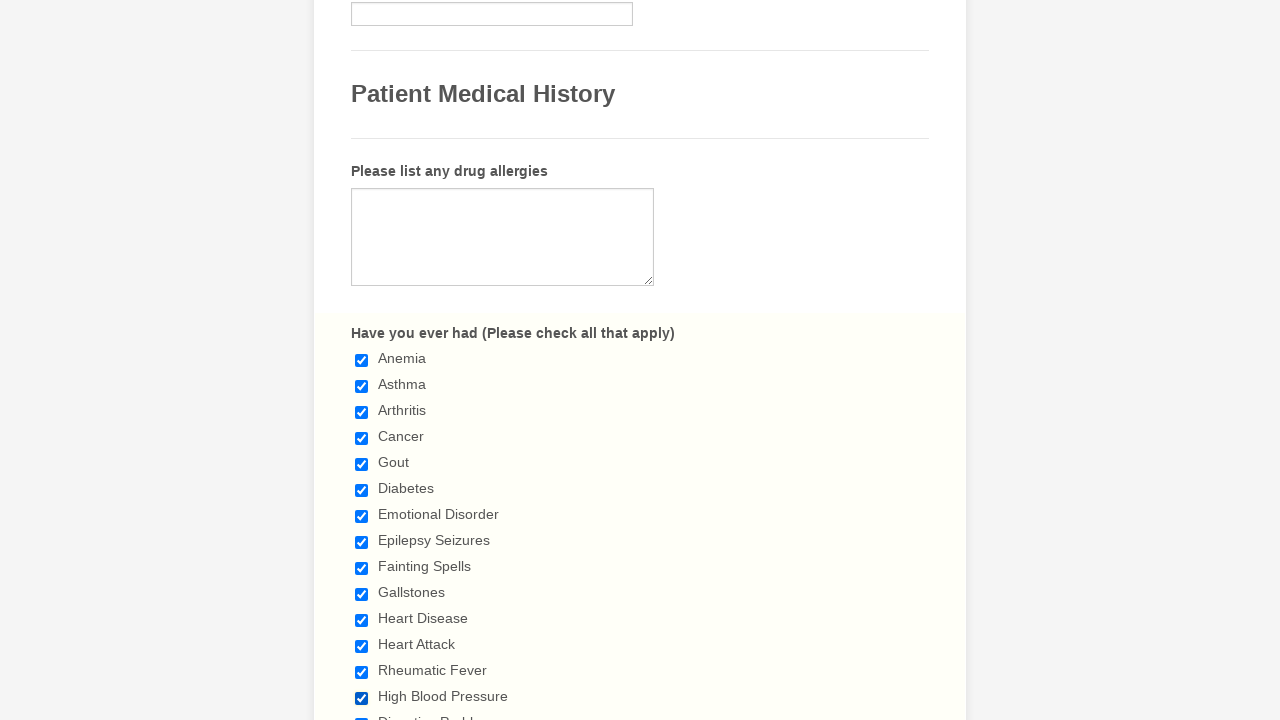

Selected checkbox at index 15 at (362, 360) on //label[text()=' Have you ever had (Please check all that apply) ']/following-si
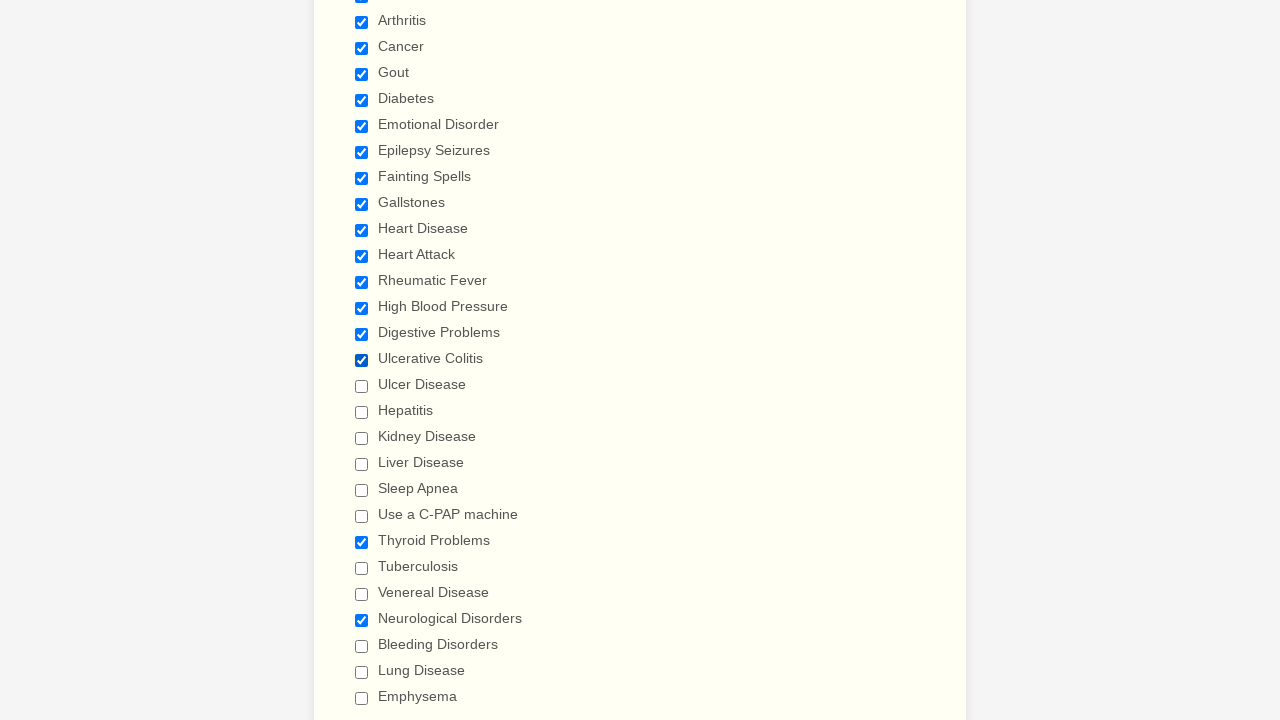

Selected checkbox at index 16 at (362, 386) on //label[text()=' Have you ever had (Please check all that apply) ']/following-si
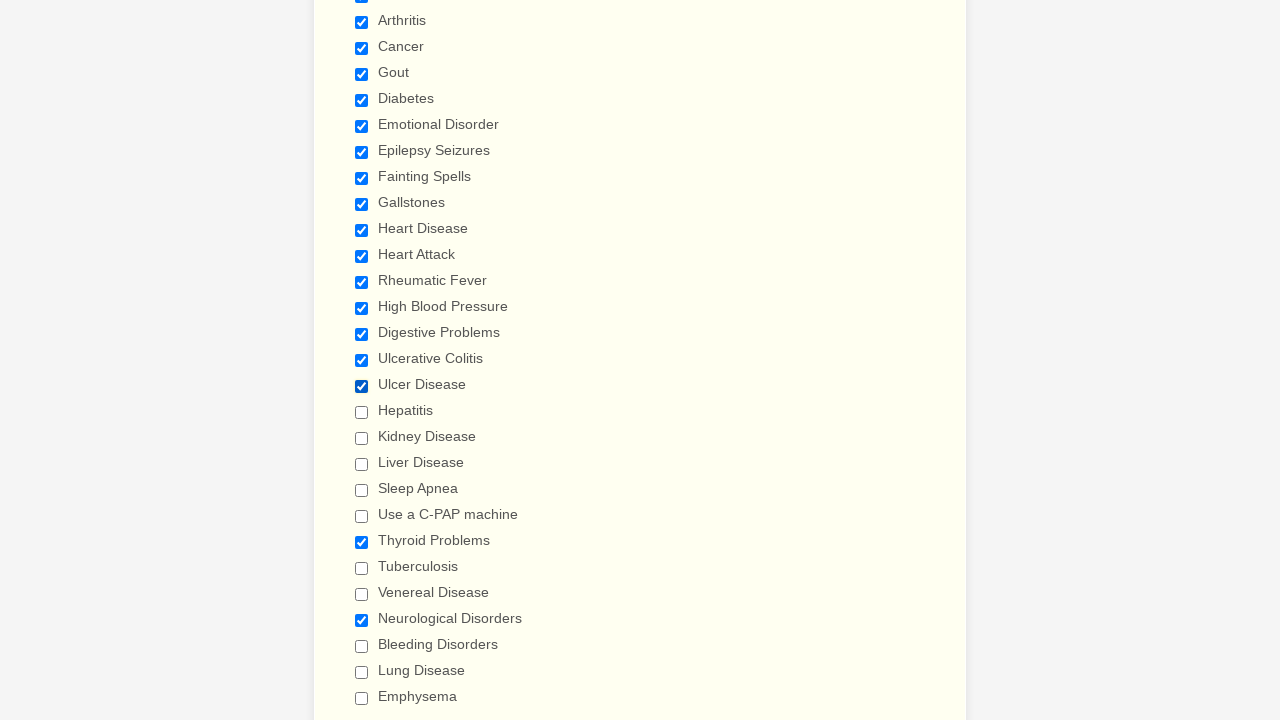

Selected checkbox at index 17 at (362, 412) on //label[text()=' Have you ever had (Please check all that apply) ']/following-si
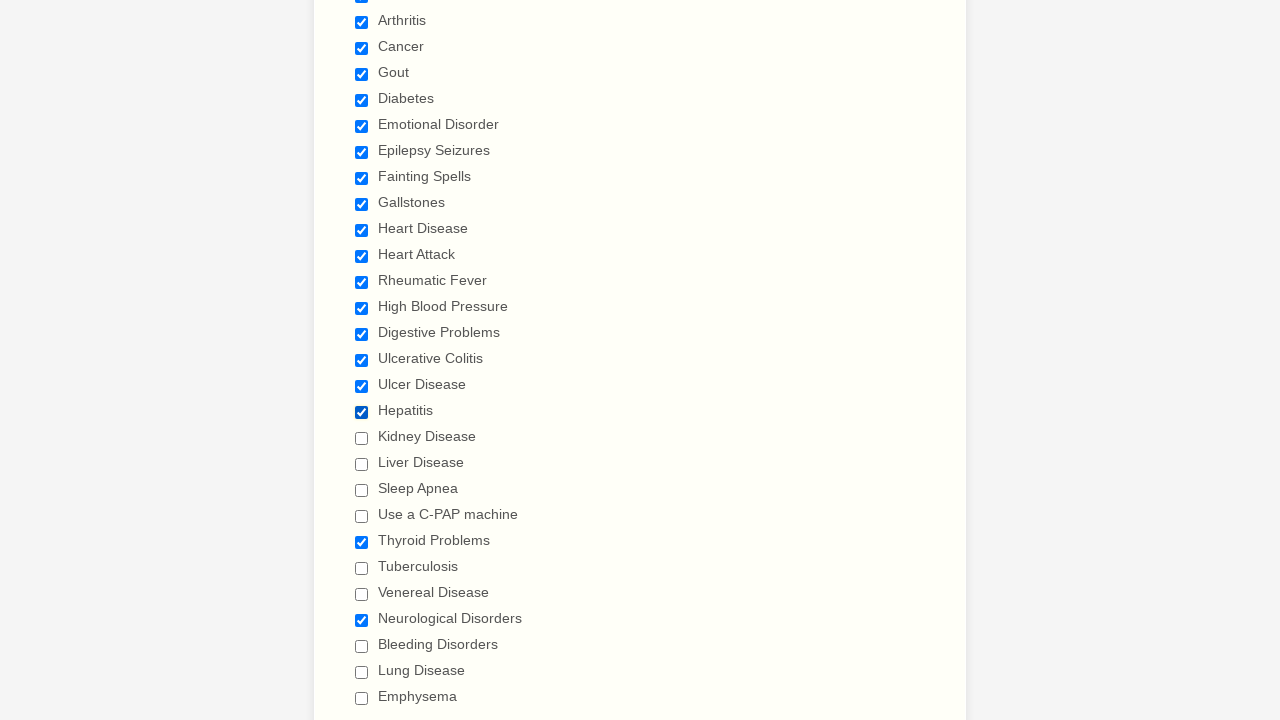

Selected checkbox at index 18 at (362, 438) on //label[text()=' Have you ever had (Please check all that apply) ']/following-si
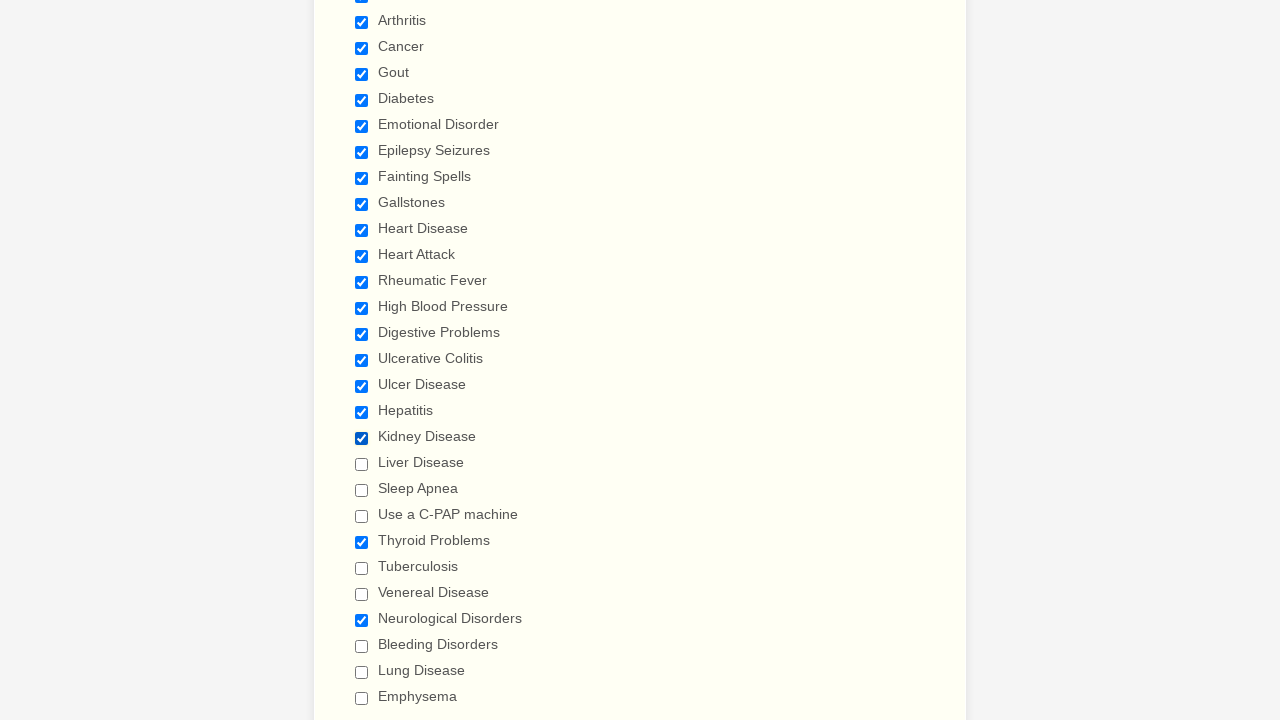

Selected checkbox at index 19 at (362, 464) on //label[text()=' Have you ever had (Please check all that apply) ']/following-si
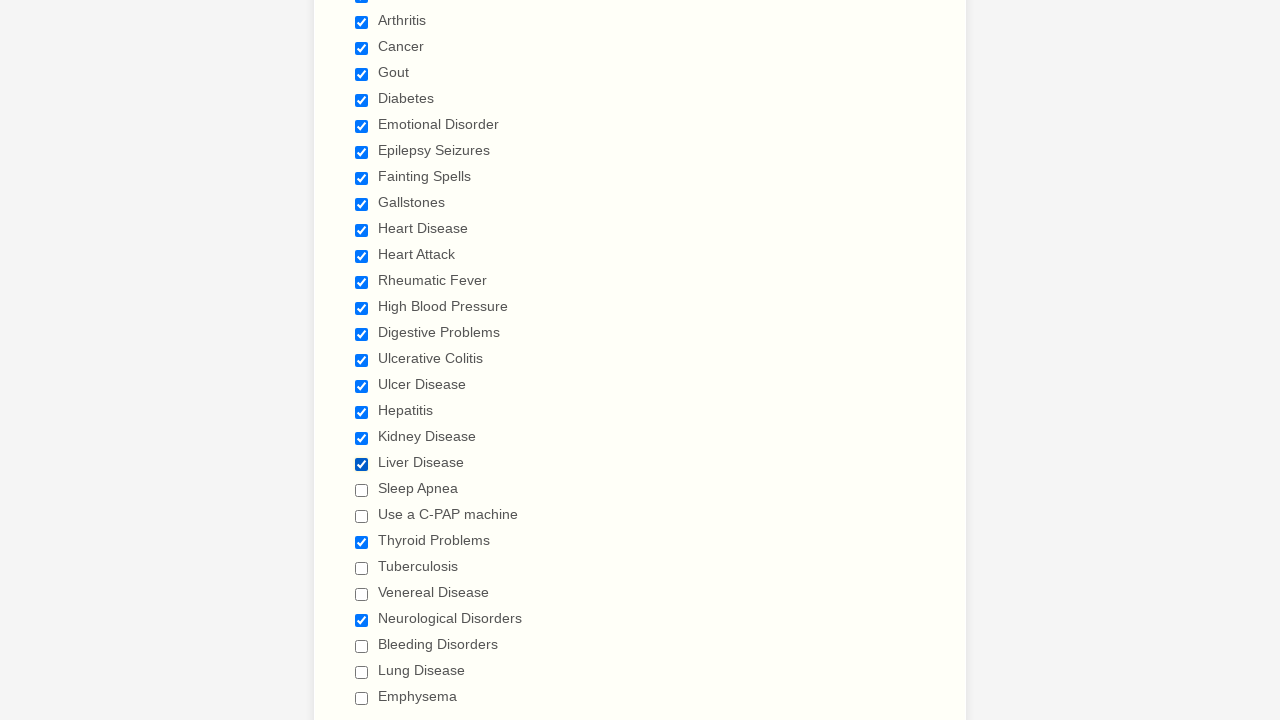

Selected checkbox at index 20 at (362, 490) on //label[text()=' Have you ever had (Please check all that apply) ']/following-si
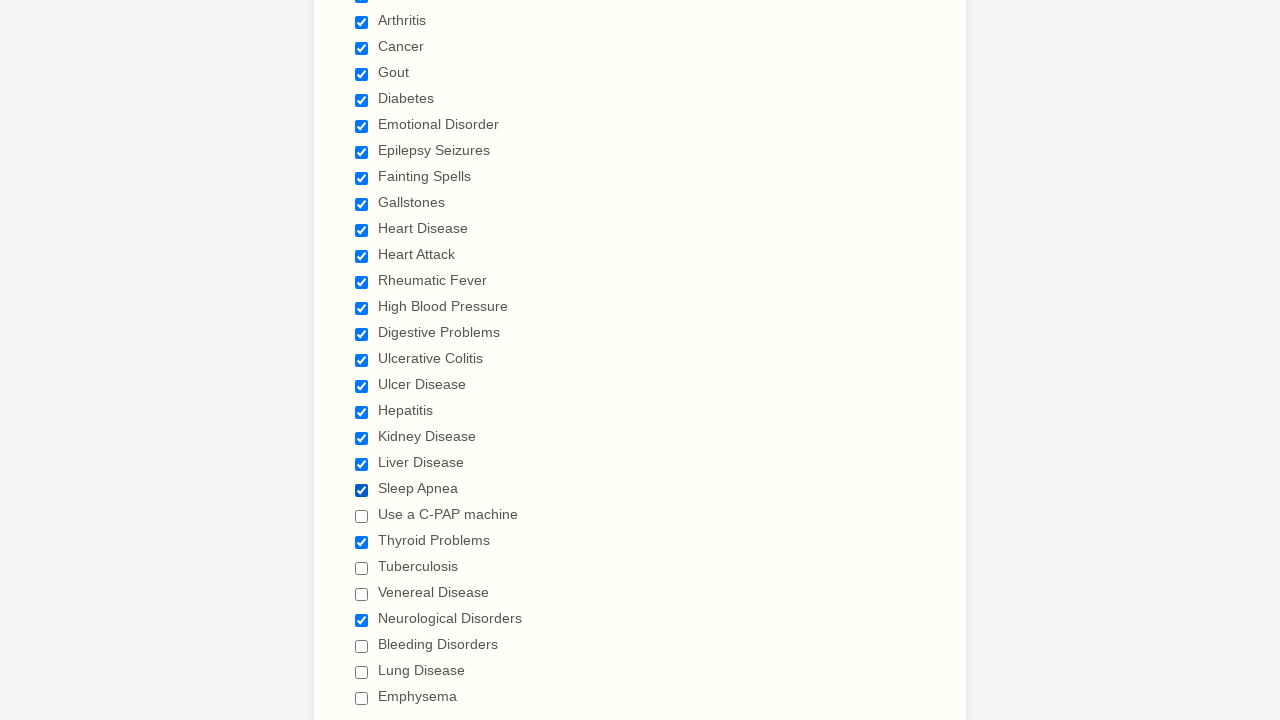

Selected checkbox at index 21 at (362, 516) on //label[text()=' Have you ever had (Please check all that apply) ']/following-si
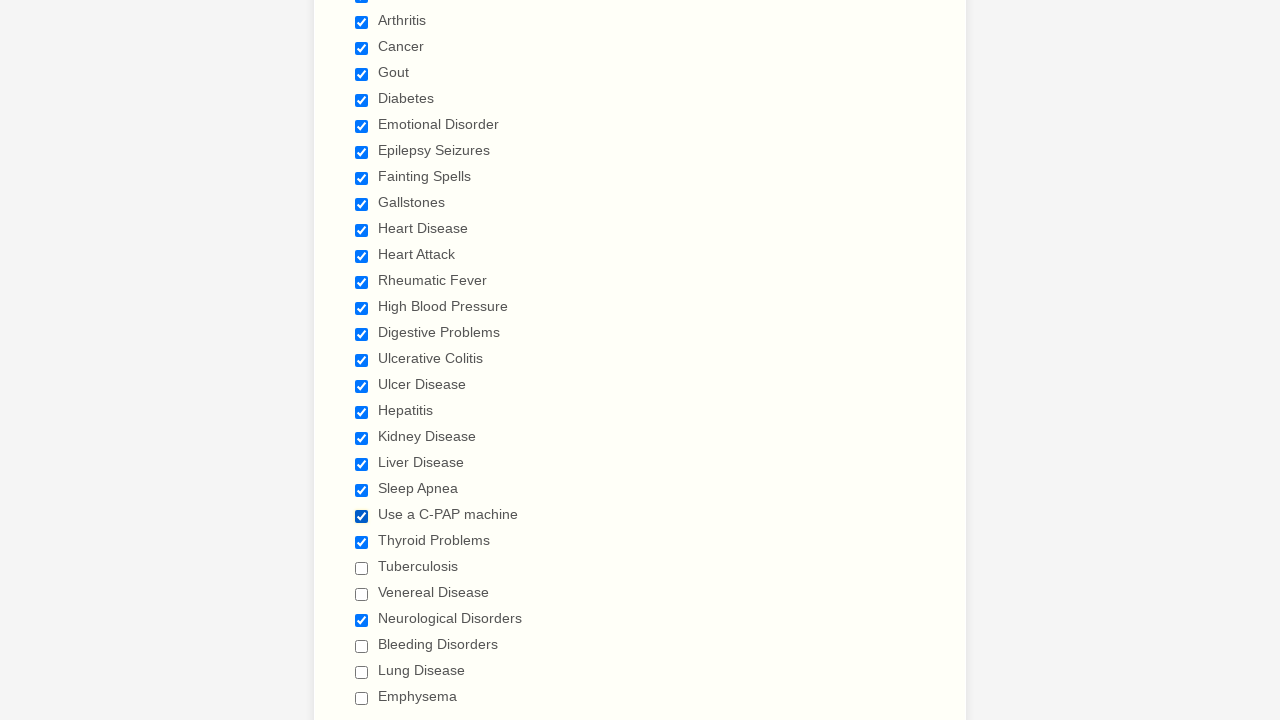

Selected checkbox at index 23 at (362, 568) on //label[text()=' Have you ever had (Please check all that apply) ']/following-si
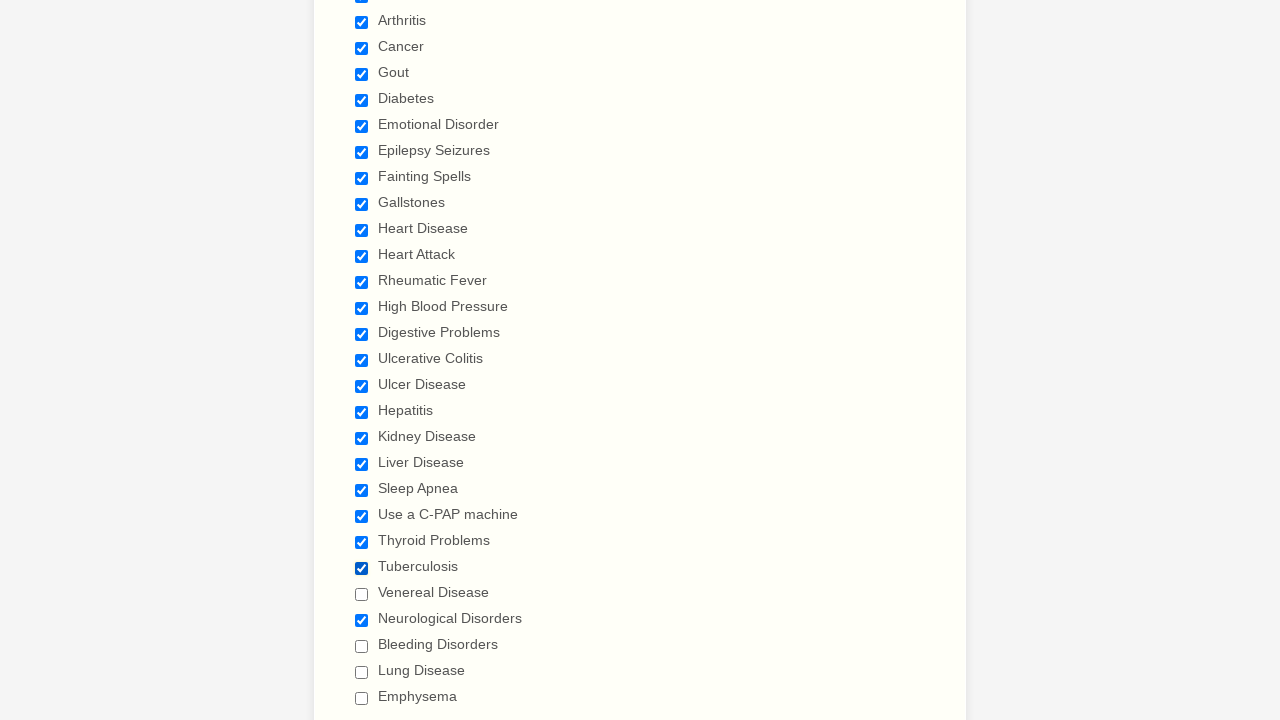

Selected checkbox at index 24 at (362, 594) on //label[text()=' Have you ever had (Please check all that apply) ']/following-si
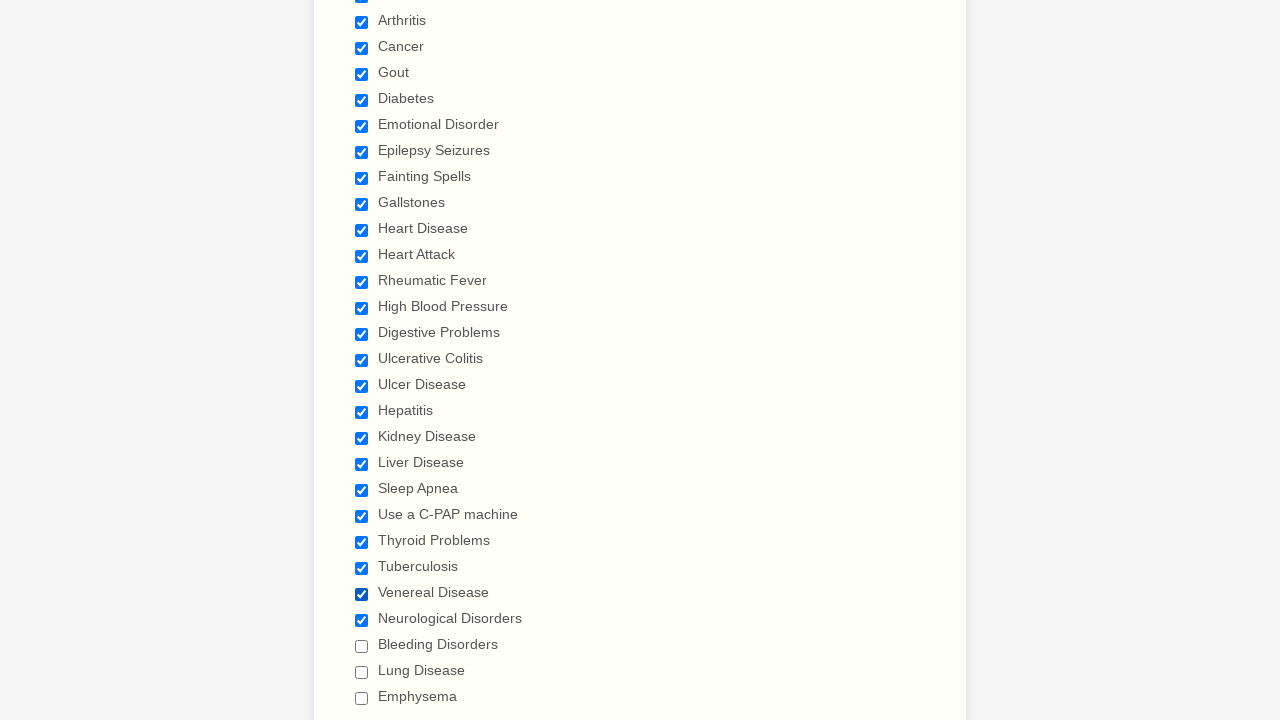

Selected checkbox at index 26 at (362, 646) on //label[text()=' Have you ever had (Please check all that apply) ']/following-si
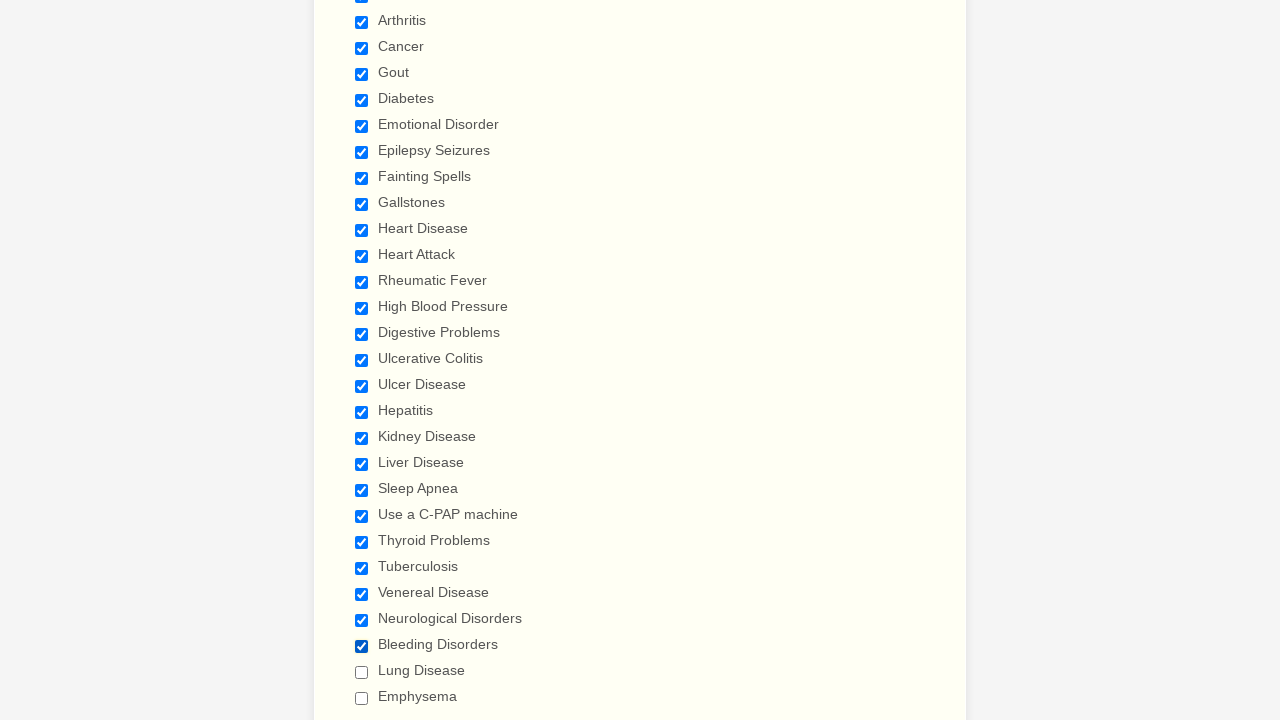

Selected checkbox at index 27 at (362, 672) on //label[text()=' Have you ever had (Please check all that apply) ']/following-si
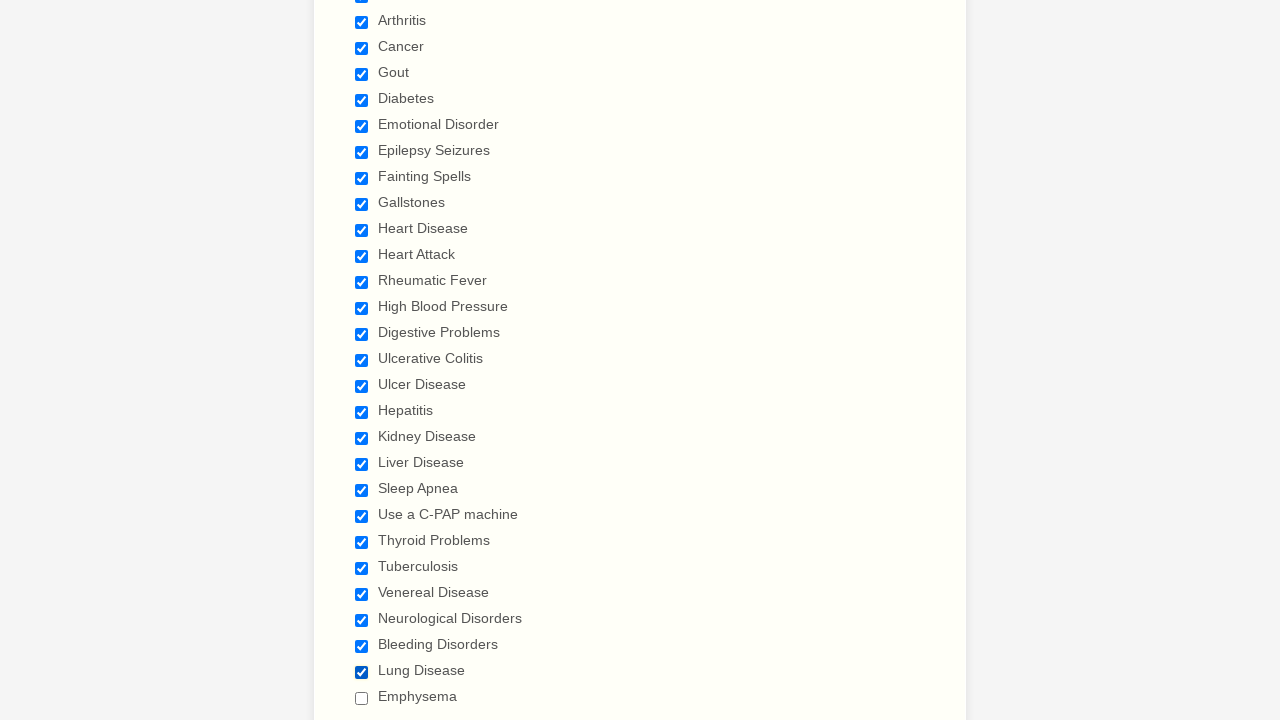

Selected checkbox at index 28 at (362, 698) on //label[text()=' Have you ever had (Please check all that apply) ']/following-si
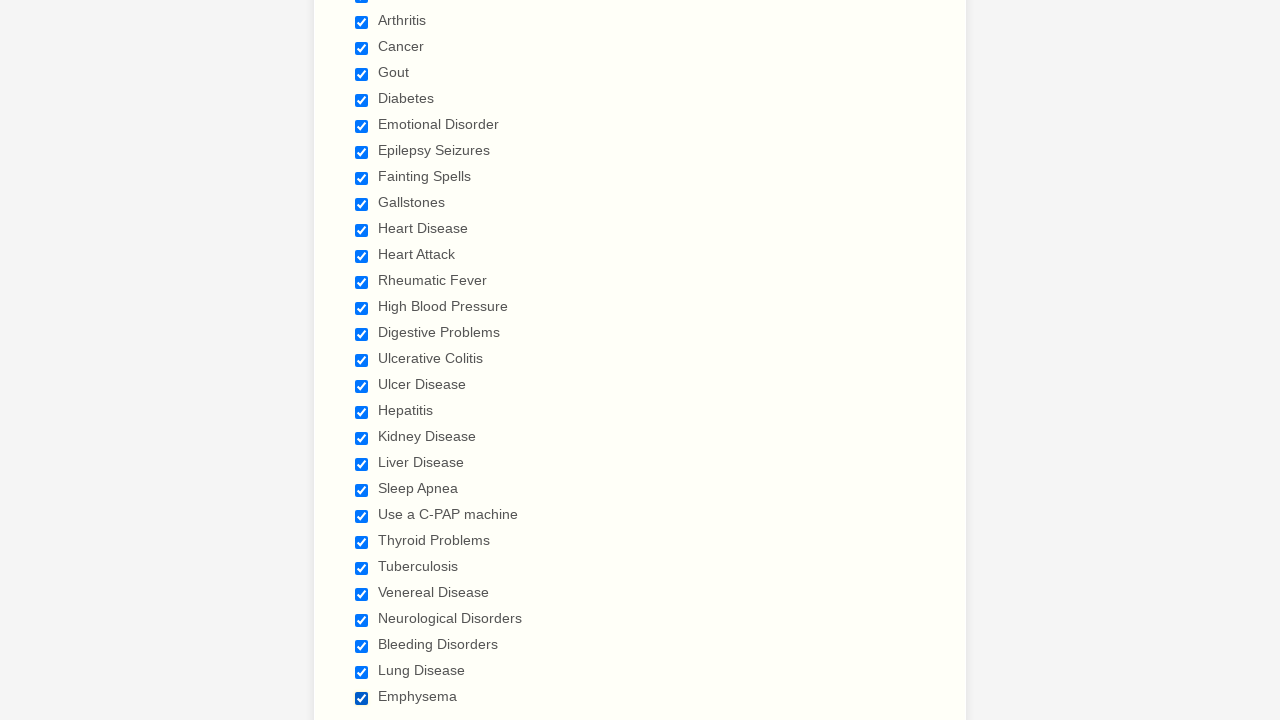

Verified checkbox at index 0 is selected
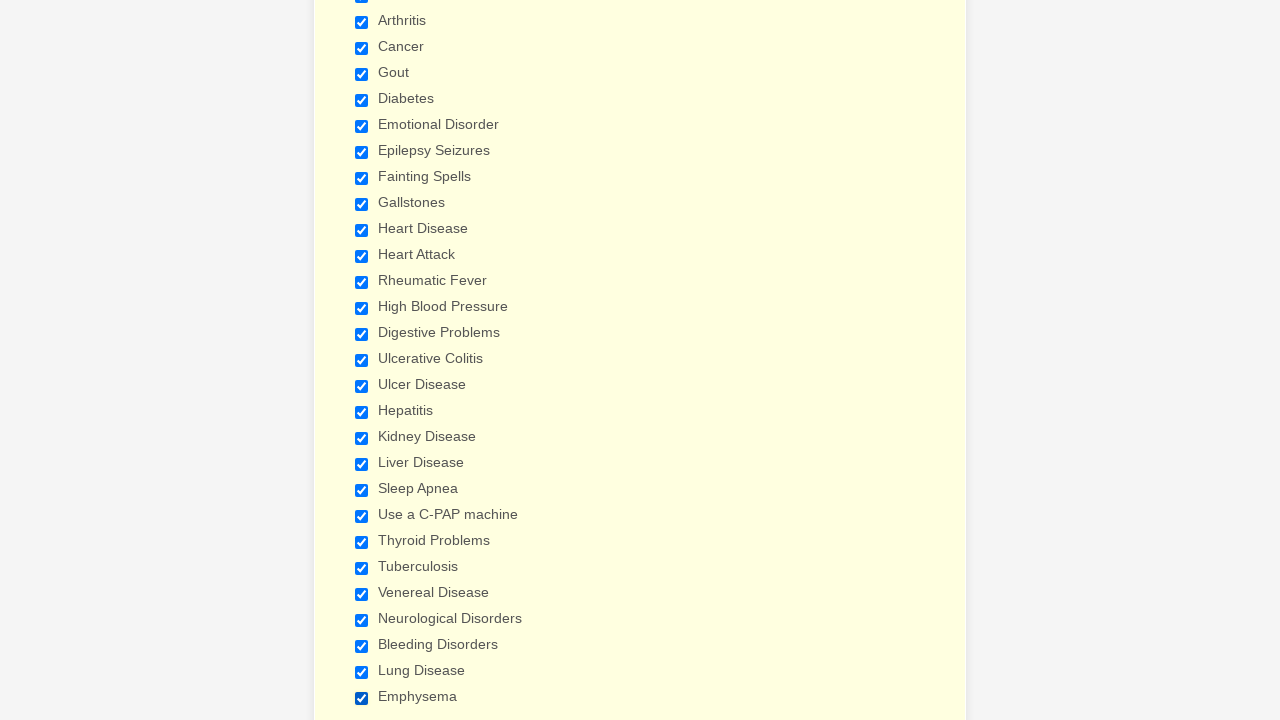

Verified checkbox at index 1 is selected
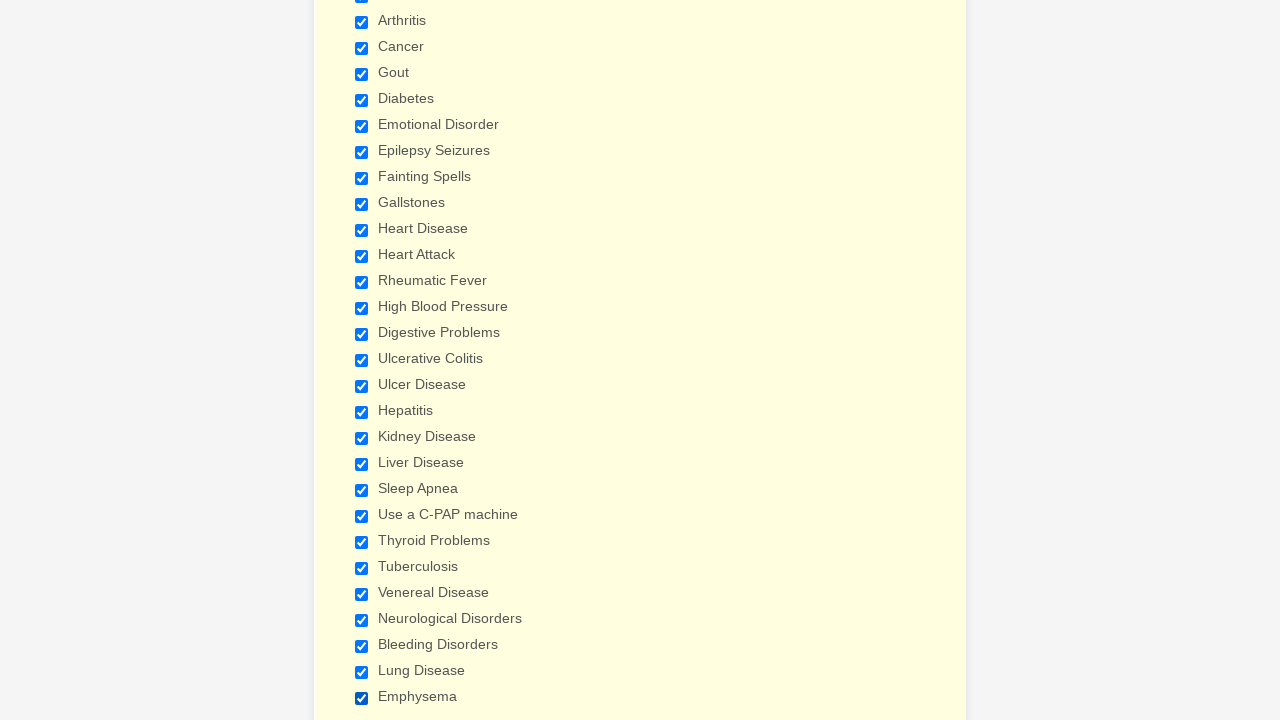

Verified checkbox at index 2 is selected
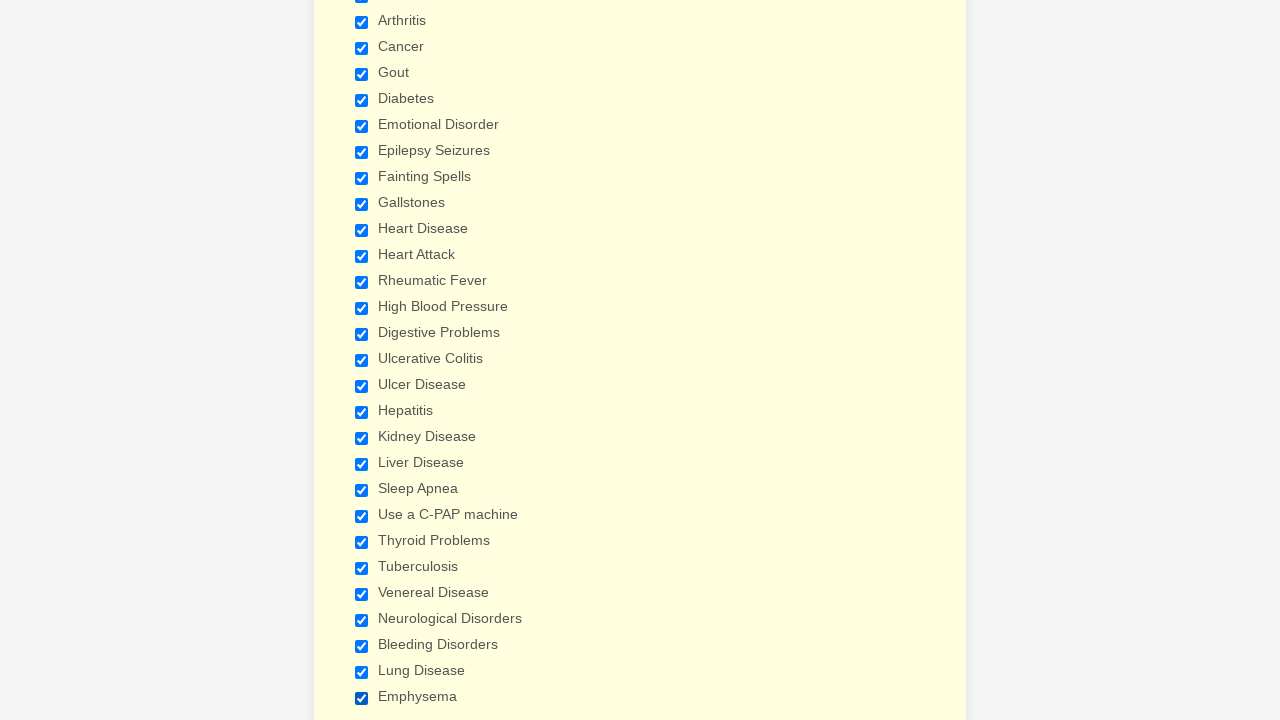

Verified checkbox at index 3 is selected
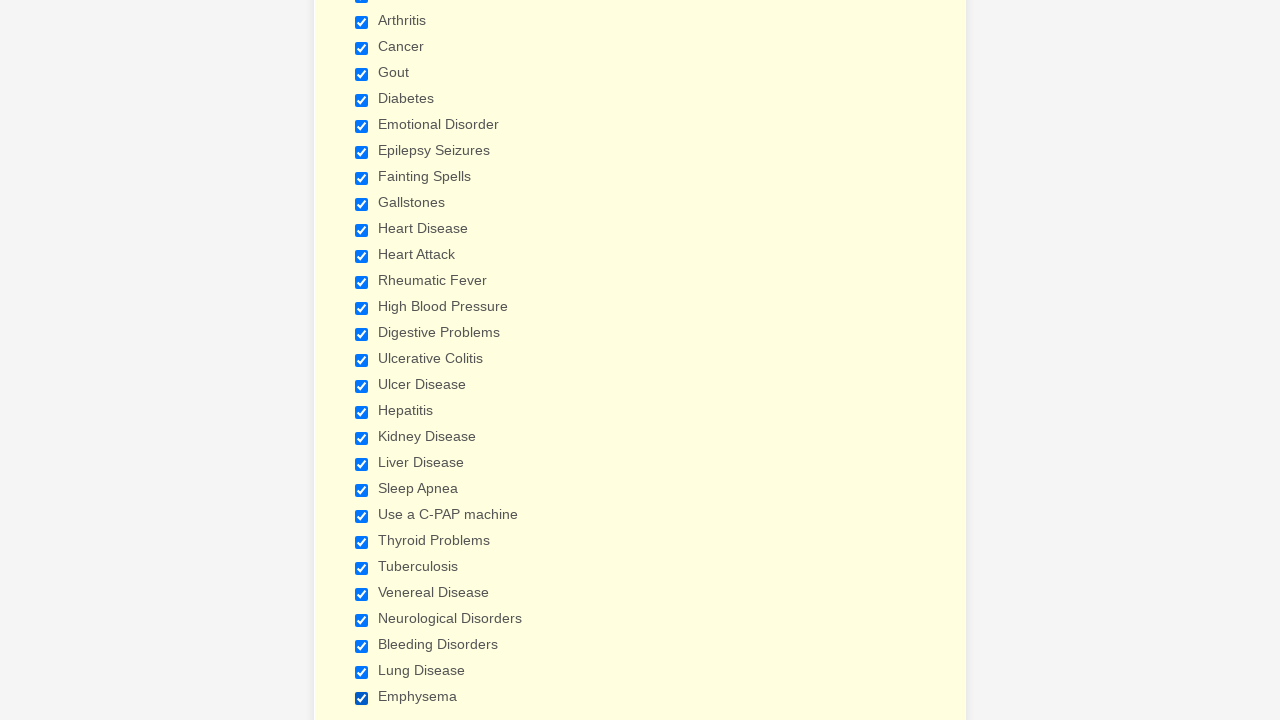

Verified checkbox at index 4 is selected
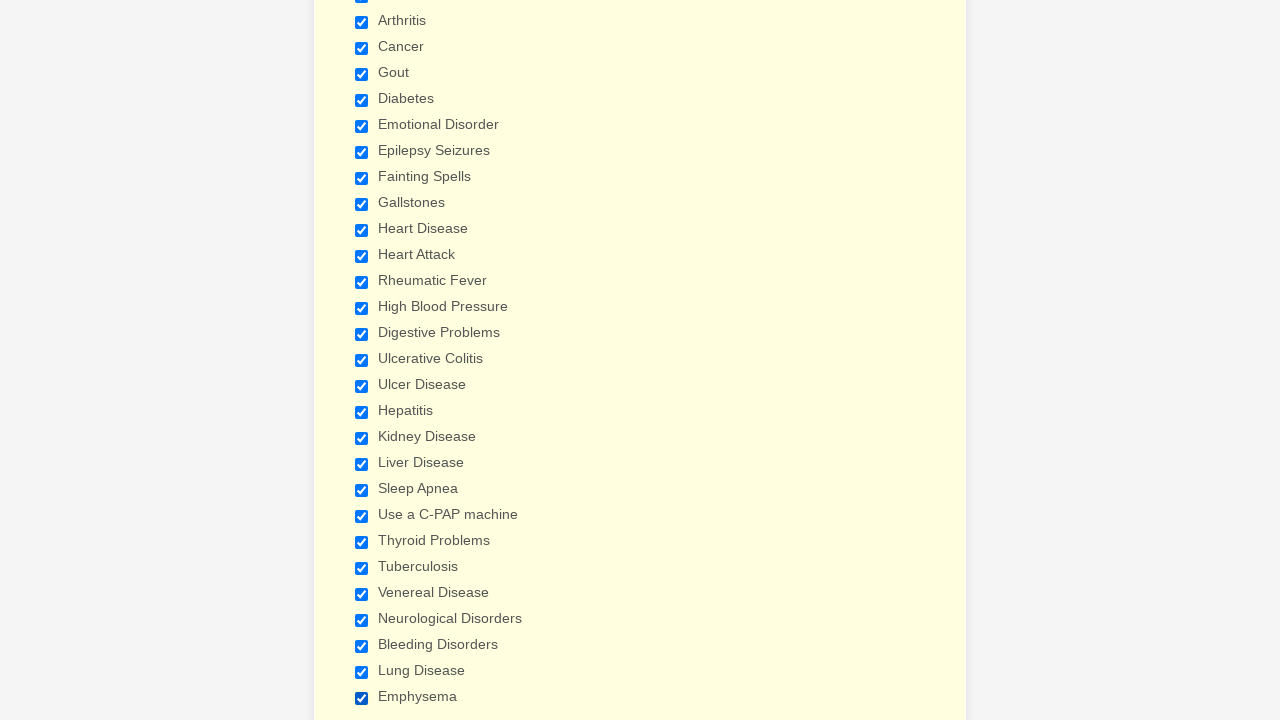

Verified checkbox at index 5 is selected
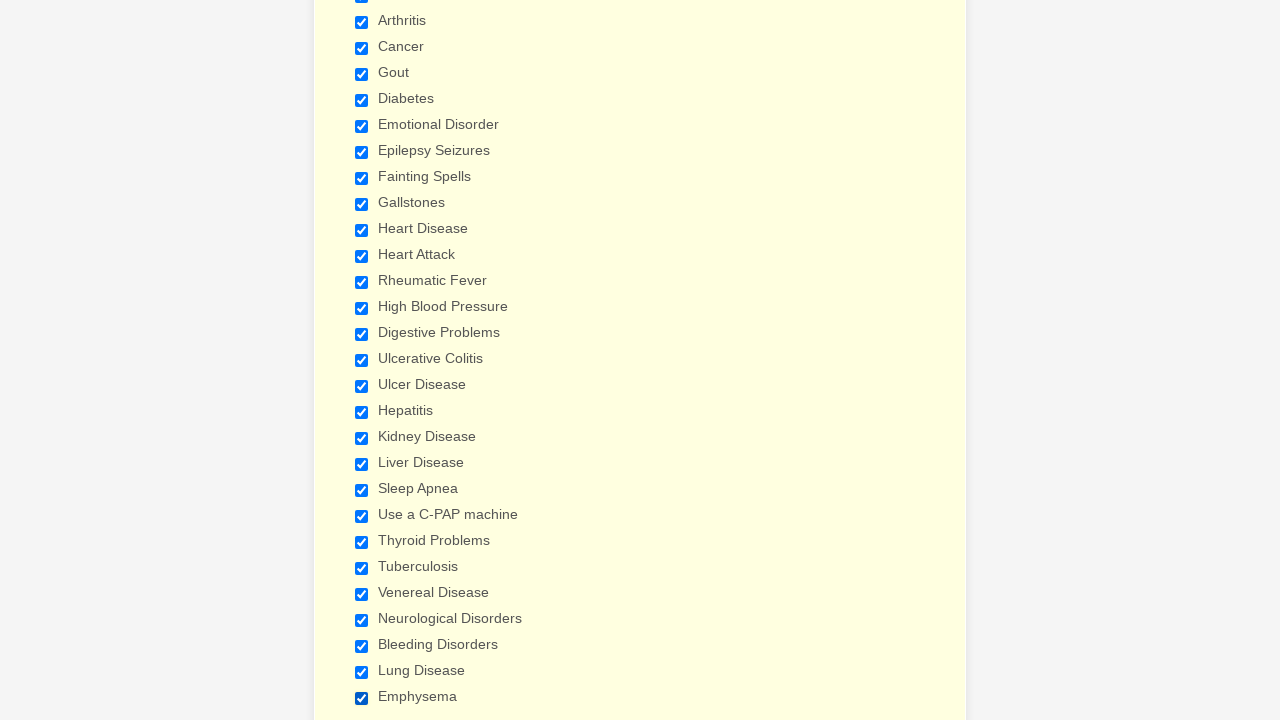

Verified checkbox at index 6 is selected
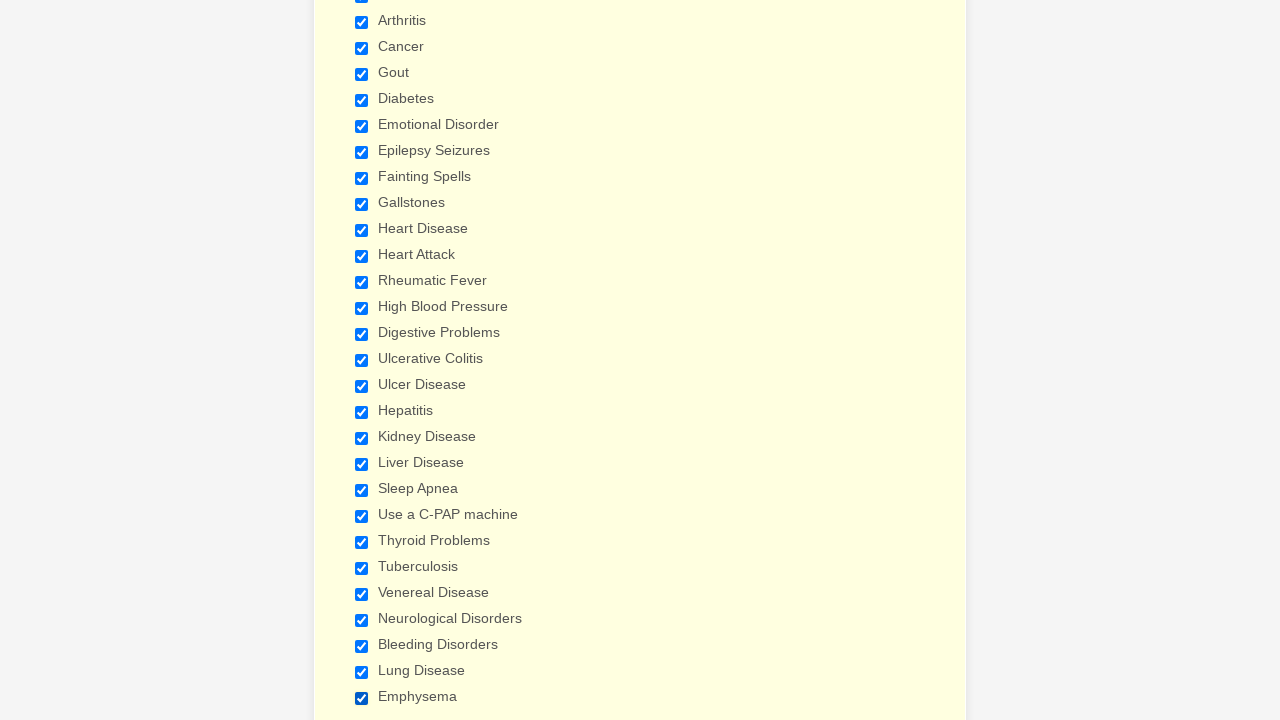

Verified checkbox at index 7 is selected
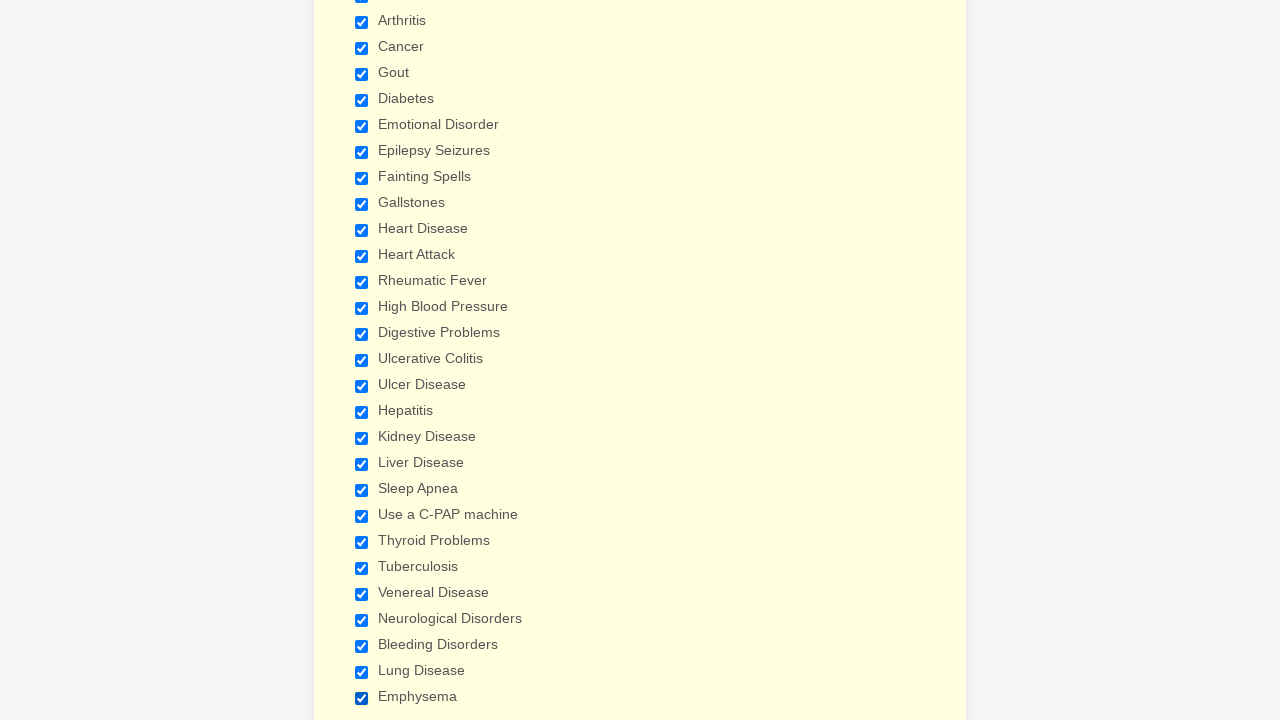

Verified checkbox at index 8 is selected
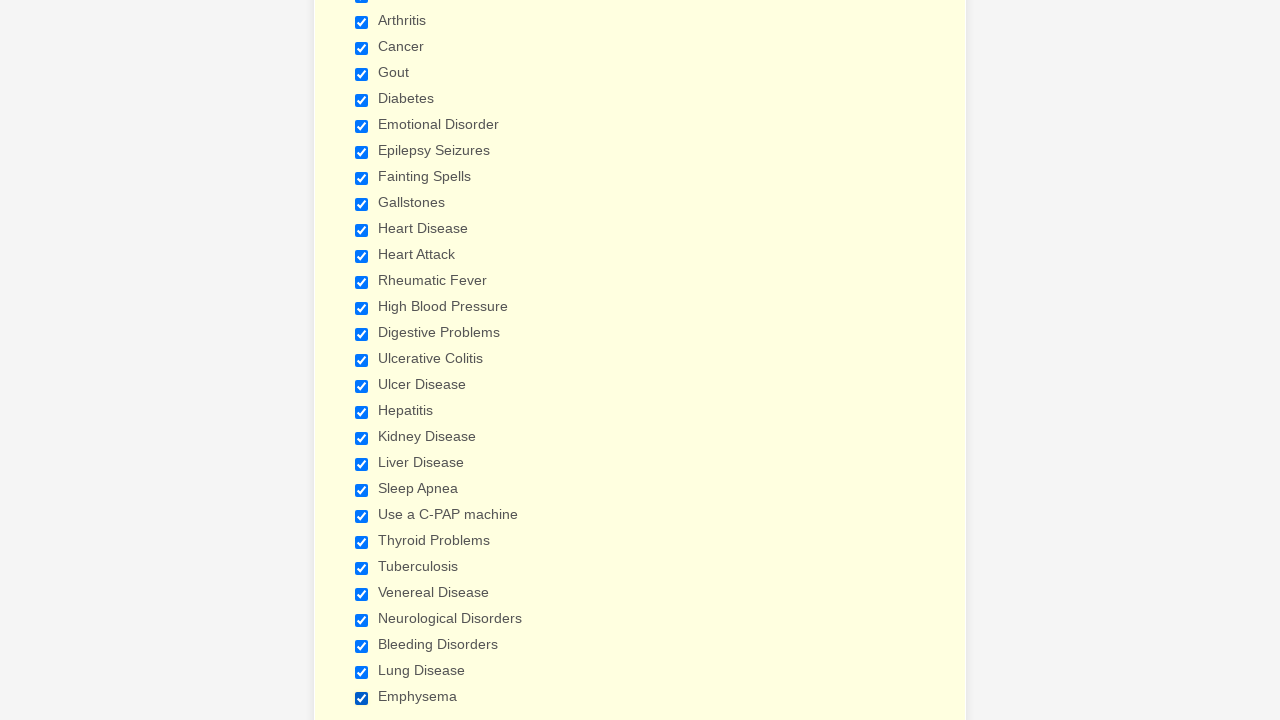

Verified checkbox at index 9 is selected
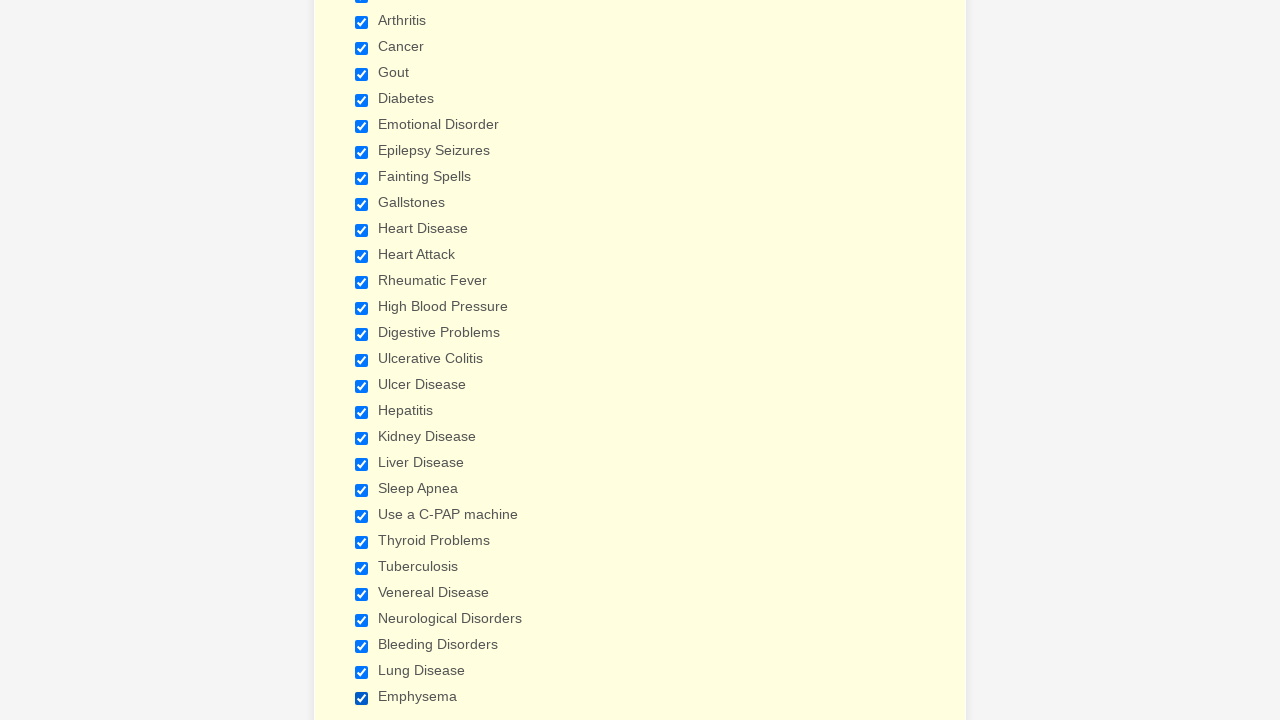

Verified checkbox at index 10 is selected
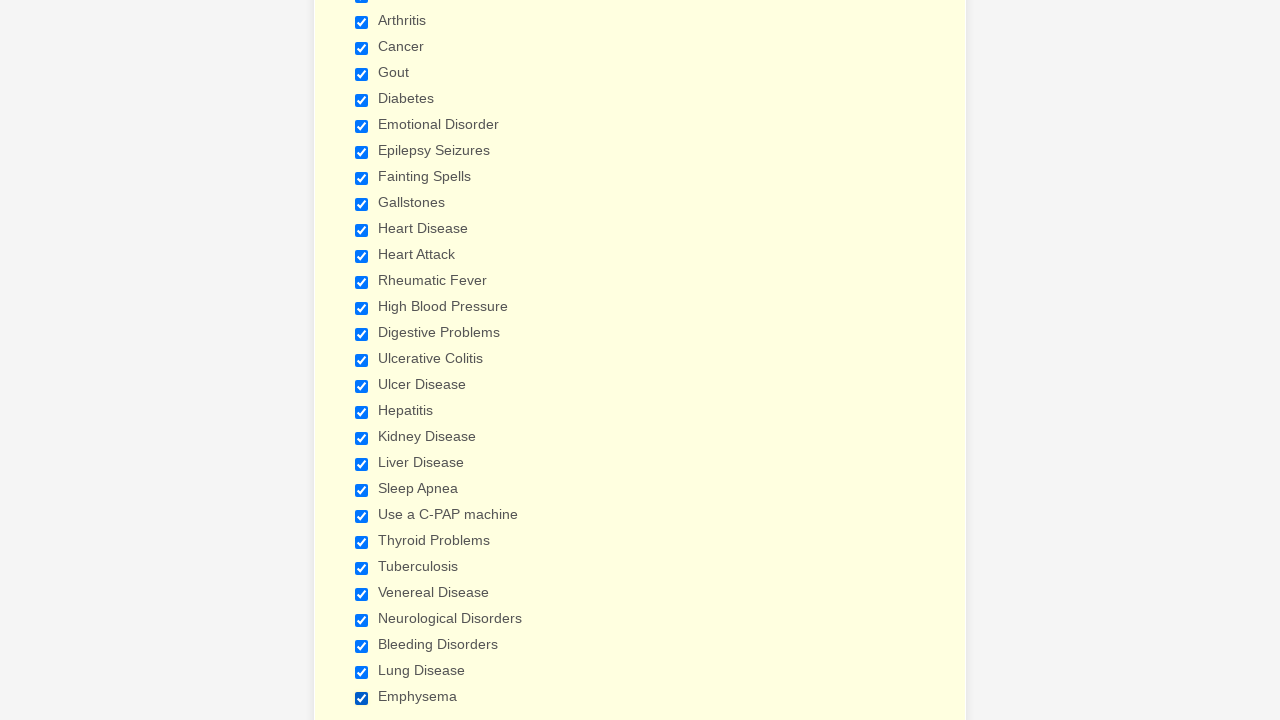

Verified checkbox at index 11 is selected
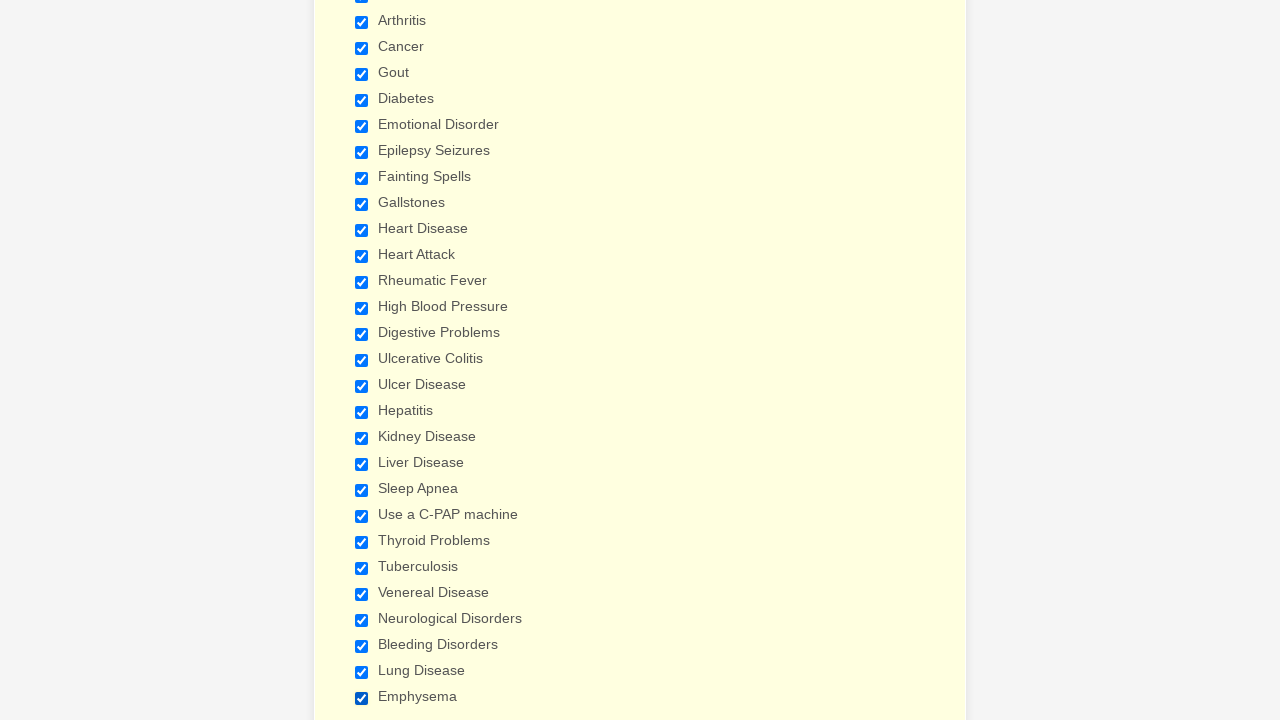

Verified checkbox at index 12 is selected
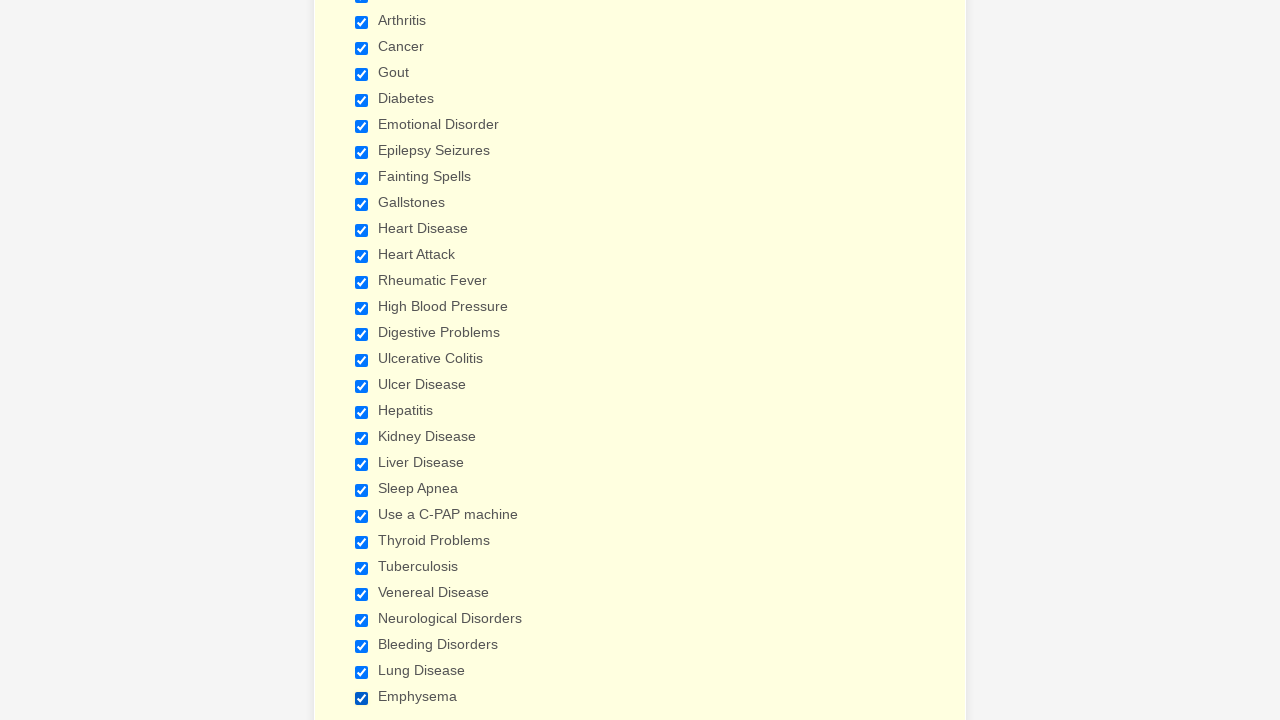

Verified checkbox at index 13 is selected
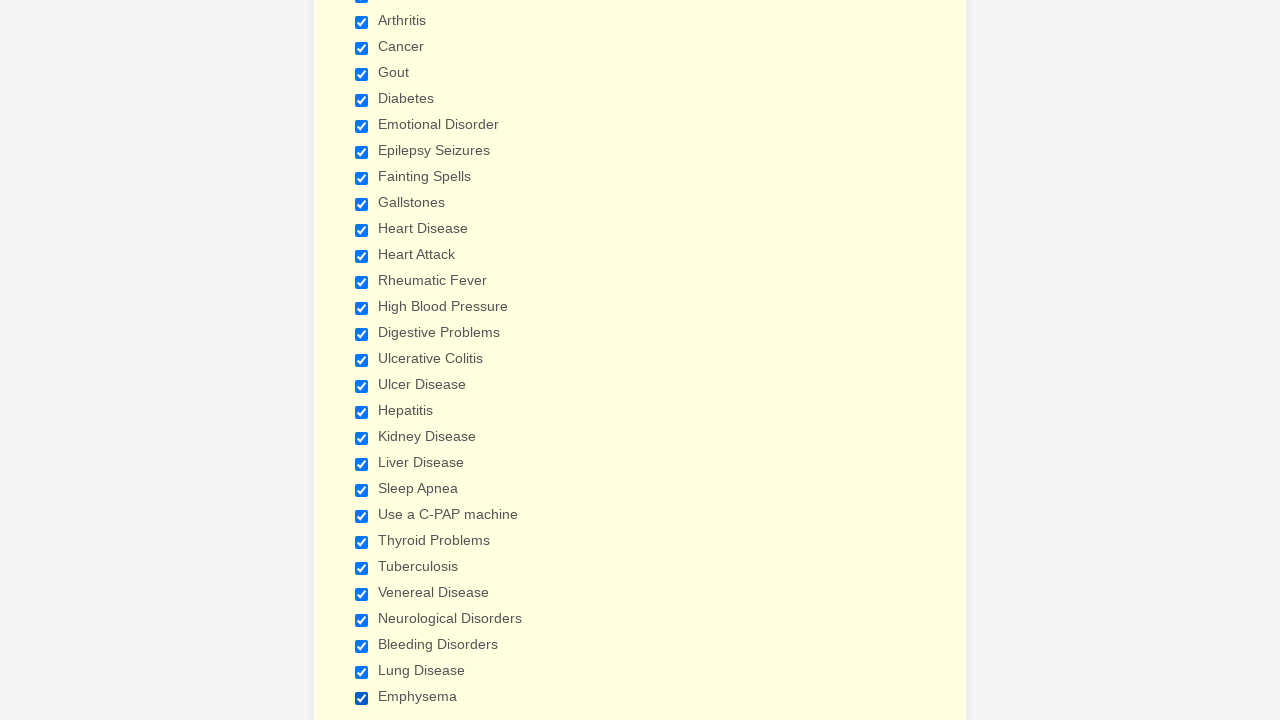

Verified checkbox at index 14 is selected
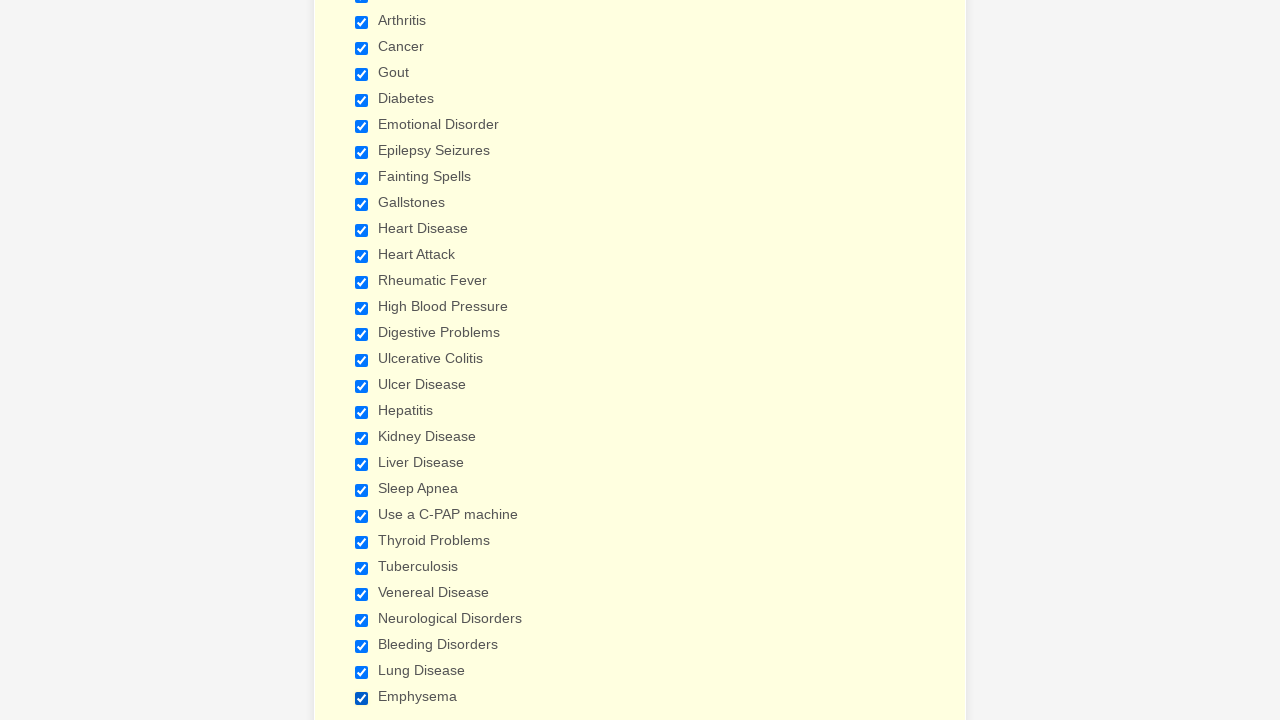

Verified checkbox at index 15 is selected
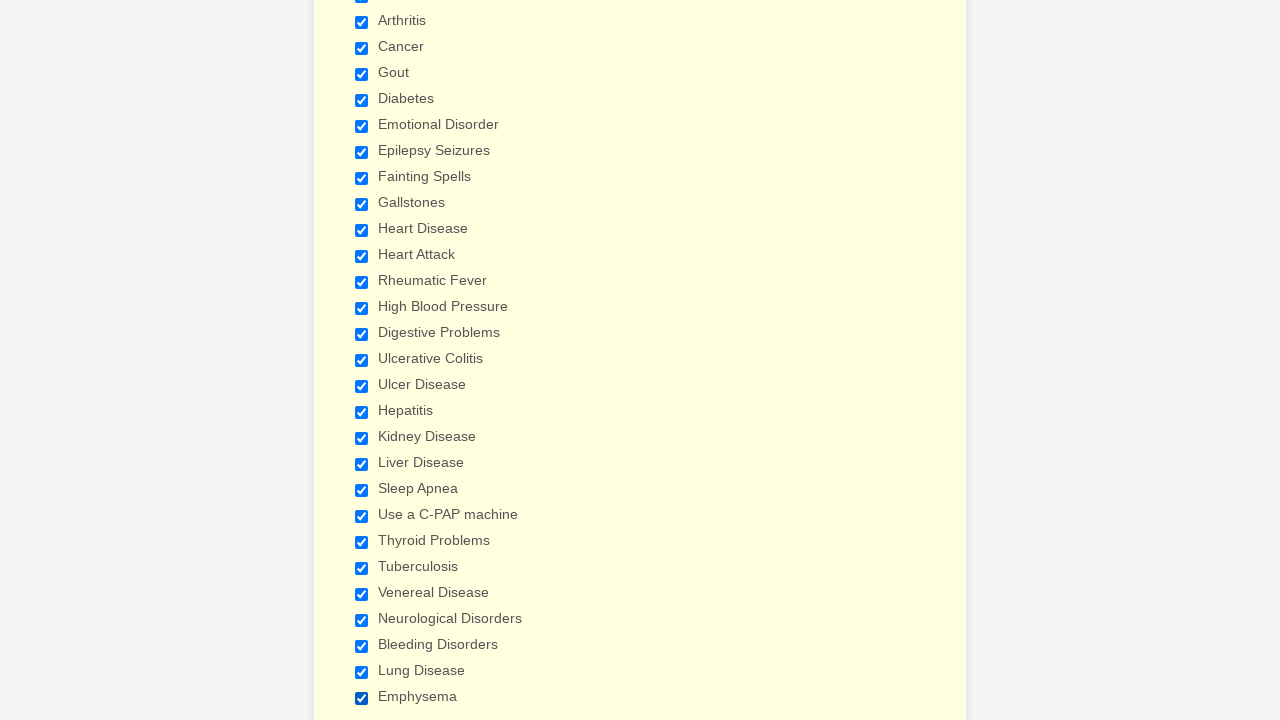

Verified checkbox at index 16 is selected
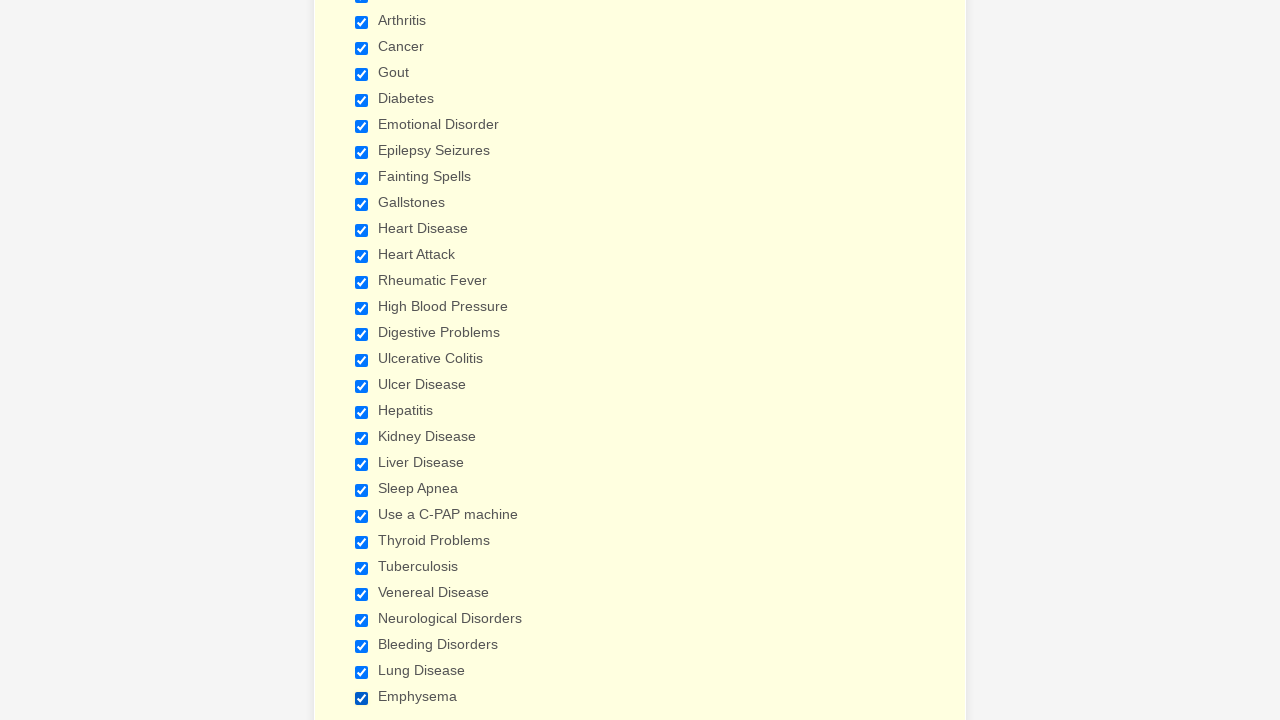

Verified checkbox at index 17 is selected
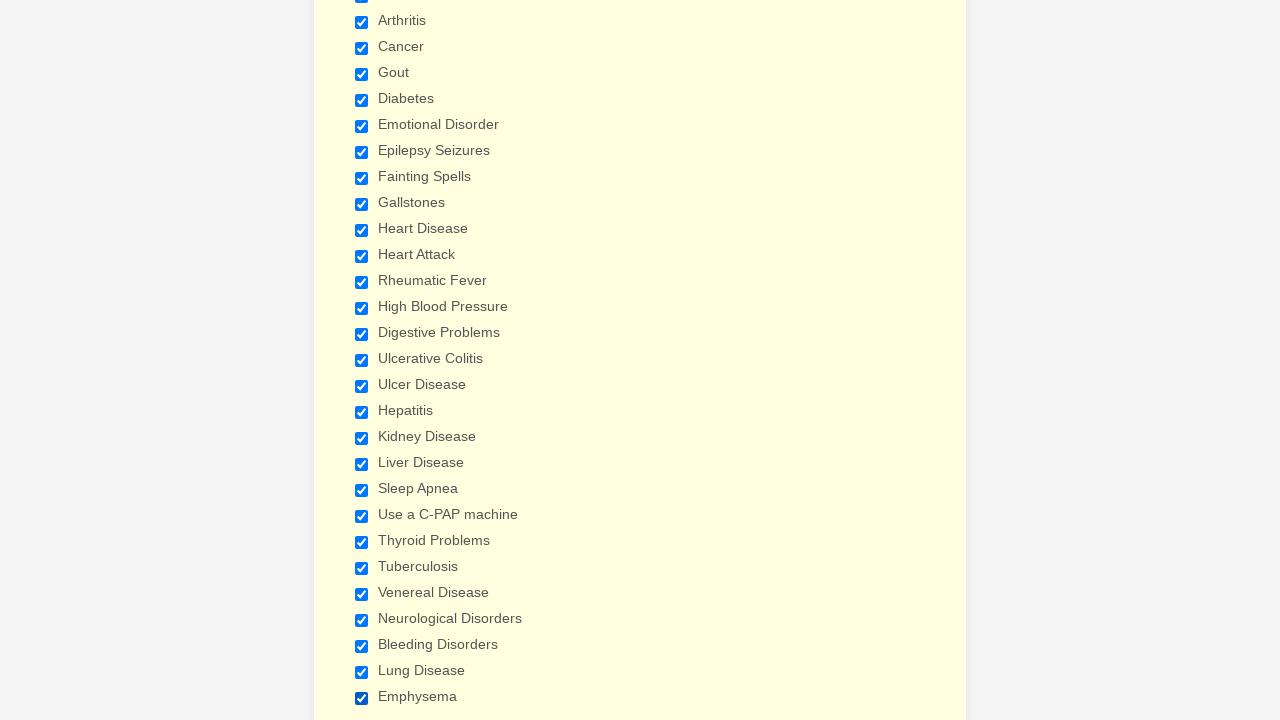

Verified checkbox at index 18 is selected
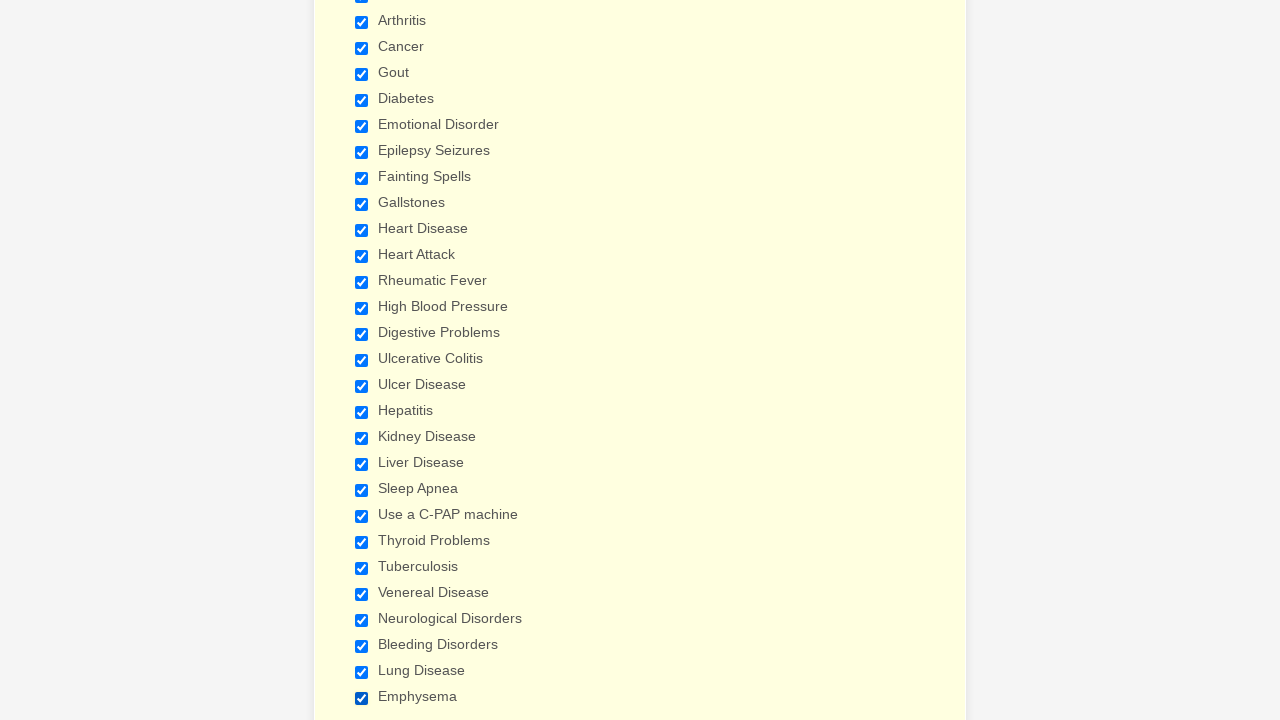

Verified checkbox at index 19 is selected
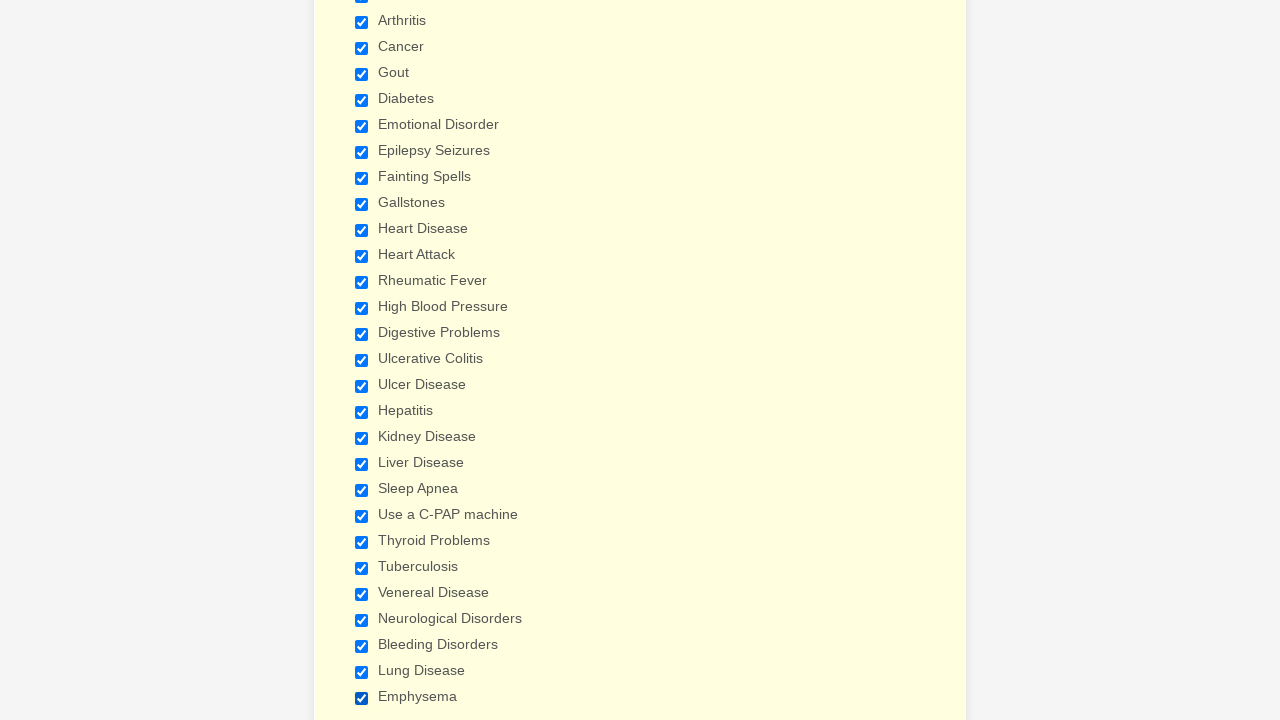

Verified checkbox at index 20 is selected
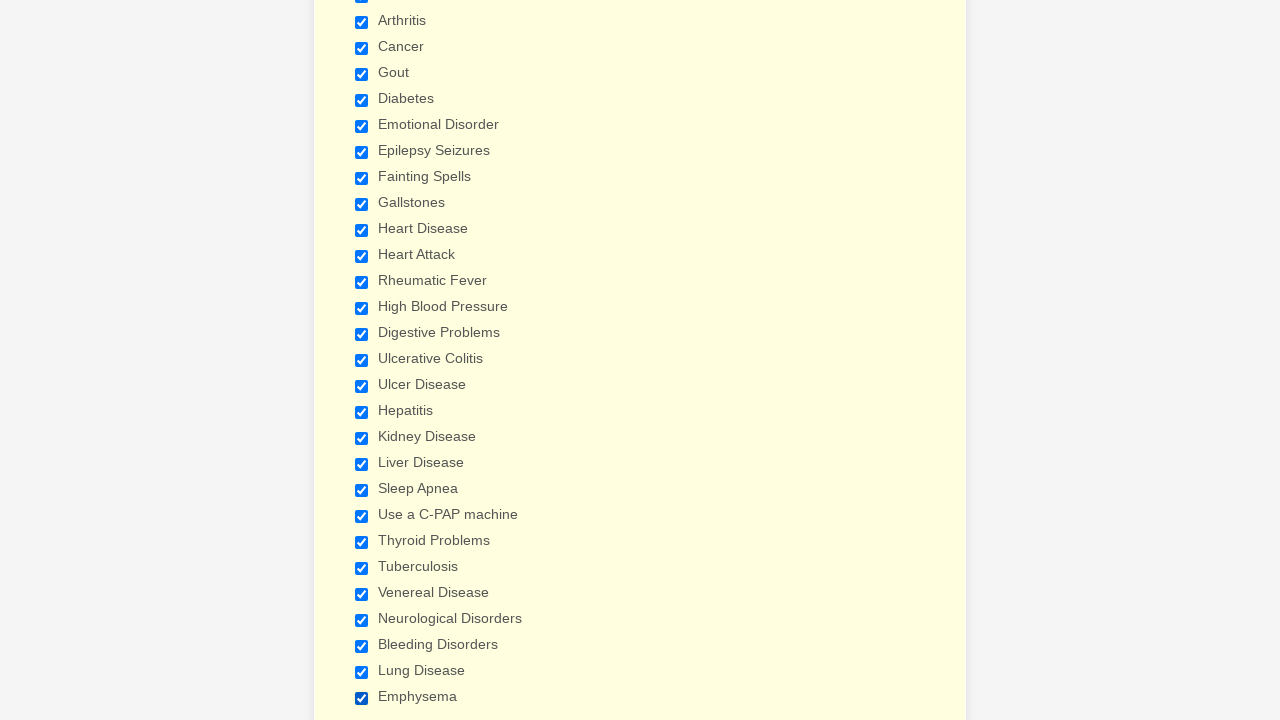

Verified checkbox at index 21 is selected
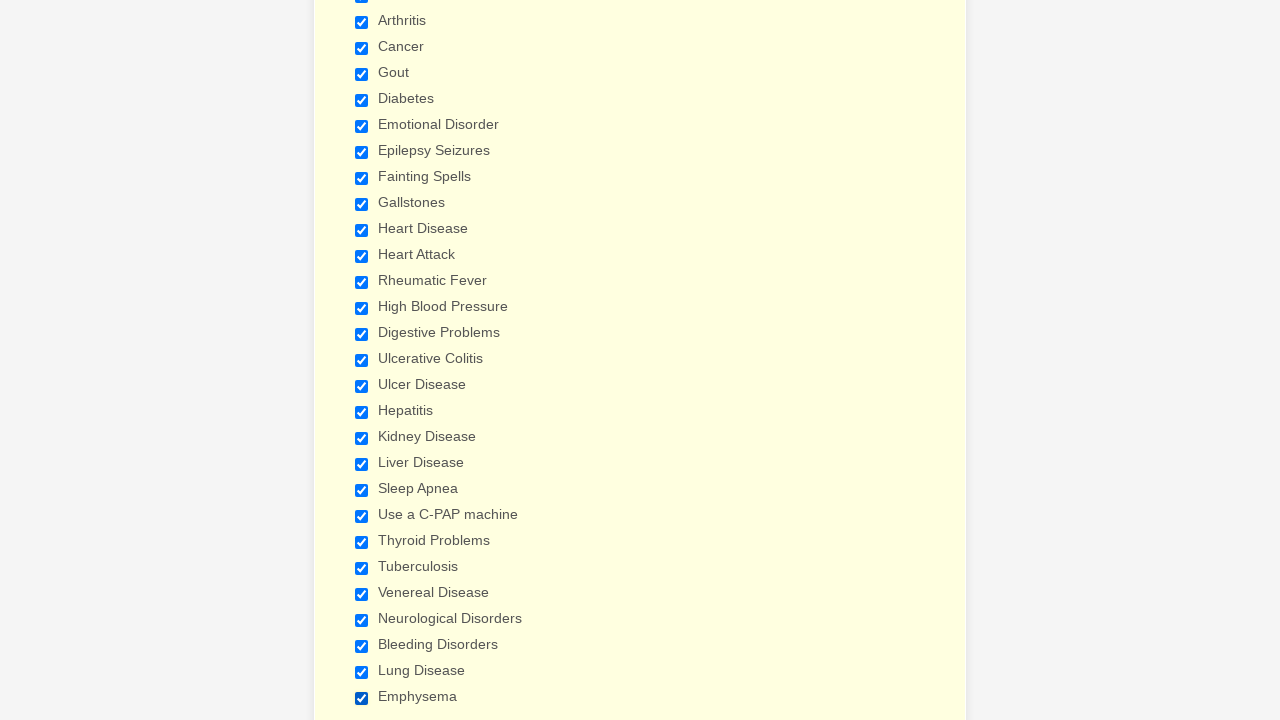

Verified checkbox at index 22 is selected
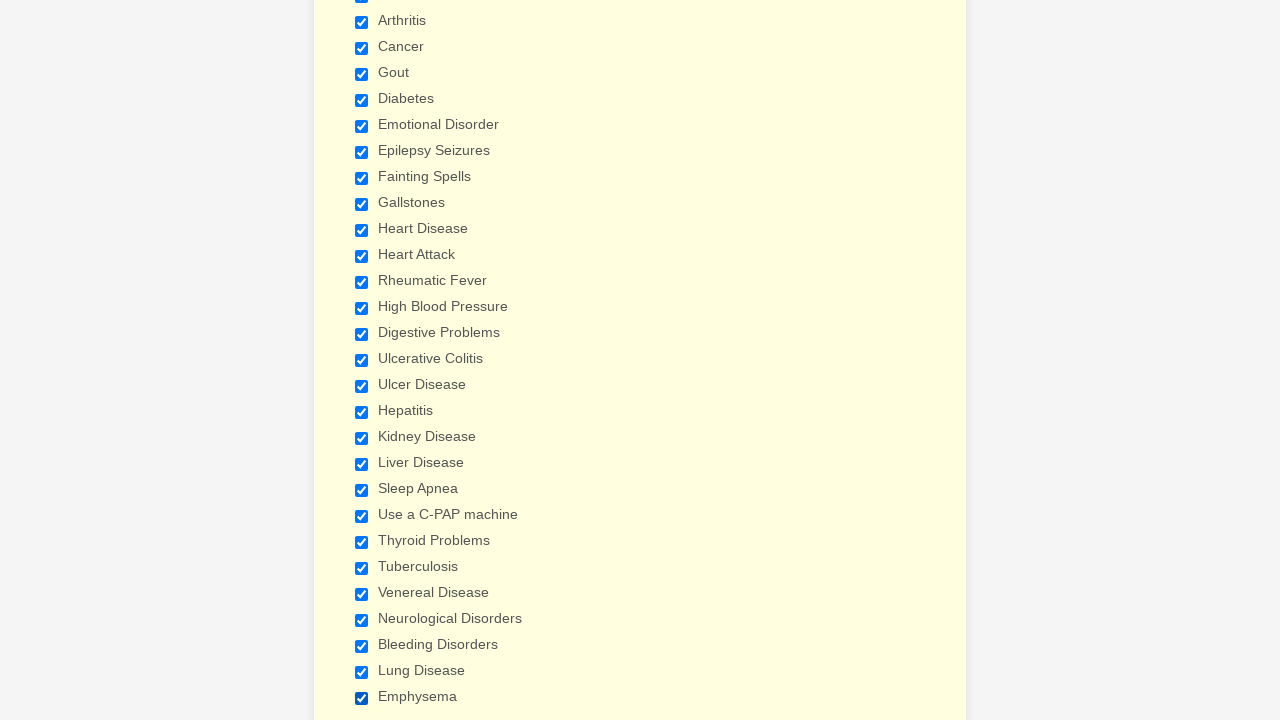

Verified checkbox at index 23 is selected
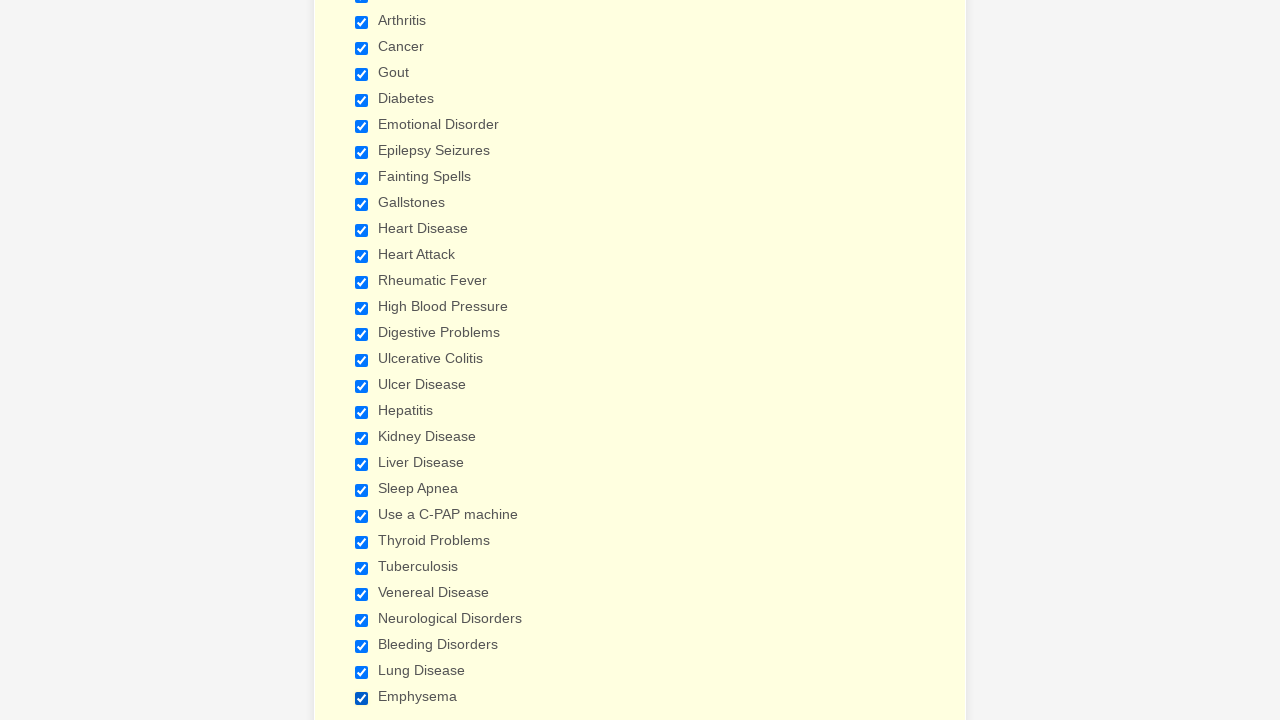

Verified checkbox at index 24 is selected
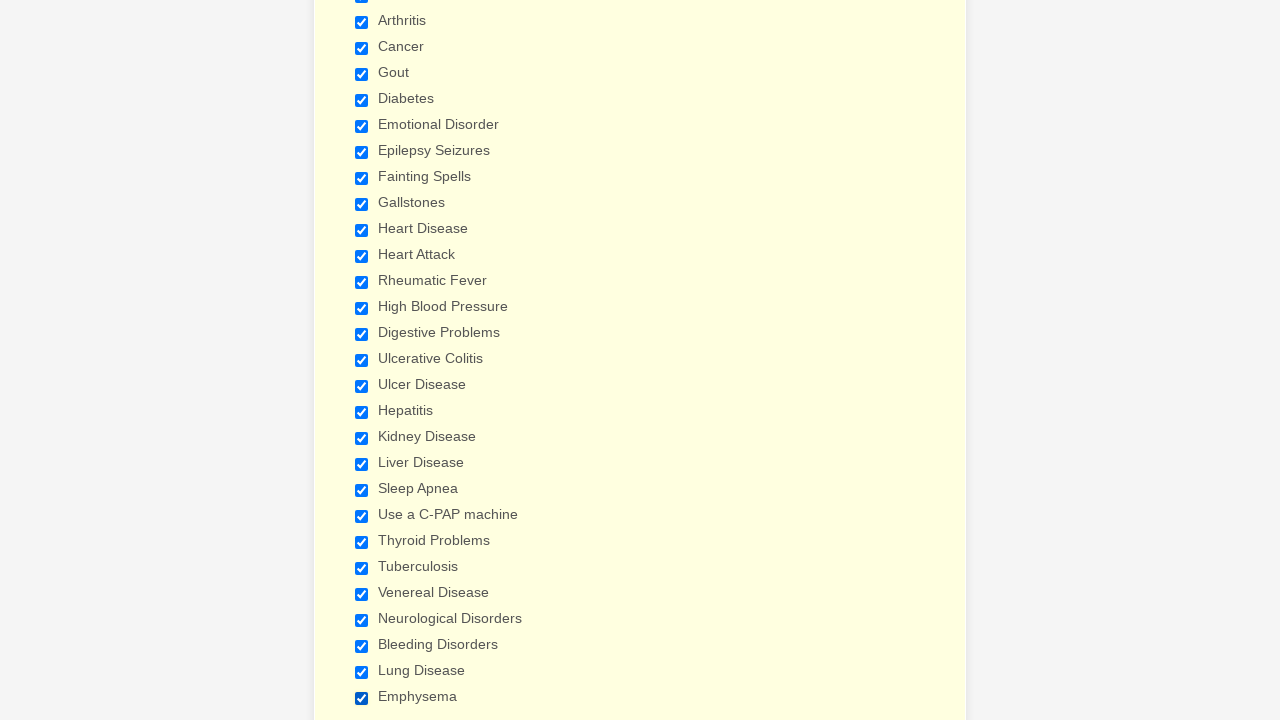

Verified checkbox at index 25 is selected
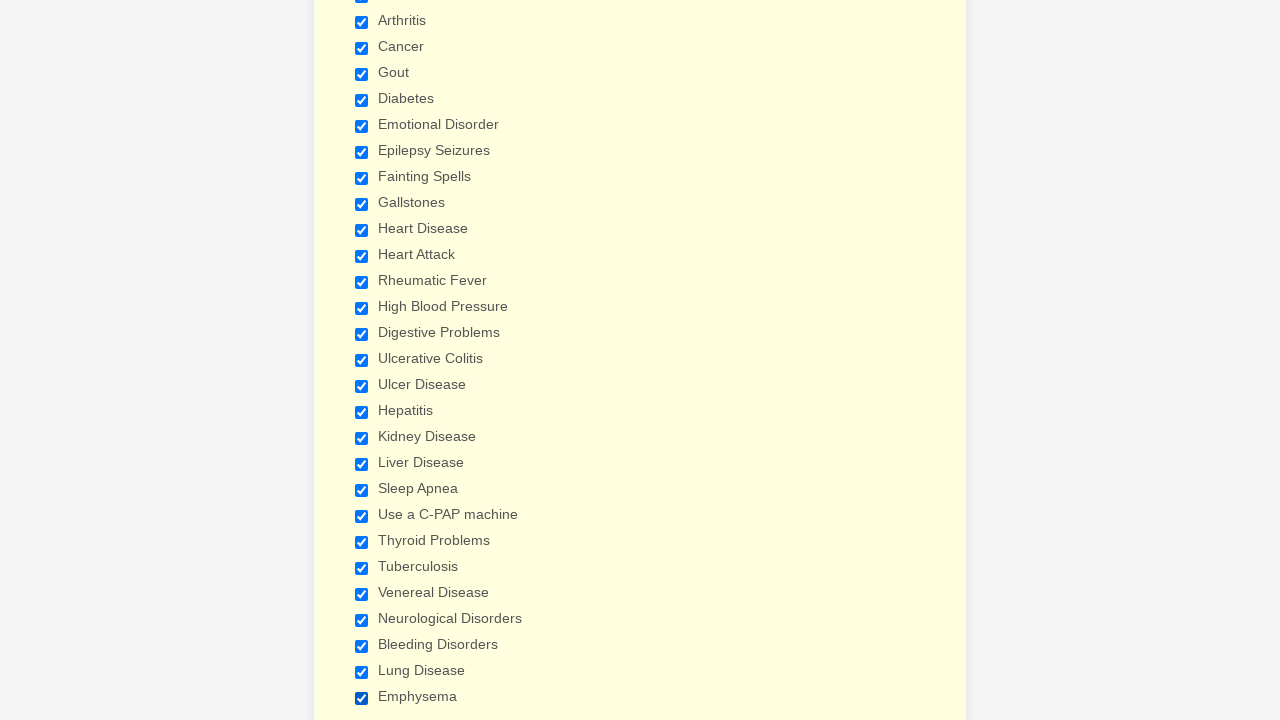

Verified checkbox at index 26 is selected
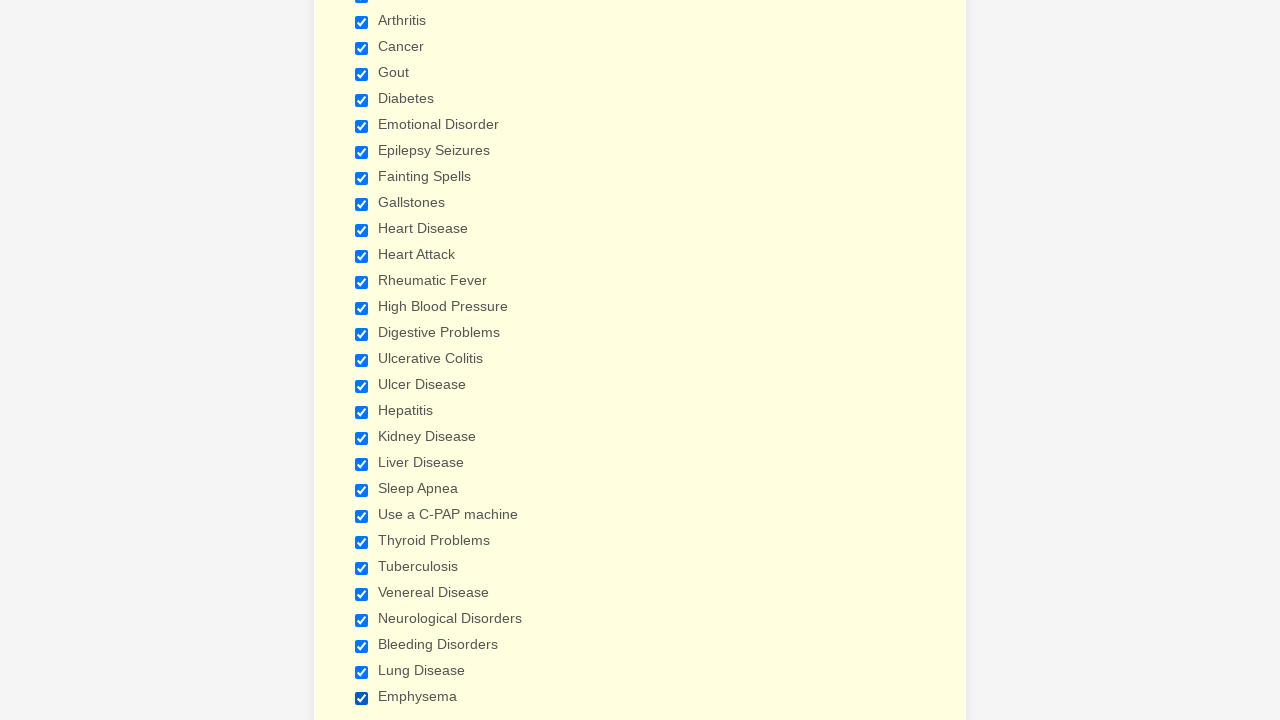

Verified checkbox at index 27 is selected
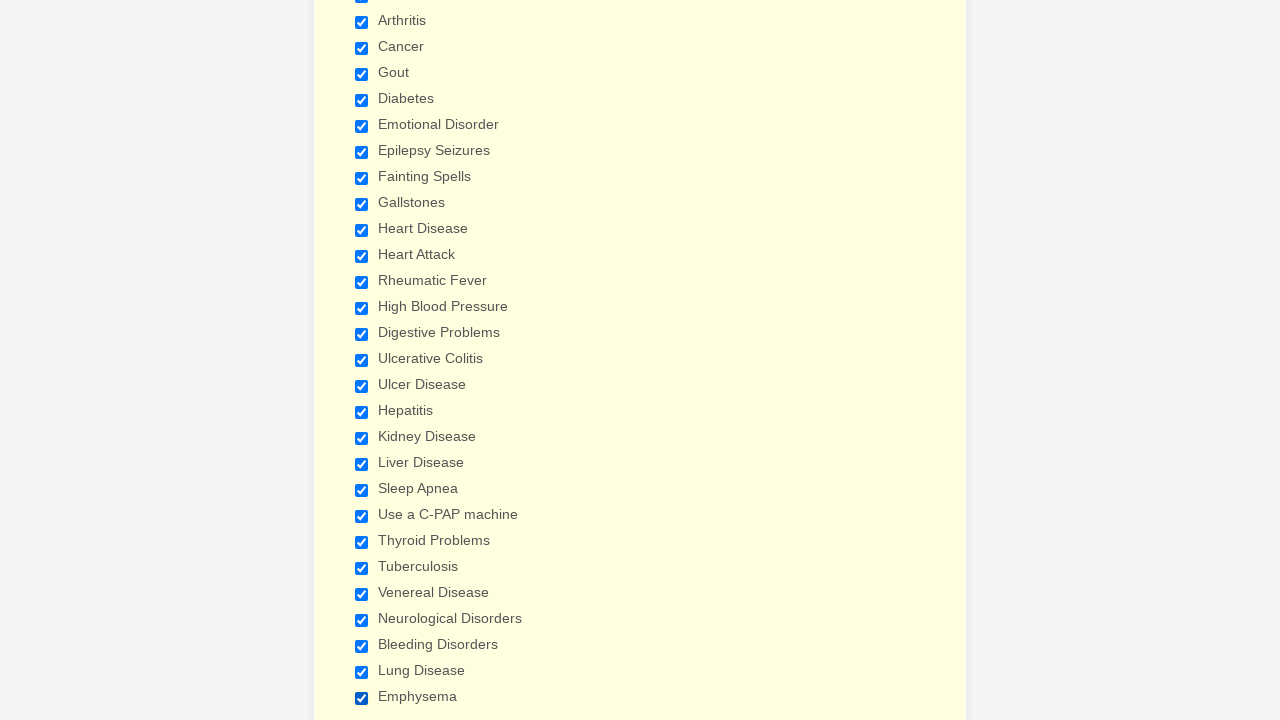

Verified checkbox at index 28 is selected
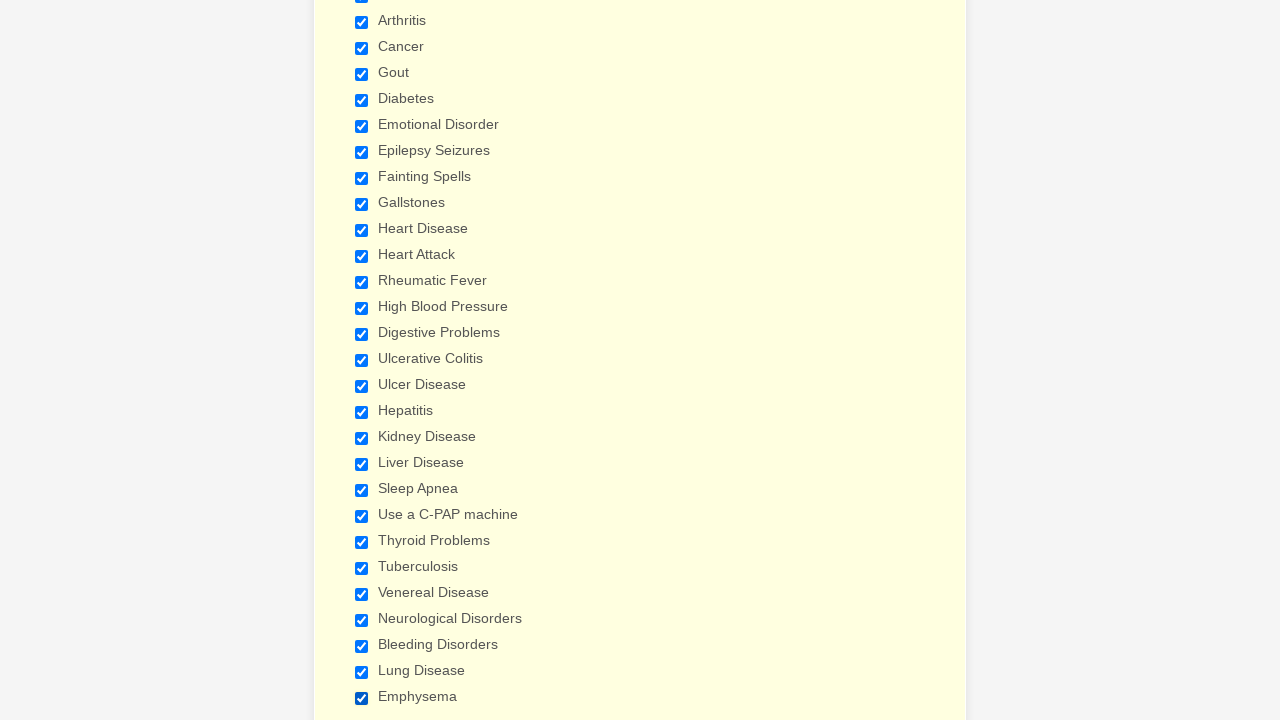

Deselected checkbox at index 0 at (362, 360) on //label[text()=' Have you ever had (Please check all that apply) ']/following-si
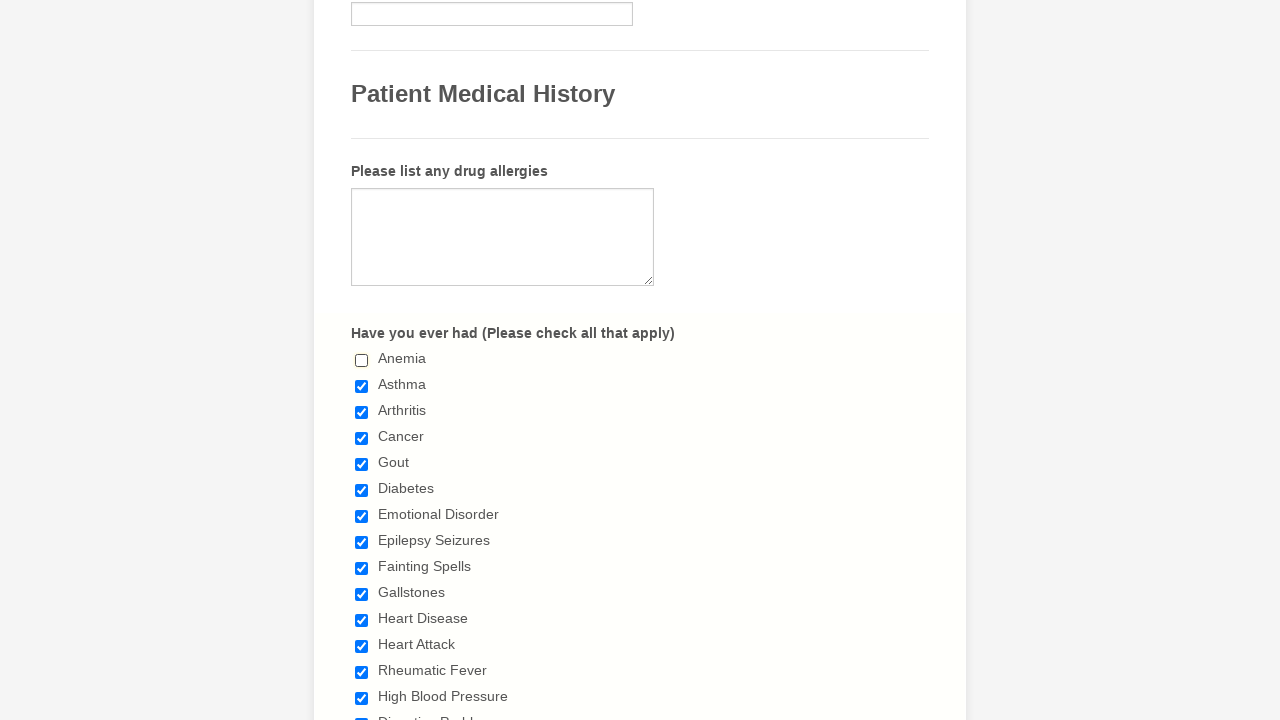

Deselected checkbox at index 1 at (362, 386) on //label[text()=' Have you ever had (Please check all that apply) ']/following-si
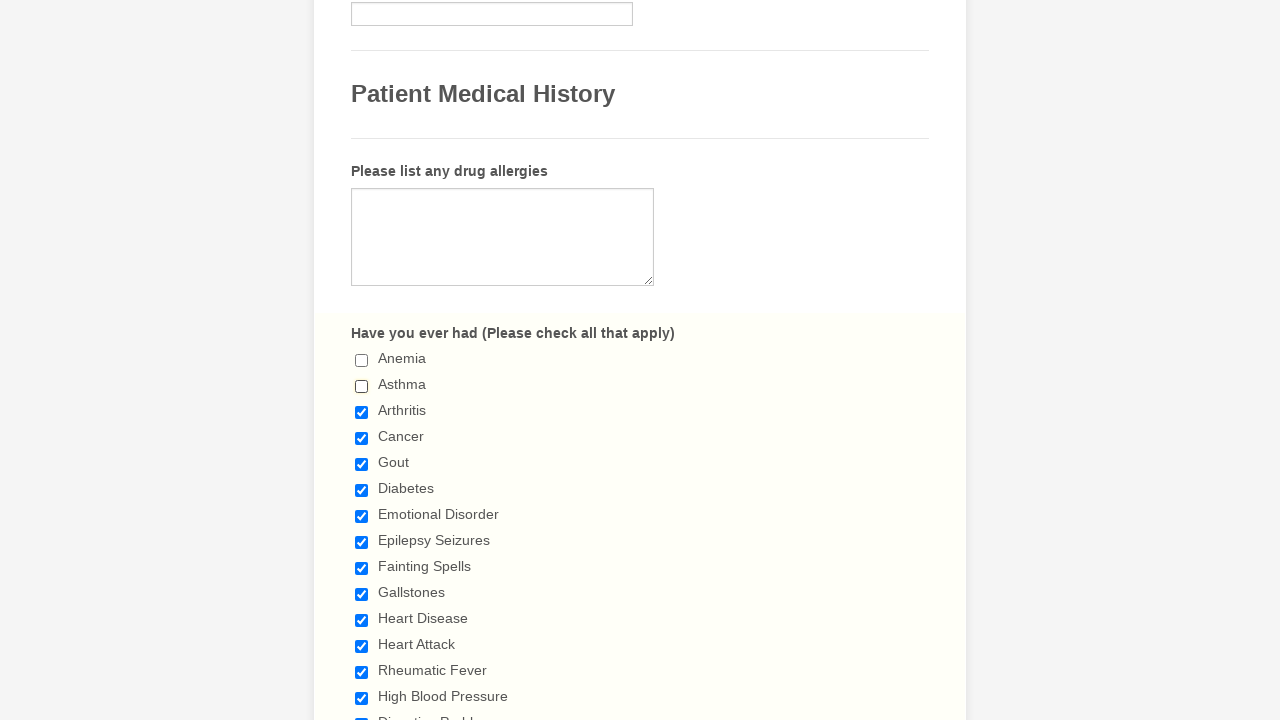

Deselected checkbox at index 2 at (362, 412) on //label[text()=' Have you ever had (Please check all that apply) ']/following-si
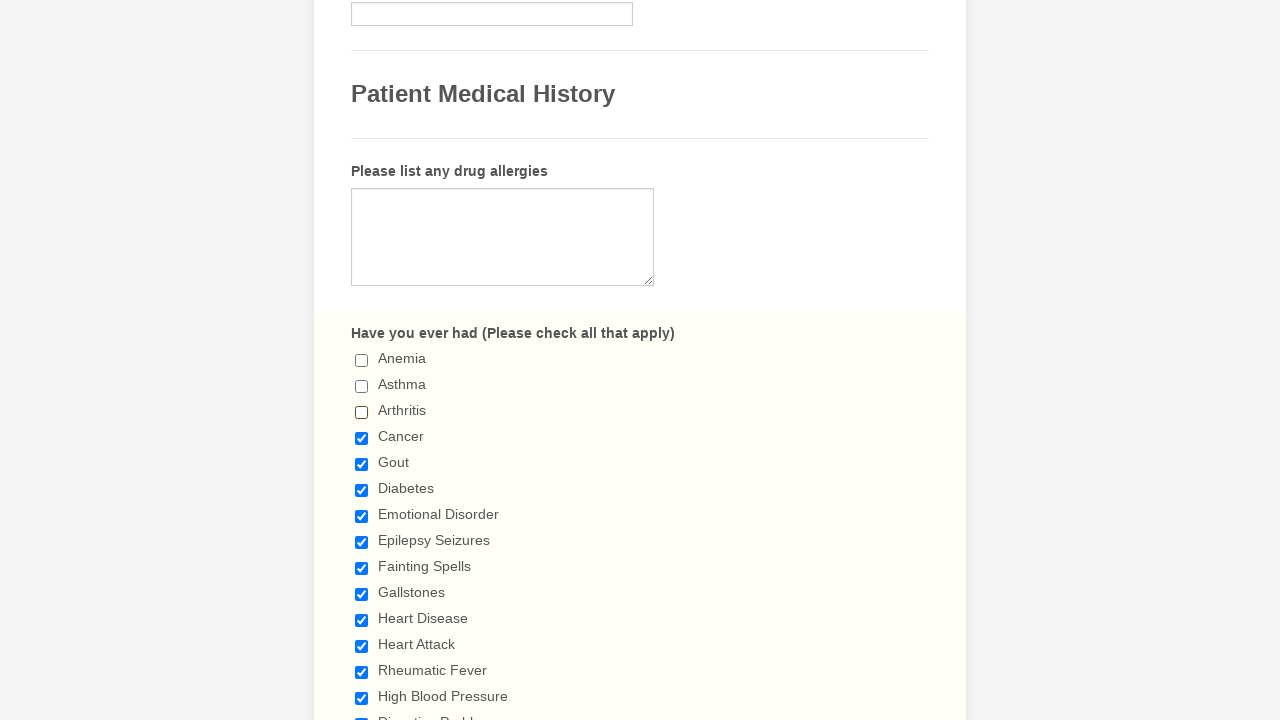

Deselected checkbox at index 3 at (362, 438) on //label[text()=' Have you ever had (Please check all that apply) ']/following-si
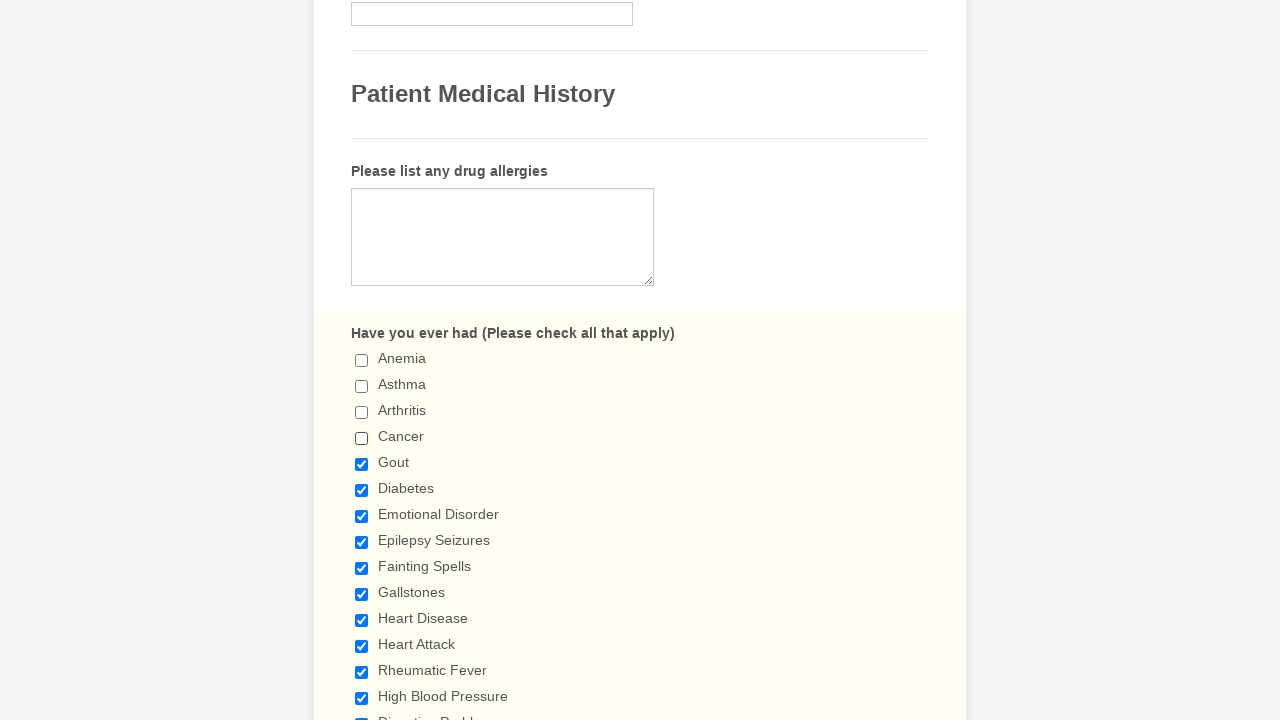

Deselected checkbox at index 4 at (362, 464) on //label[text()=' Have you ever had (Please check all that apply) ']/following-si
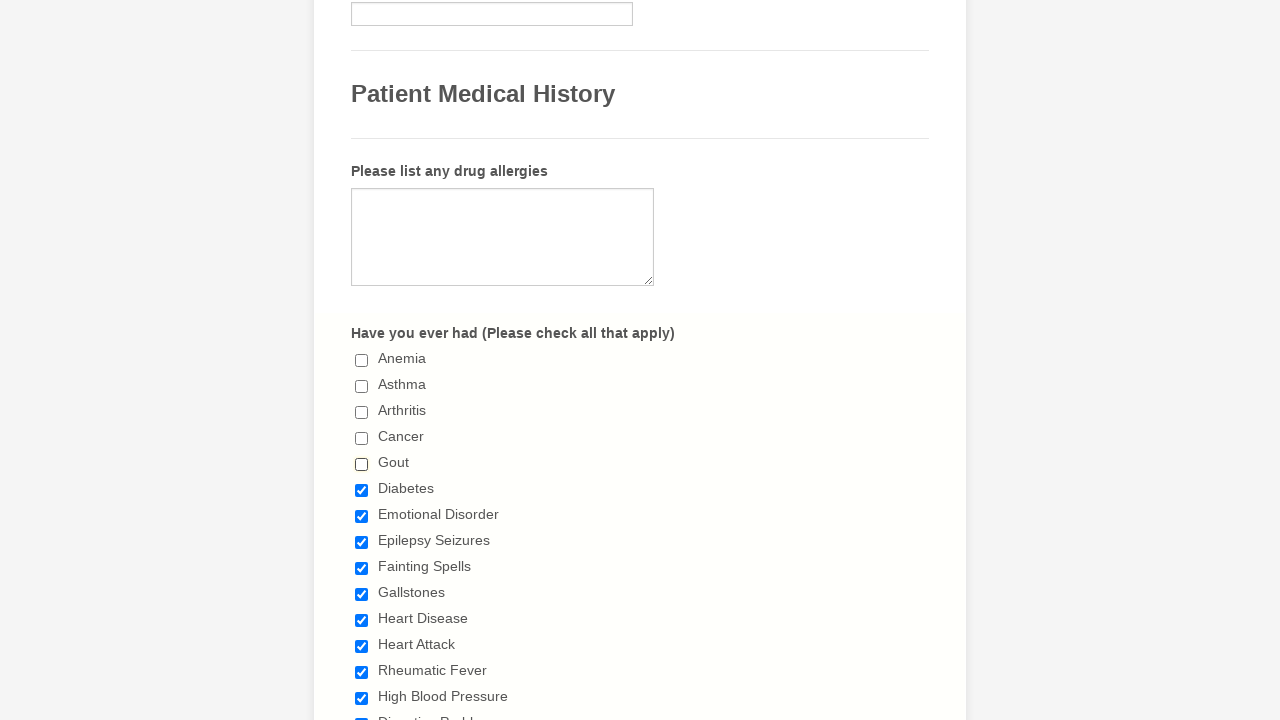

Deselected checkbox at index 5 at (362, 490) on //label[text()=' Have you ever had (Please check all that apply) ']/following-si
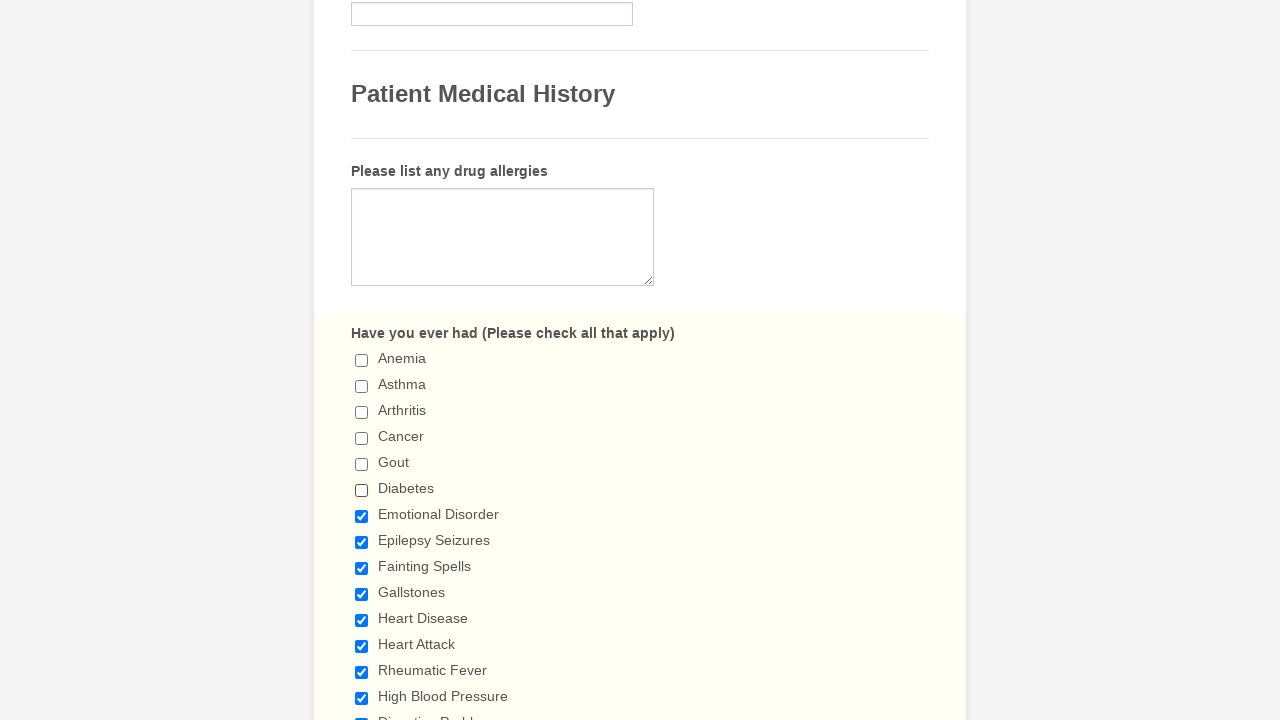

Deselected checkbox at index 6 at (362, 516) on //label[text()=' Have you ever had (Please check all that apply) ']/following-si
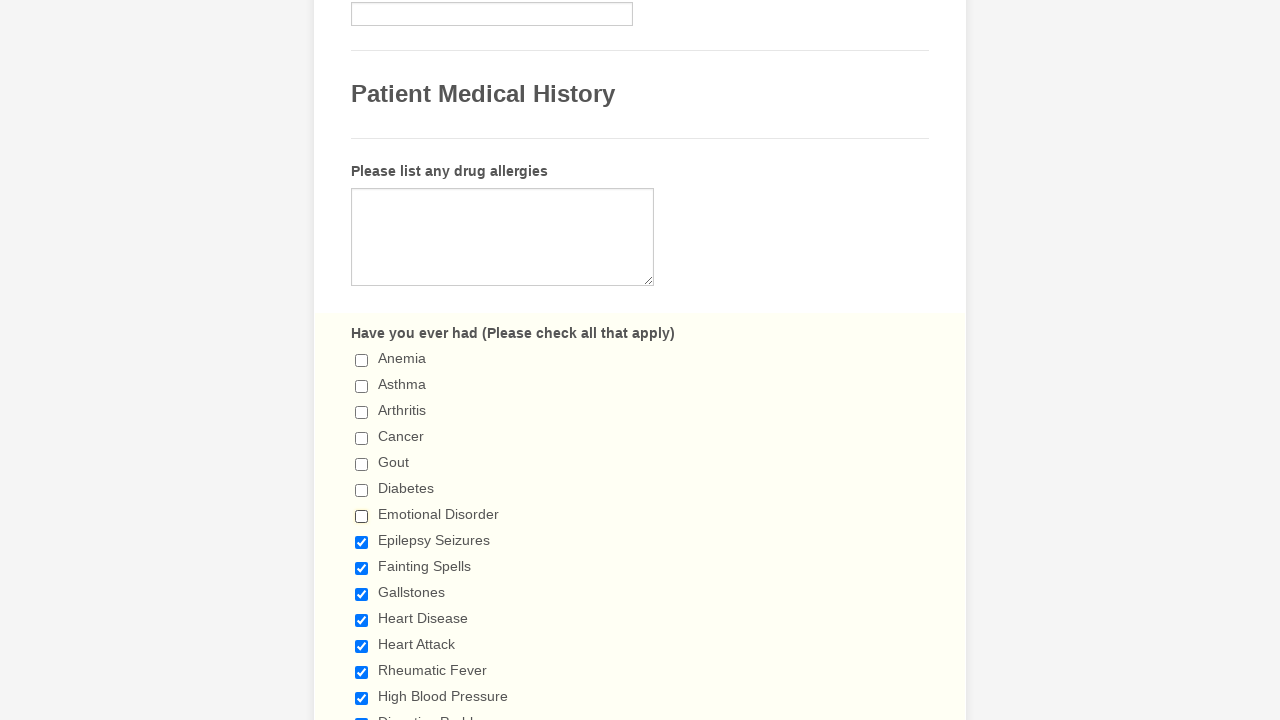

Deselected checkbox at index 7 at (362, 542) on //label[text()=' Have you ever had (Please check all that apply) ']/following-si
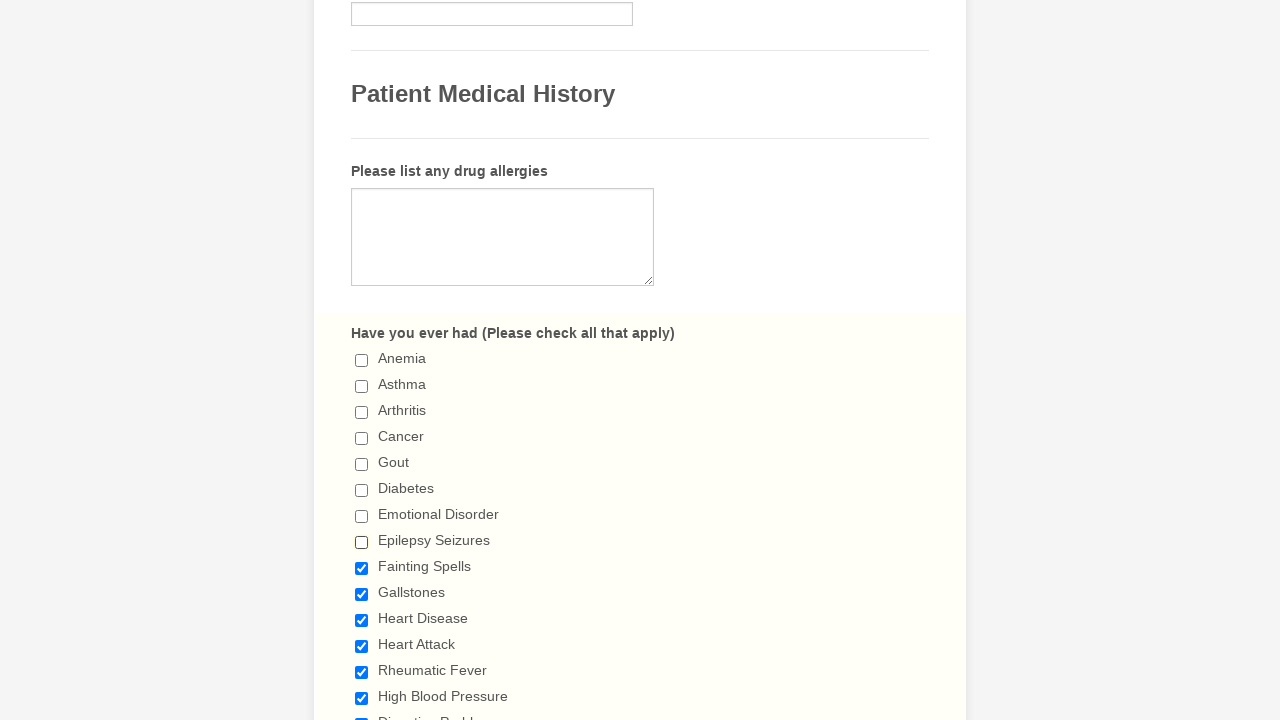

Deselected checkbox at index 8 at (362, 568) on //label[text()=' Have you ever had (Please check all that apply) ']/following-si
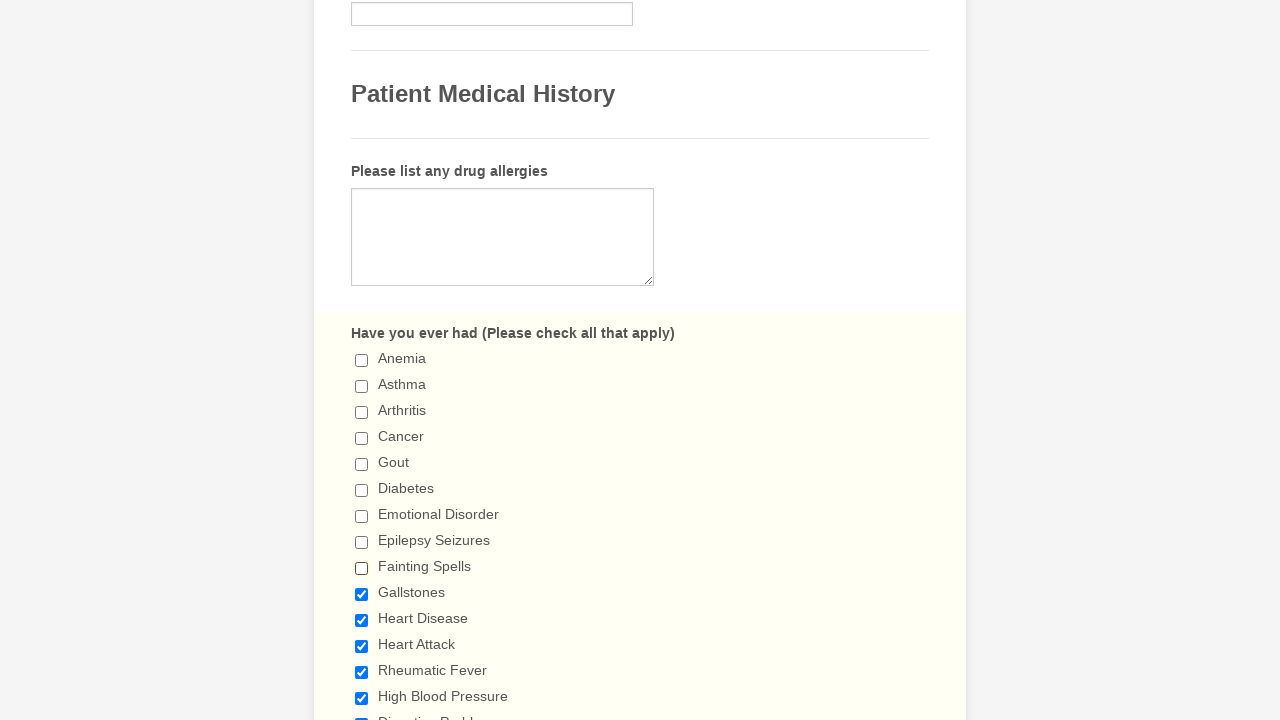

Deselected checkbox at index 9 at (362, 594) on //label[text()=' Have you ever had (Please check all that apply) ']/following-si
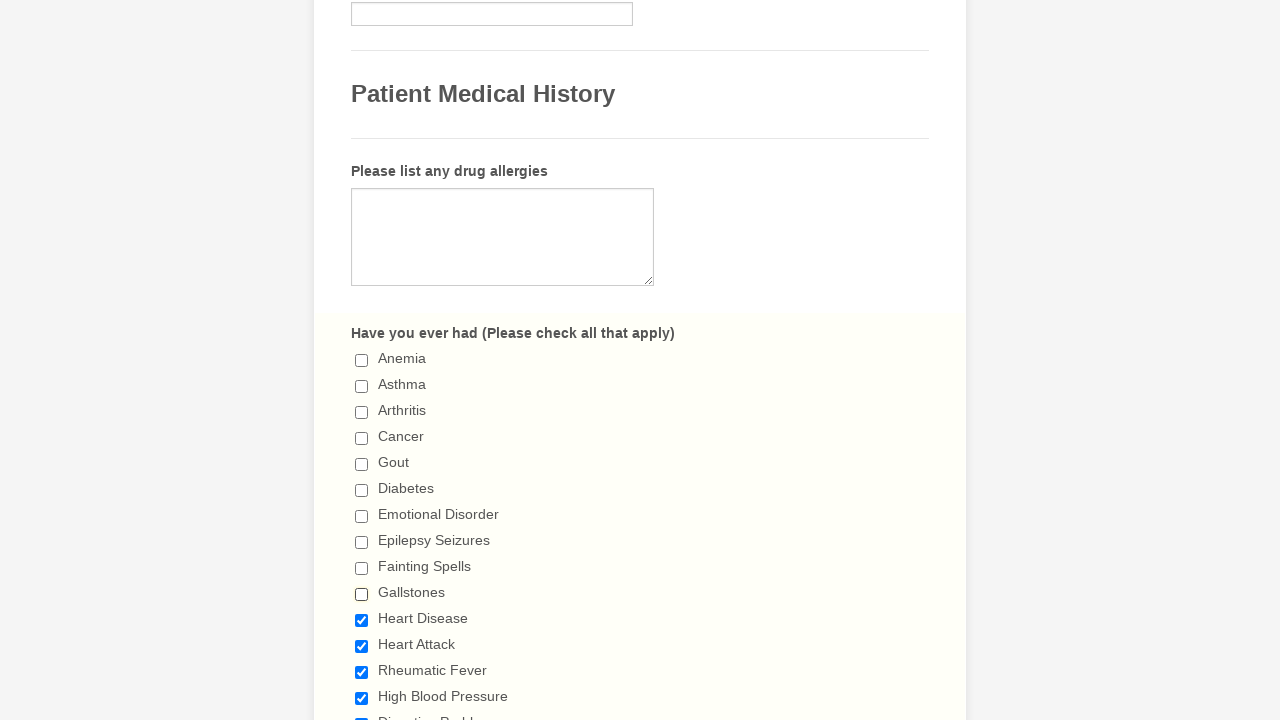

Deselected checkbox at index 10 at (362, 620) on //label[text()=' Have you ever had (Please check all that apply) ']/following-si
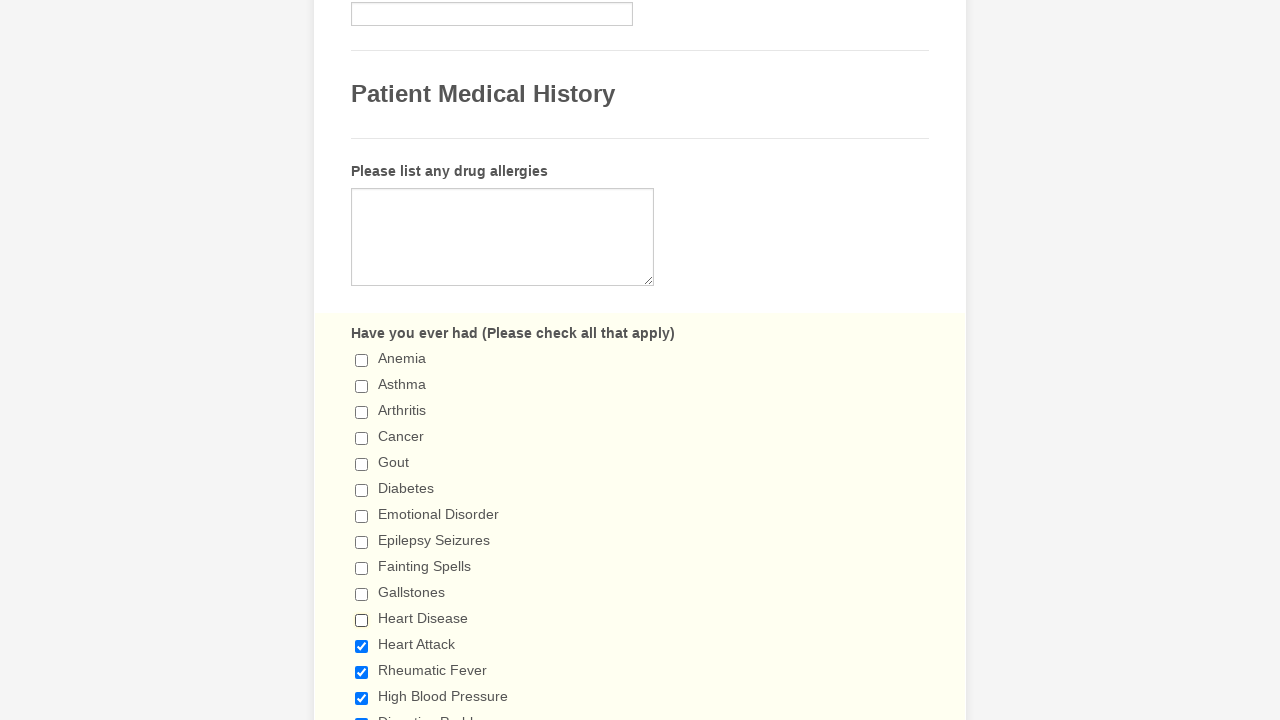

Deselected checkbox at index 11 at (362, 646) on //label[text()=' Have you ever had (Please check all that apply) ']/following-si
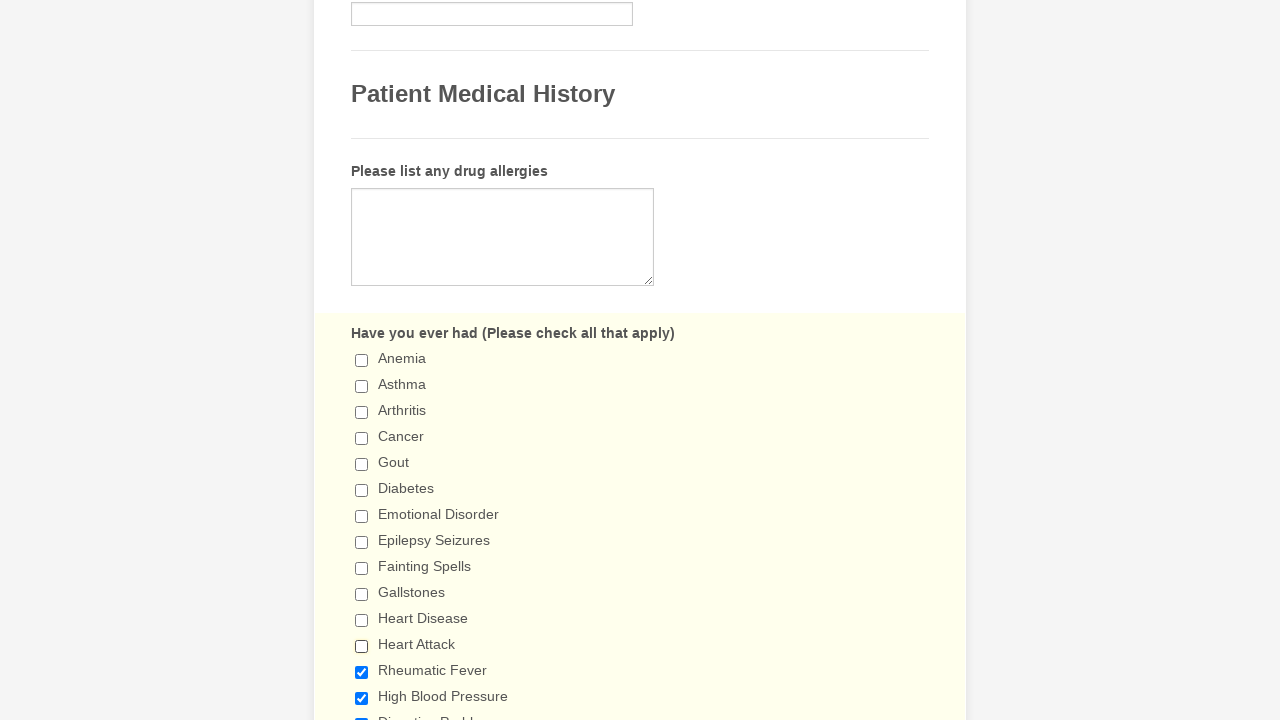

Deselected checkbox at index 12 at (362, 672) on //label[text()=' Have you ever had (Please check all that apply) ']/following-si
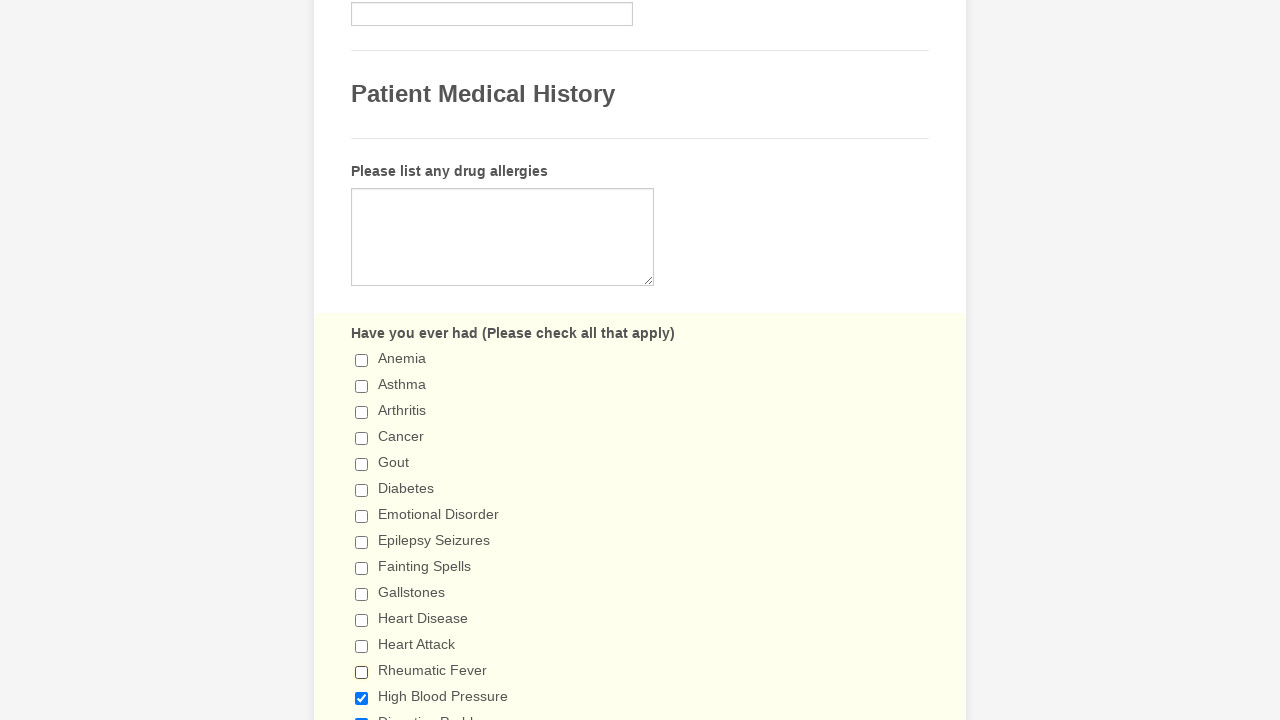

Deselected checkbox at index 13 at (362, 698) on //label[text()=' Have you ever had (Please check all that apply) ']/following-si
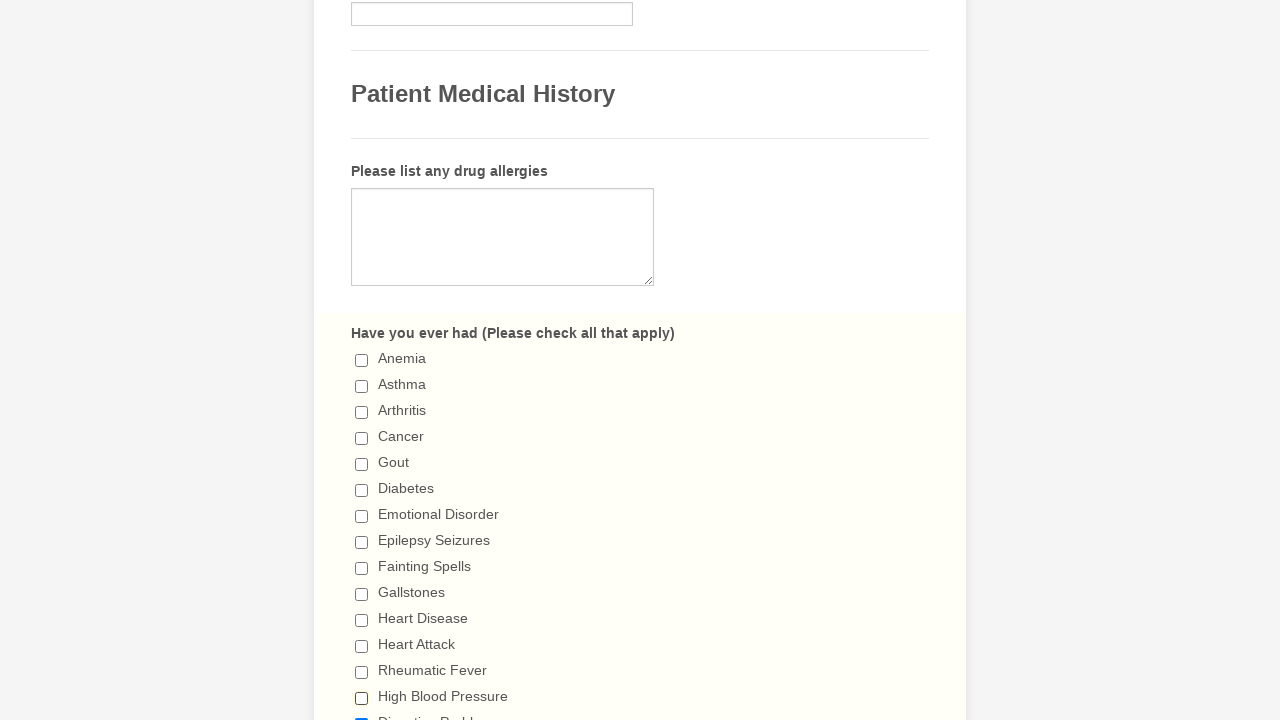

Deselected checkbox at index 14 at (362, 714) on //label[text()=' Have you ever had (Please check all that apply) ']/following-si
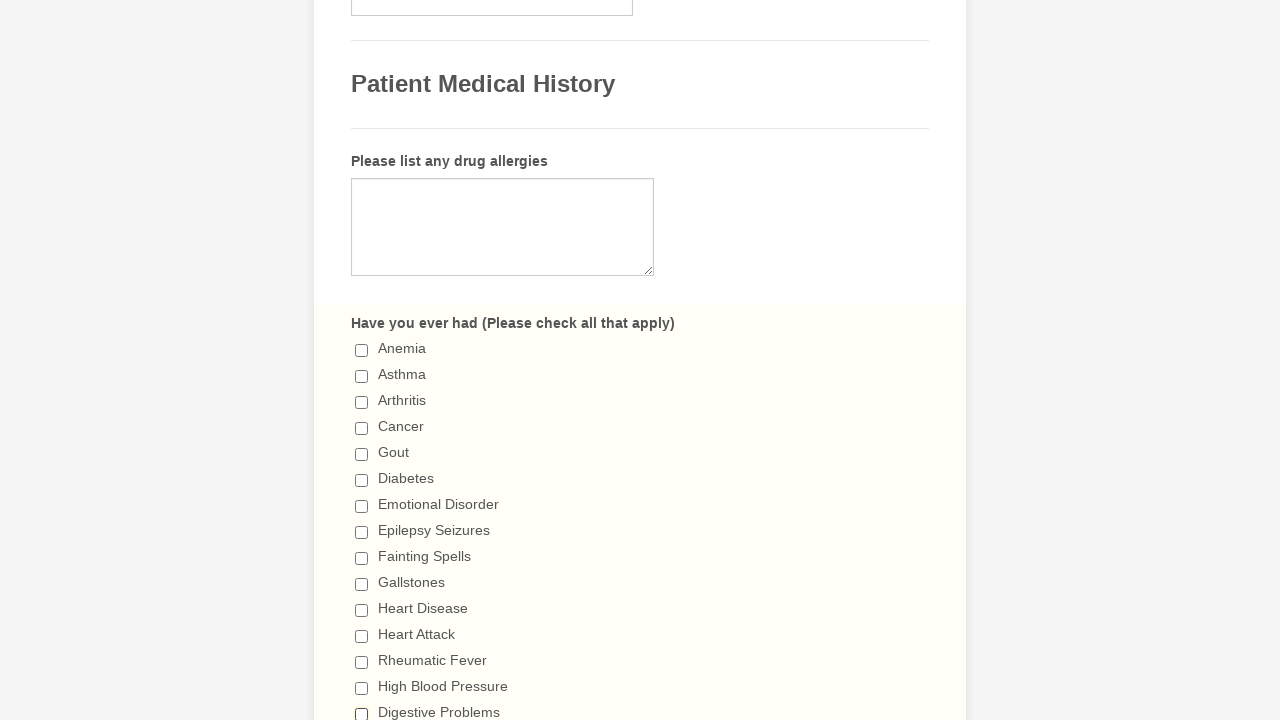

Deselected checkbox at index 15 at (362, 360) on //label[text()=' Have you ever had (Please check all that apply) ']/following-si
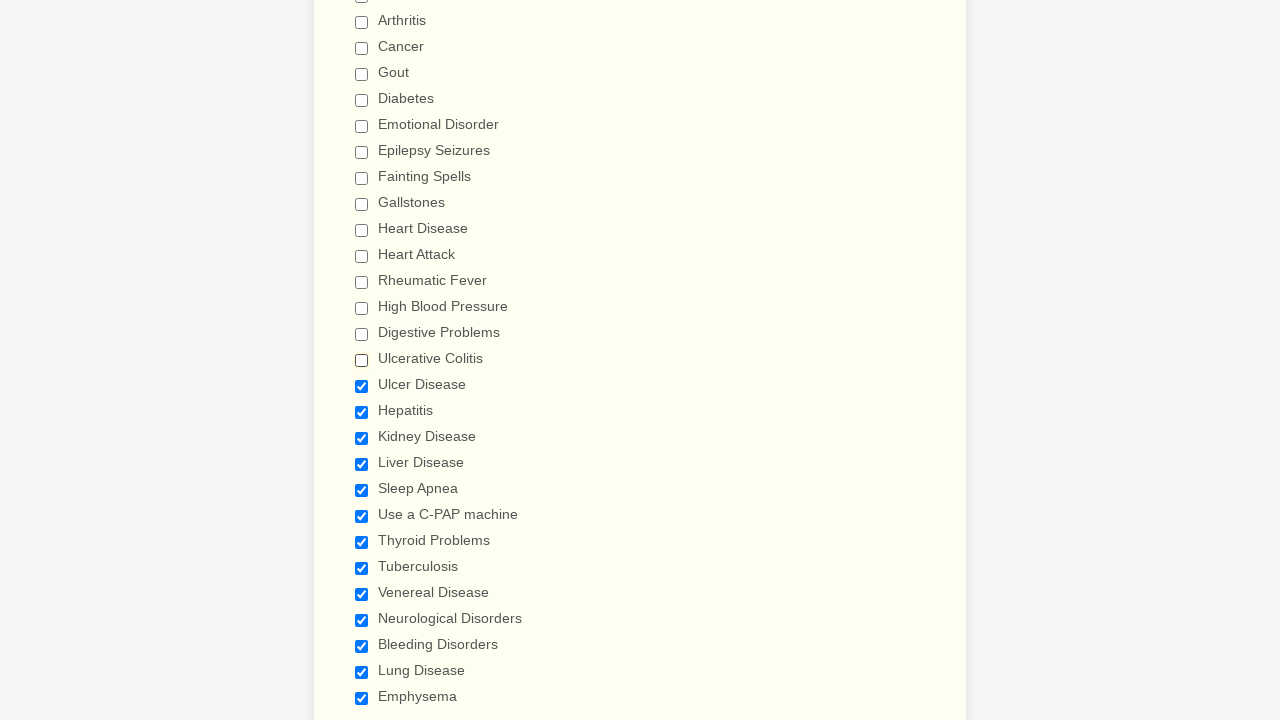

Deselected checkbox at index 16 at (362, 386) on //label[text()=' Have you ever had (Please check all that apply) ']/following-si
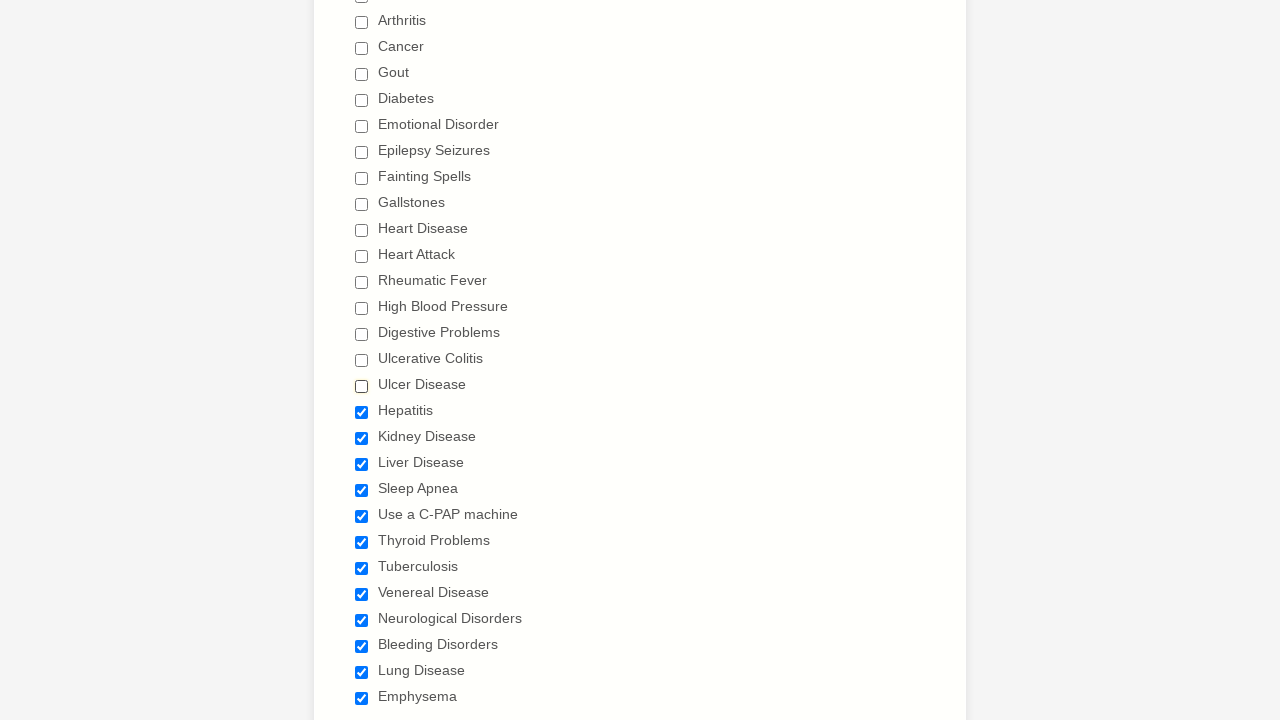

Deselected checkbox at index 17 at (362, 412) on //label[text()=' Have you ever had (Please check all that apply) ']/following-si
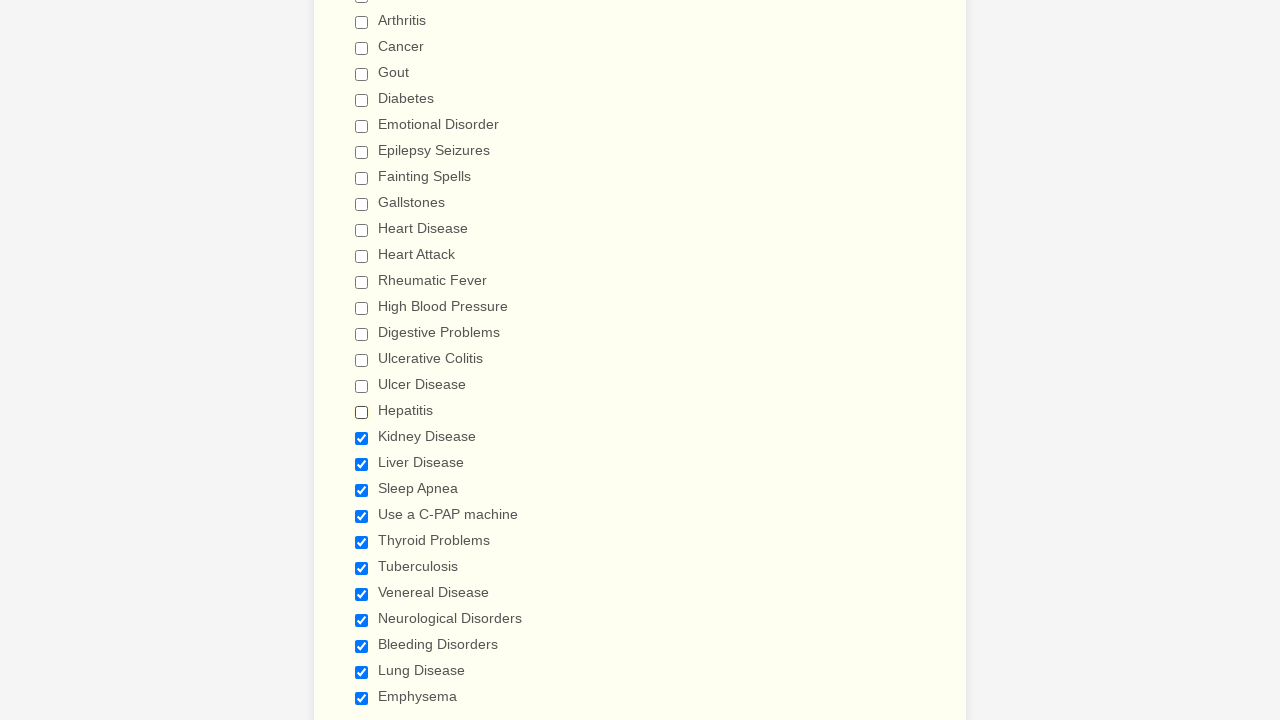

Deselected checkbox at index 18 at (362, 438) on //label[text()=' Have you ever had (Please check all that apply) ']/following-si
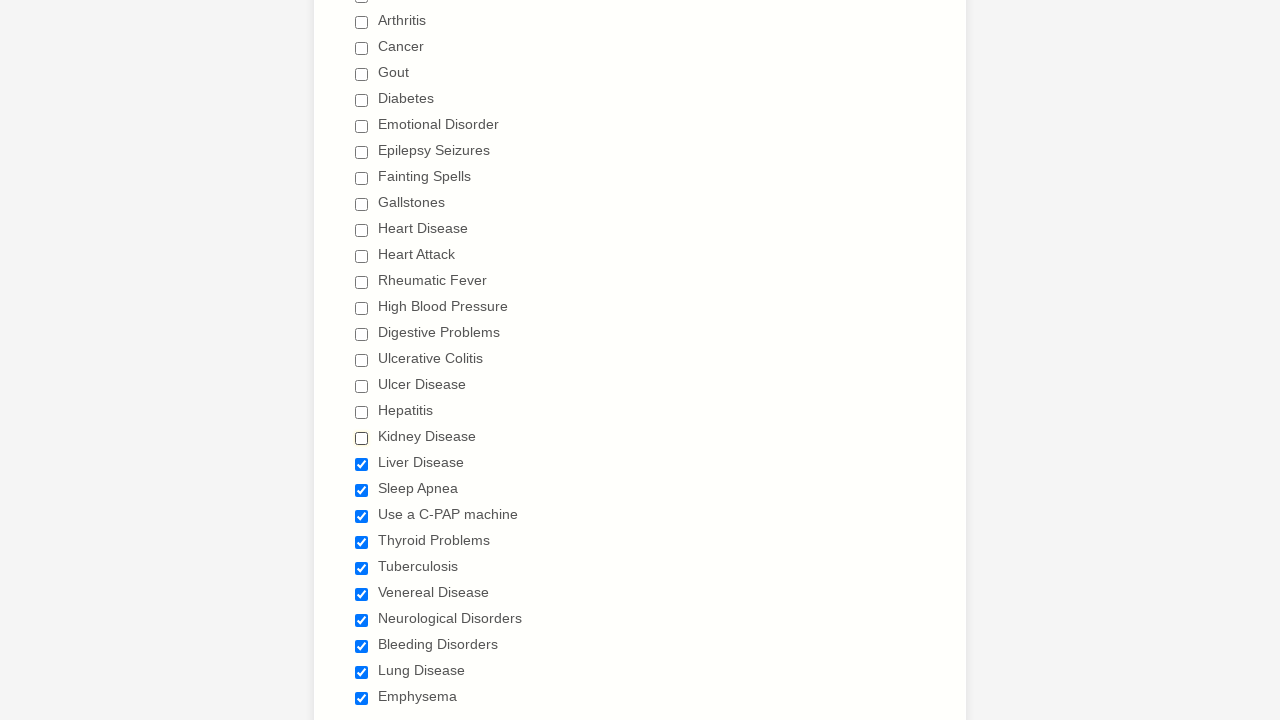

Deselected checkbox at index 19 at (362, 464) on //label[text()=' Have you ever had (Please check all that apply) ']/following-si
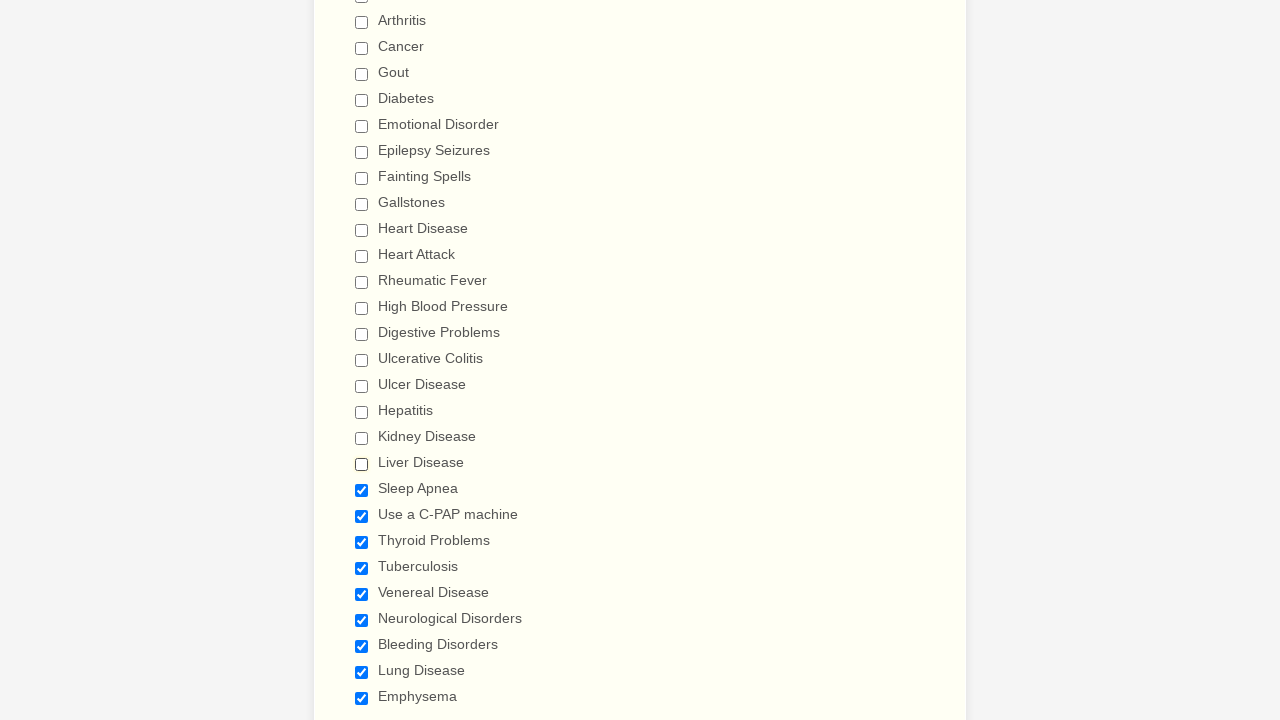

Deselected checkbox at index 20 at (362, 490) on //label[text()=' Have you ever had (Please check all that apply) ']/following-si
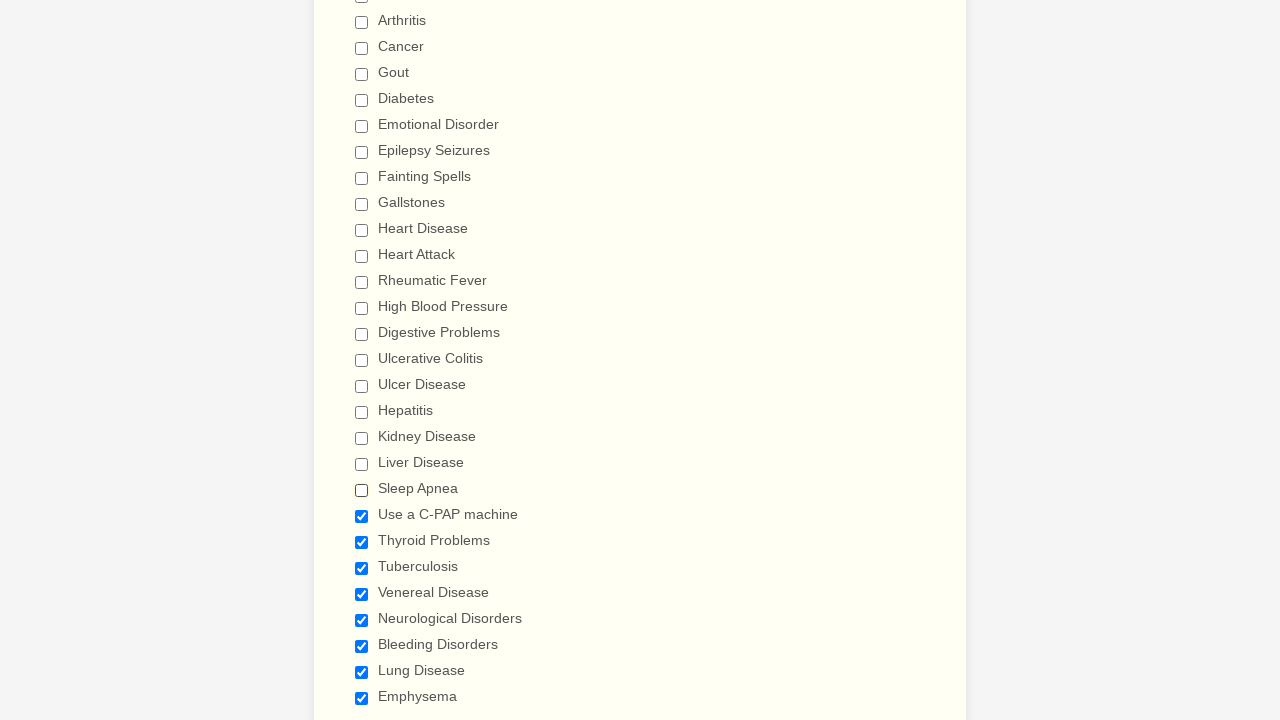

Deselected checkbox at index 21 at (362, 516) on //label[text()=' Have you ever had (Please check all that apply) ']/following-si
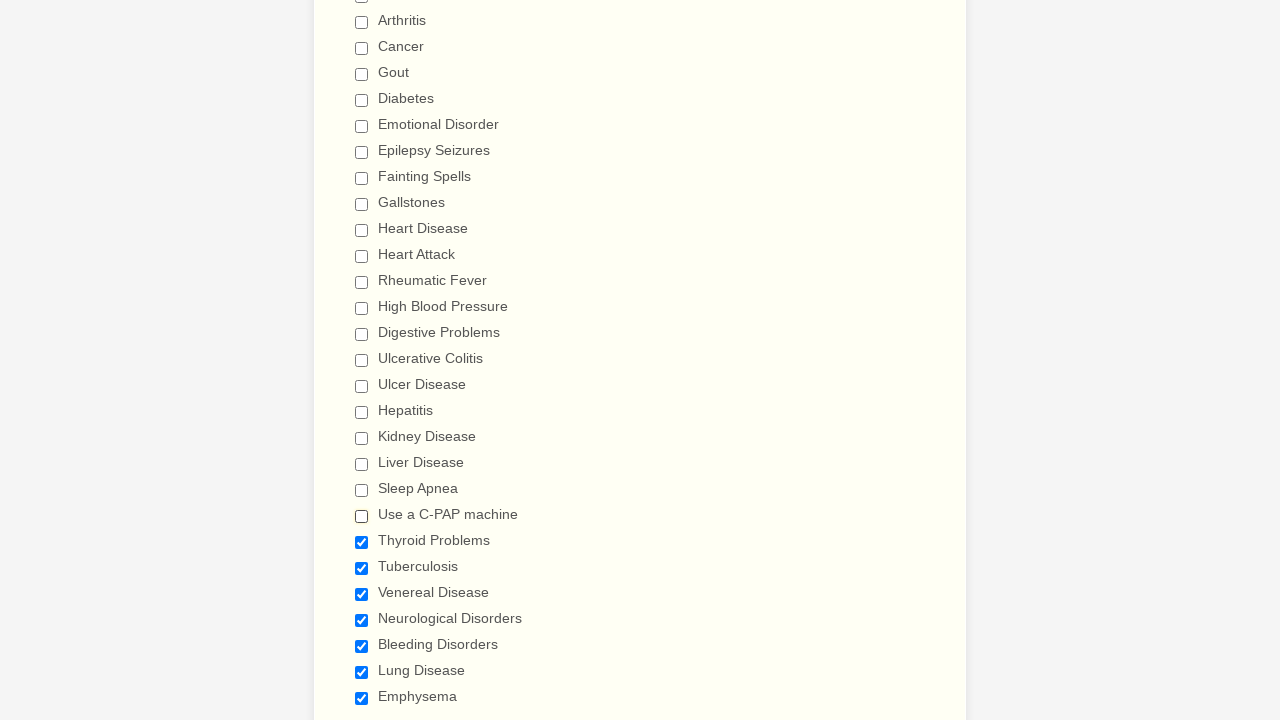

Deselected checkbox at index 22 at (362, 542) on //label[text()=' Have you ever had (Please check all that apply) ']/following-si
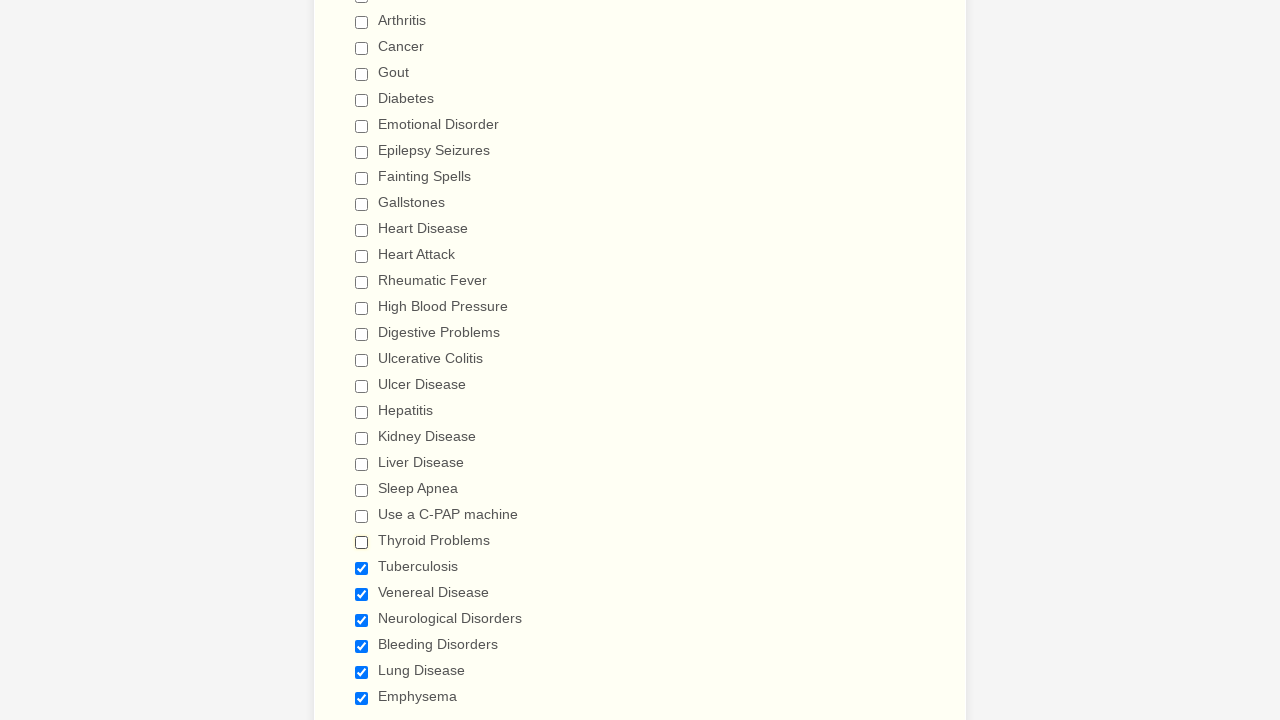

Deselected checkbox at index 23 at (362, 568) on //label[text()=' Have you ever had (Please check all that apply) ']/following-si
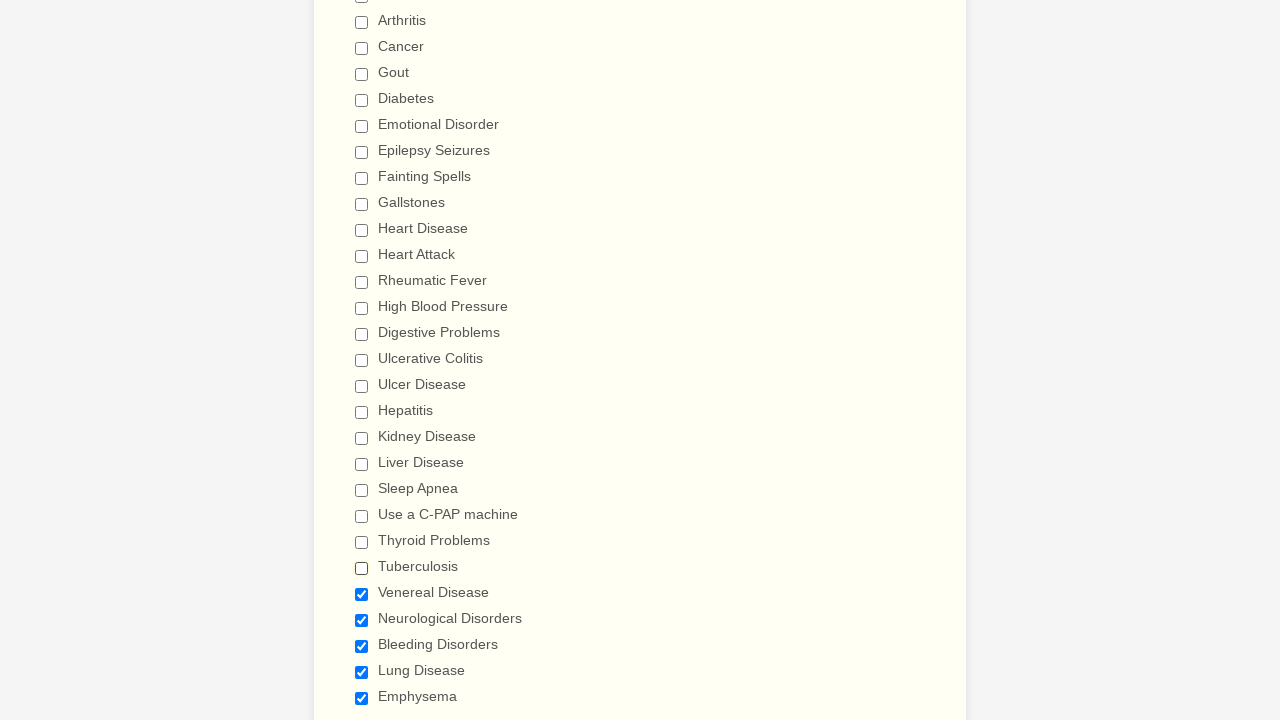

Deselected checkbox at index 24 at (362, 594) on //label[text()=' Have you ever had (Please check all that apply) ']/following-si
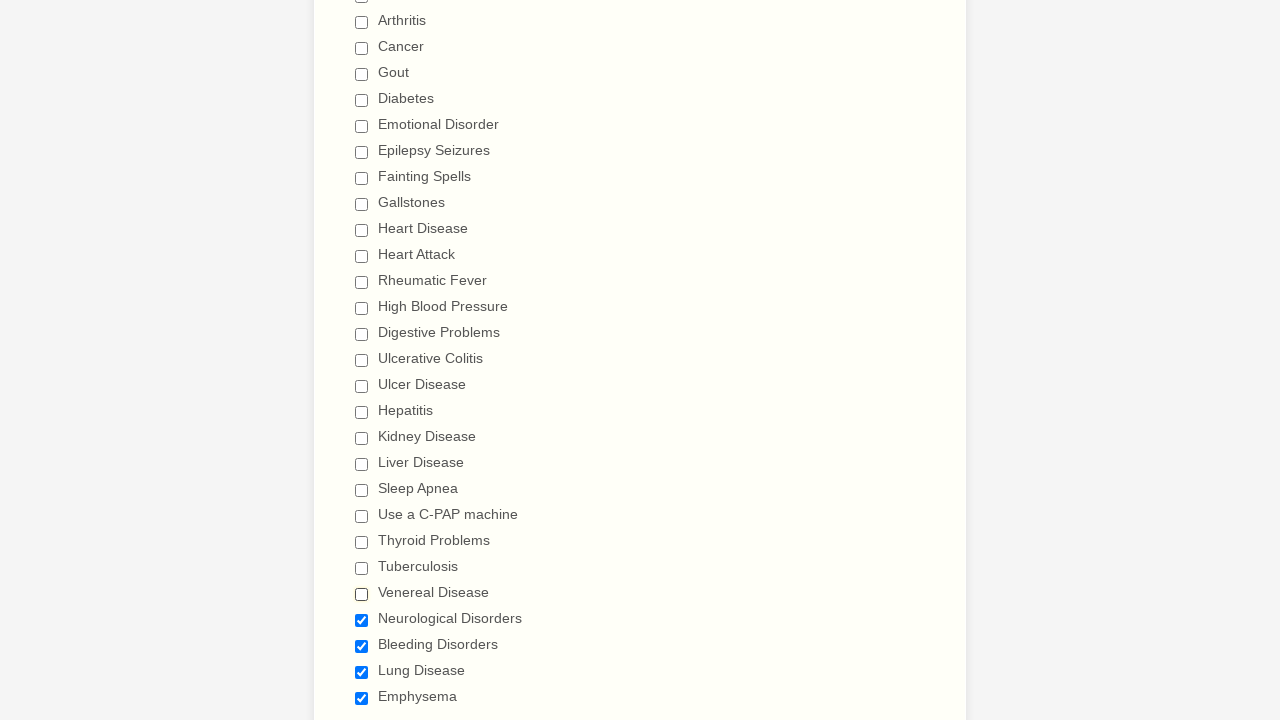

Deselected checkbox at index 25 at (362, 620) on //label[text()=' Have you ever had (Please check all that apply) ']/following-si
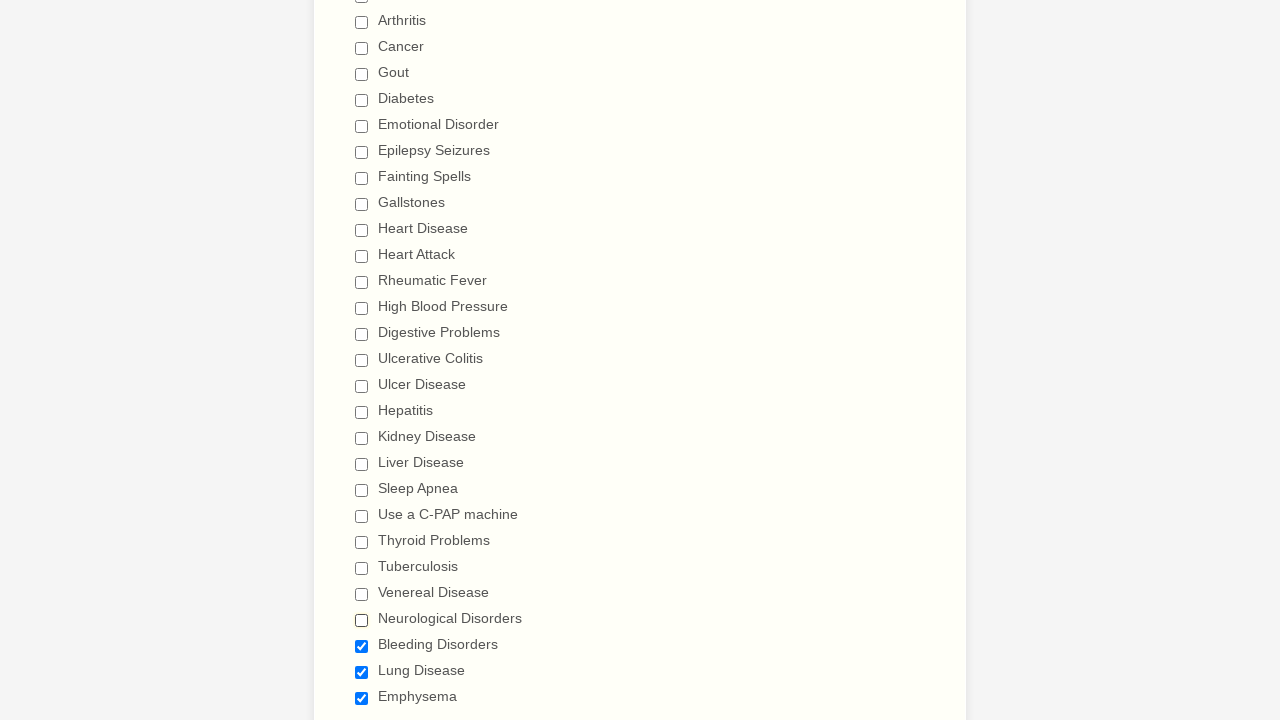

Deselected checkbox at index 26 at (362, 646) on //label[text()=' Have you ever had (Please check all that apply) ']/following-si
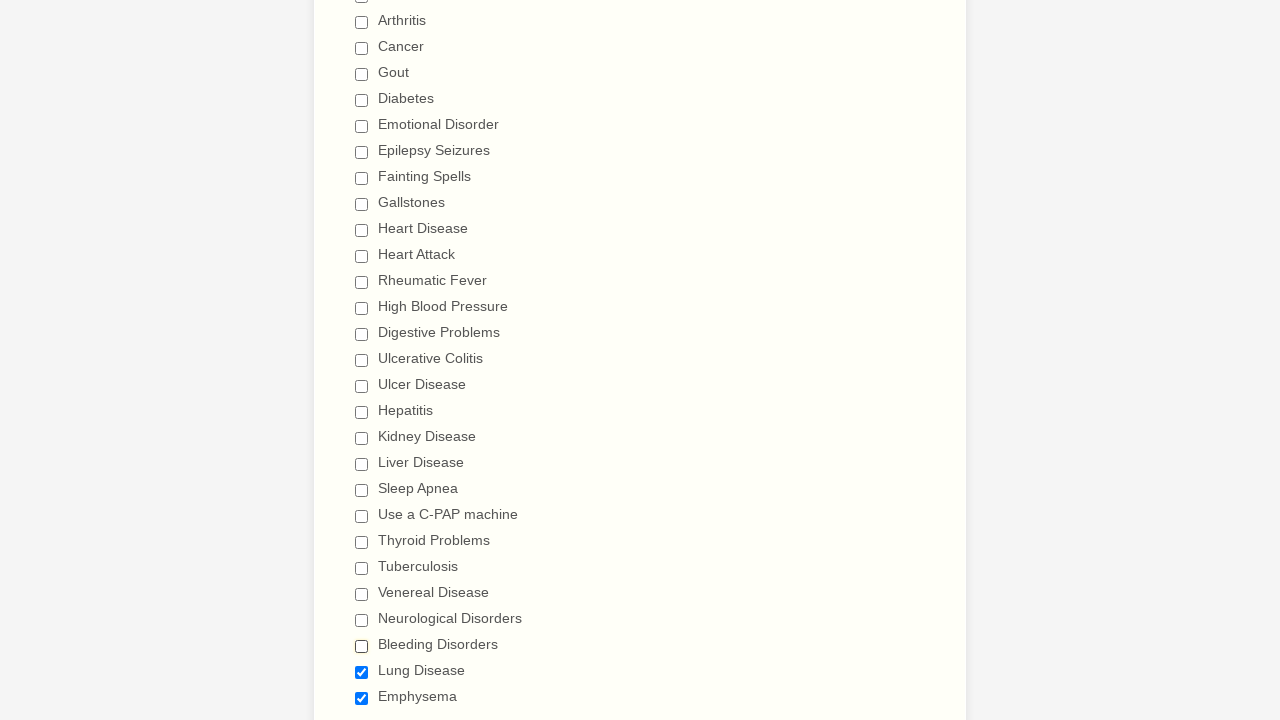

Deselected checkbox at index 27 at (362, 672) on //label[text()=' Have you ever had (Please check all that apply) ']/following-si
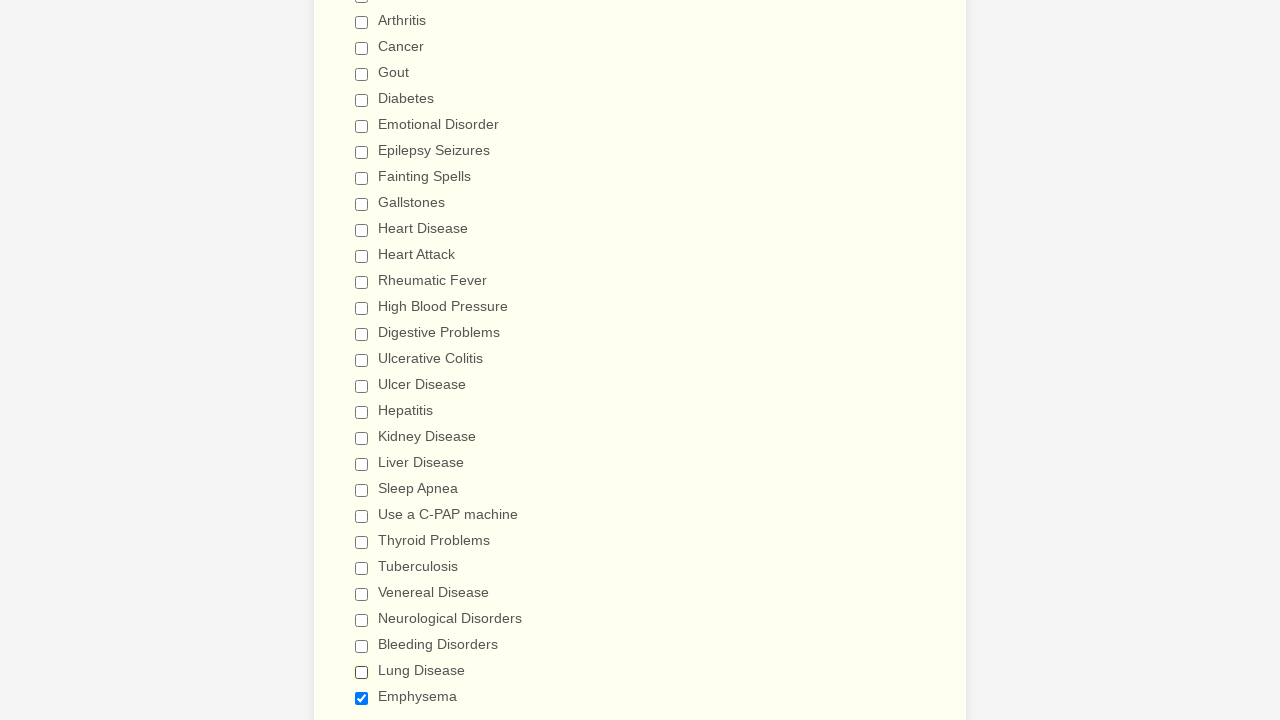

Deselected checkbox at index 28 at (362, 698) on //label[text()=' Have you ever had (Please check all that apply) ']/following-si
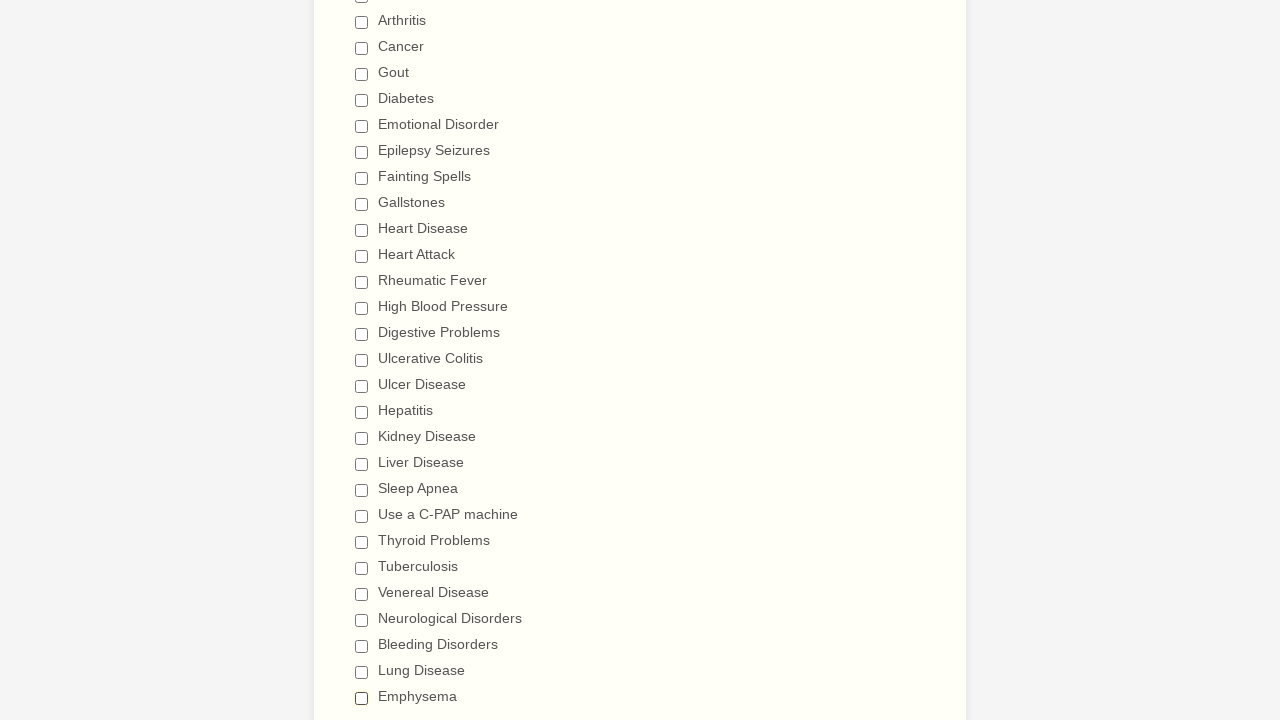

Verified checkbox at index 0 is deselected
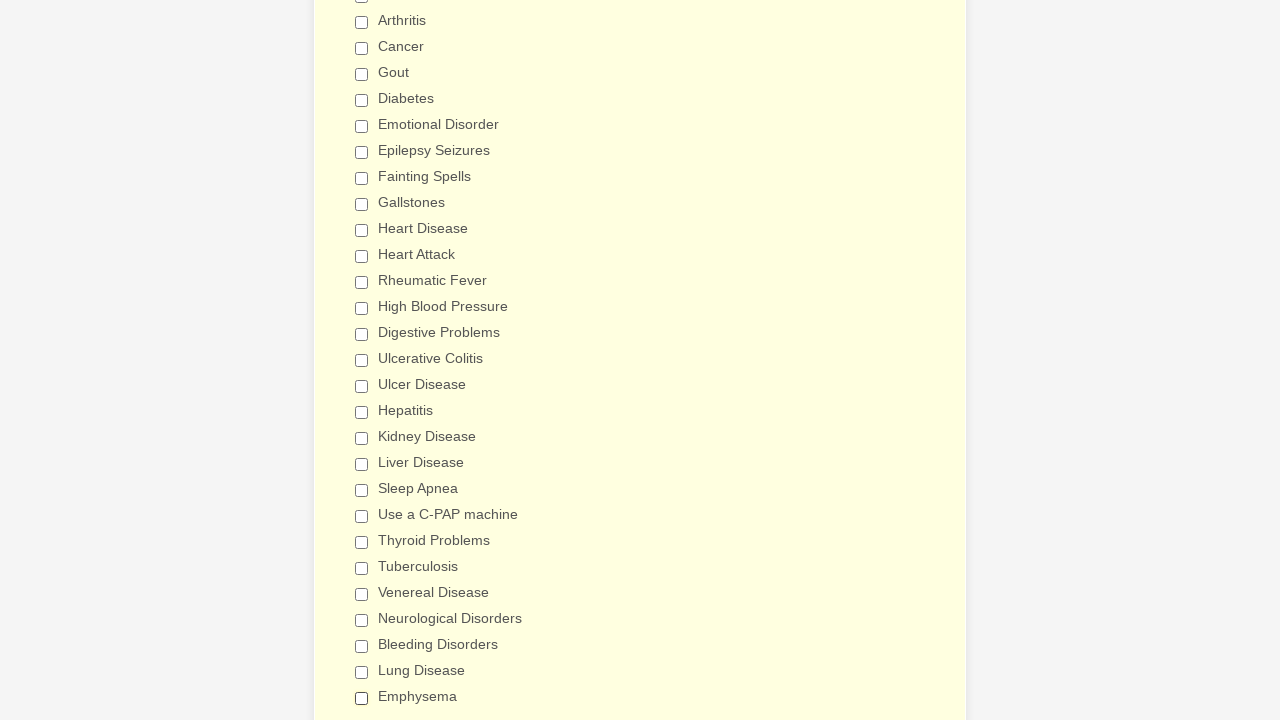

Verified checkbox at index 1 is deselected
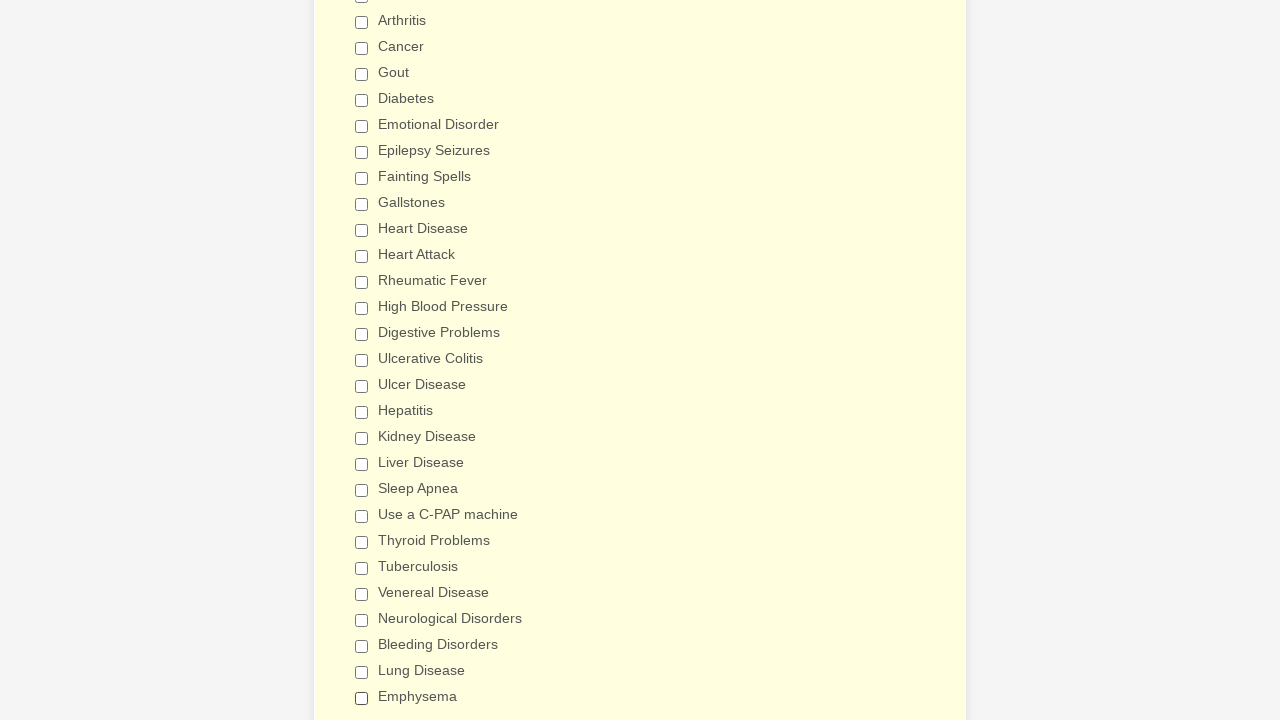

Verified checkbox at index 2 is deselected
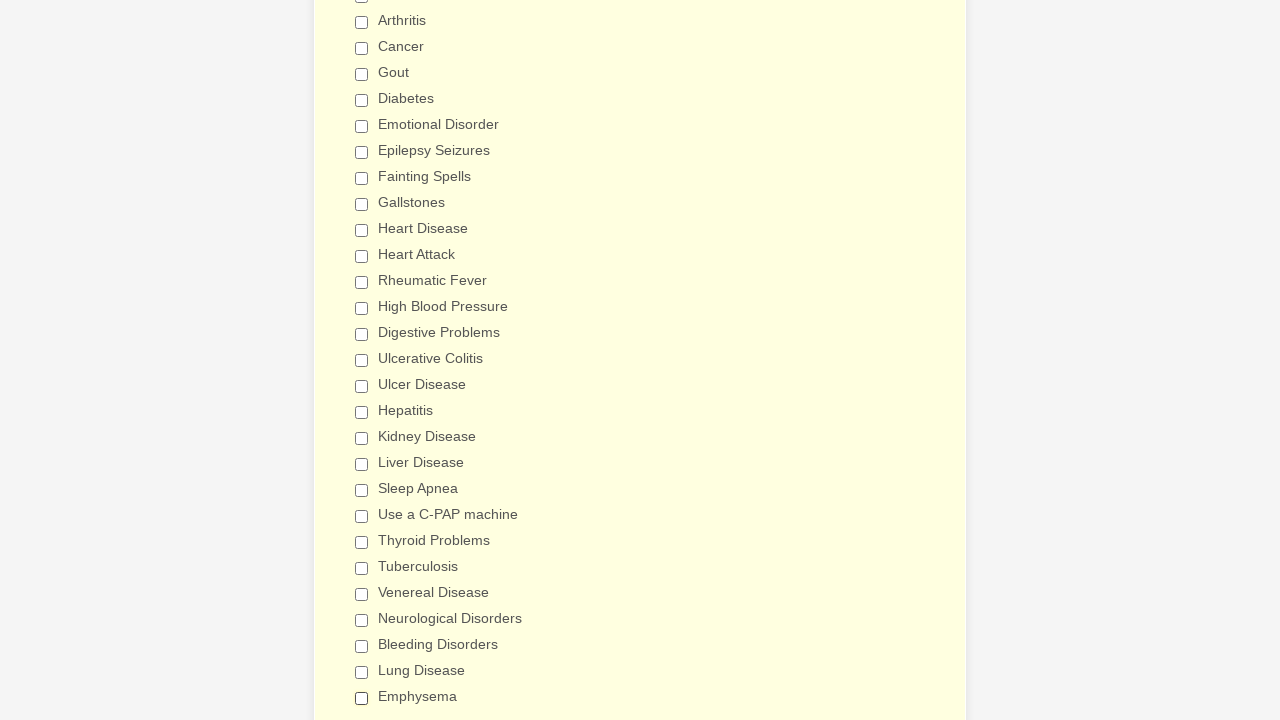

Verified checkbox at index 3 is deselected
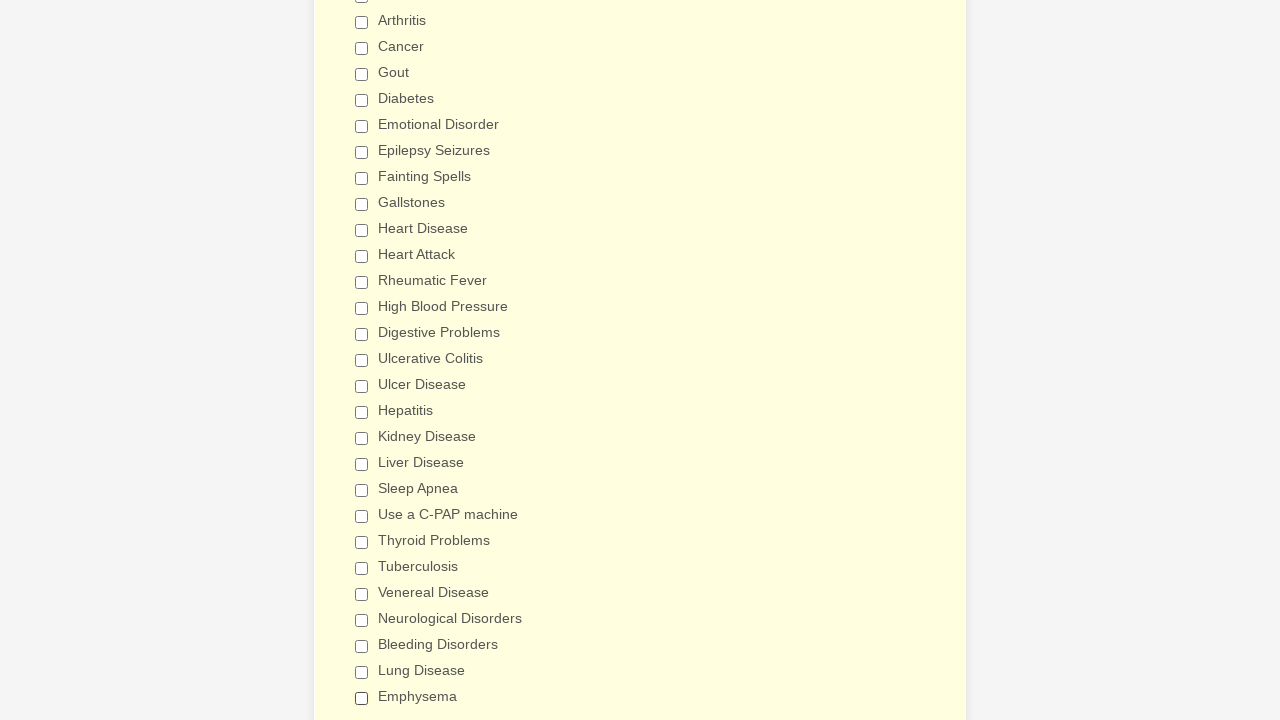

Verified checkbox at index 4 is deselected
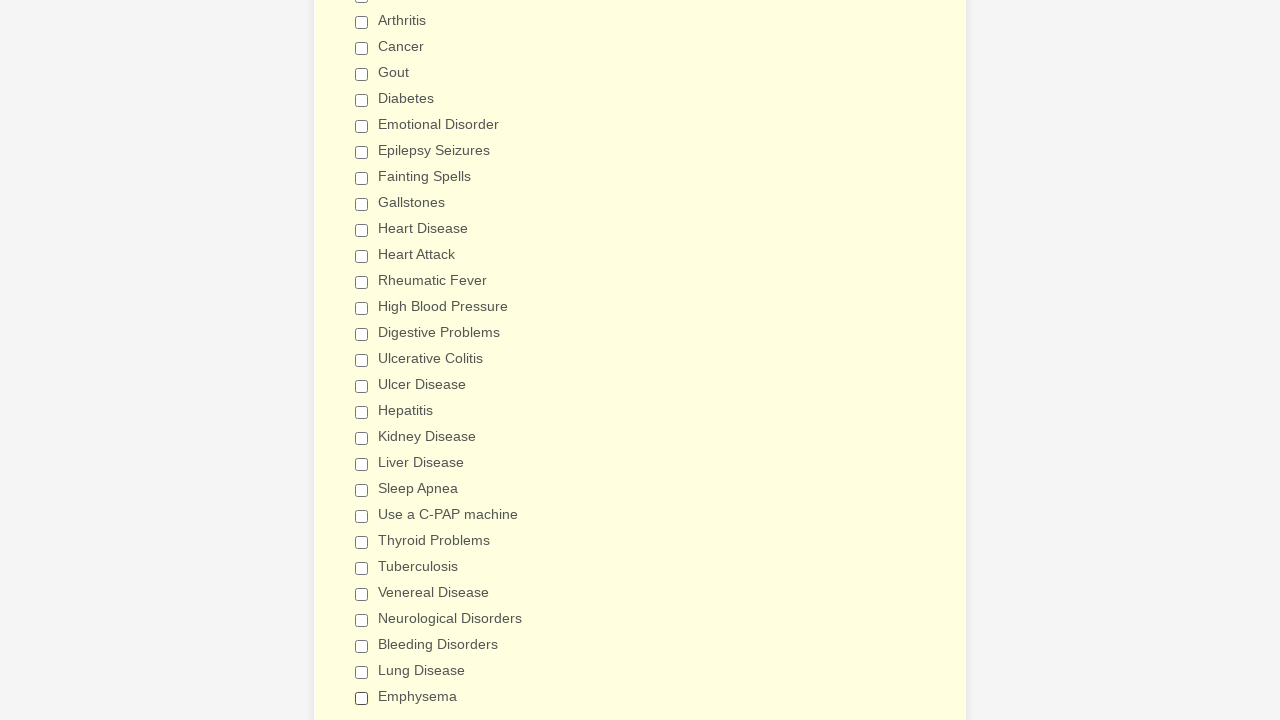

Verified checkbox at index 5 is deselected
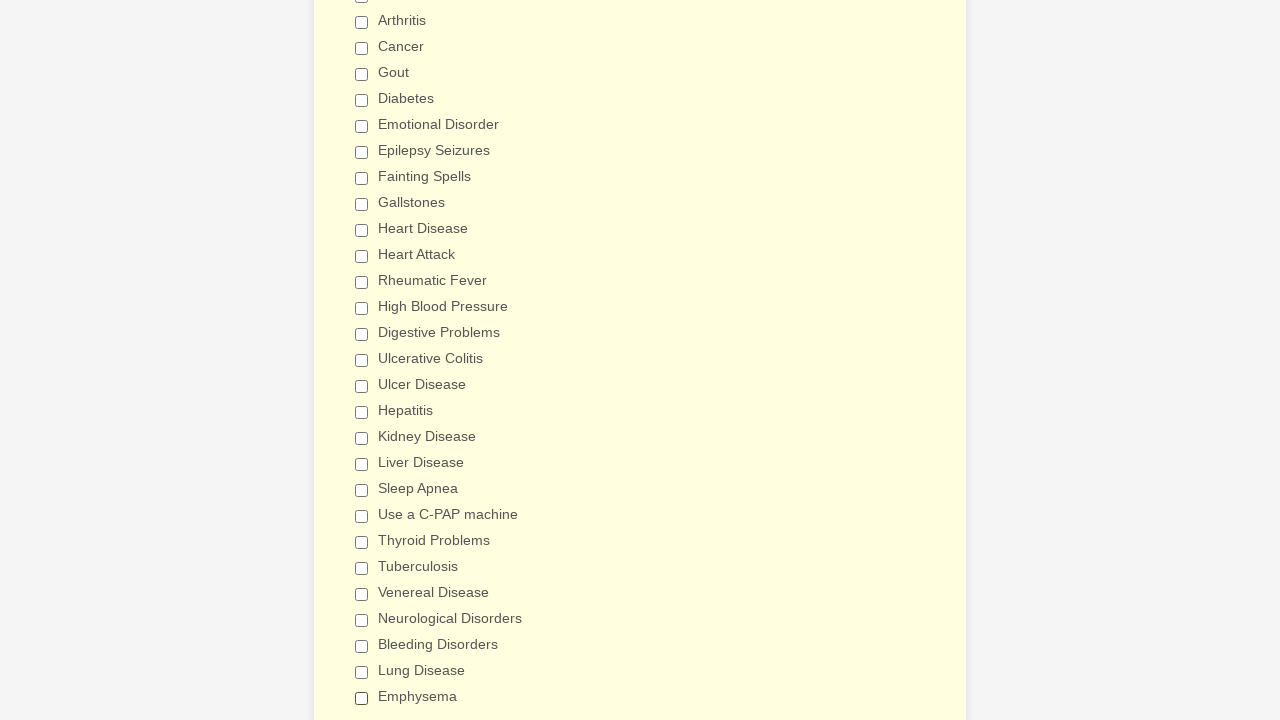

Verified checkbox at index 6 is deselected
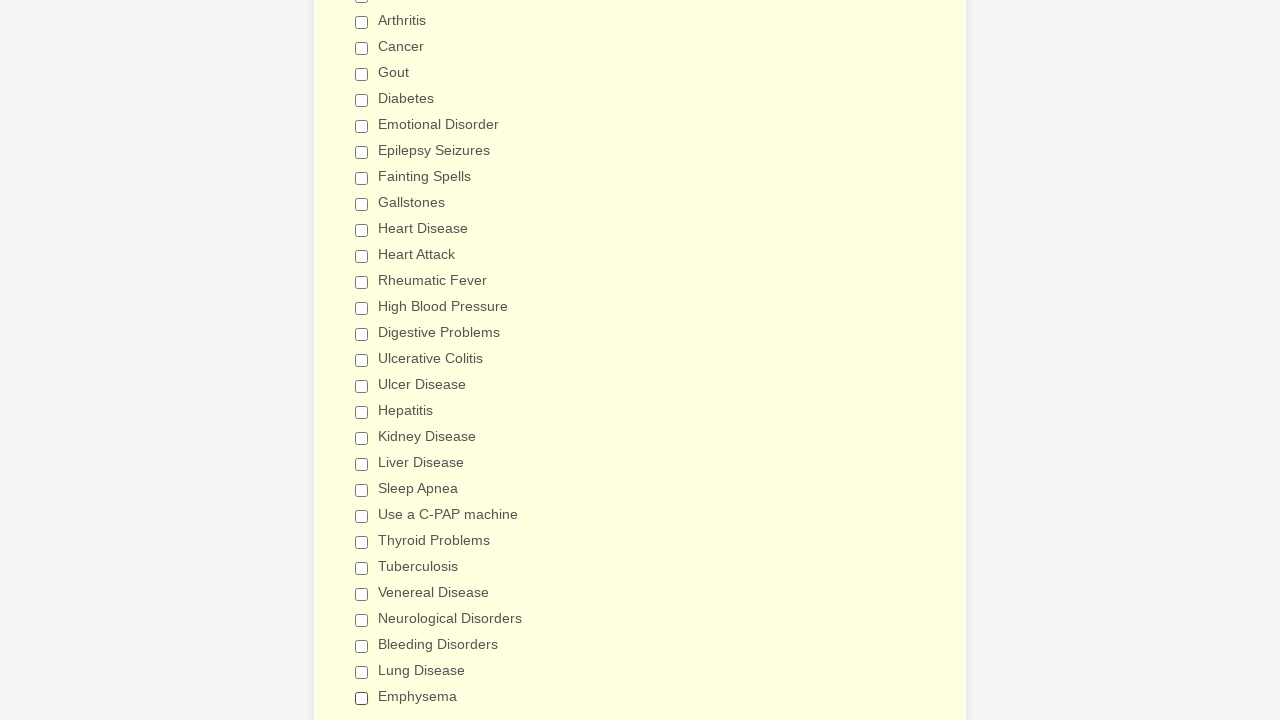

Verified checkbox at index 7 is deselected
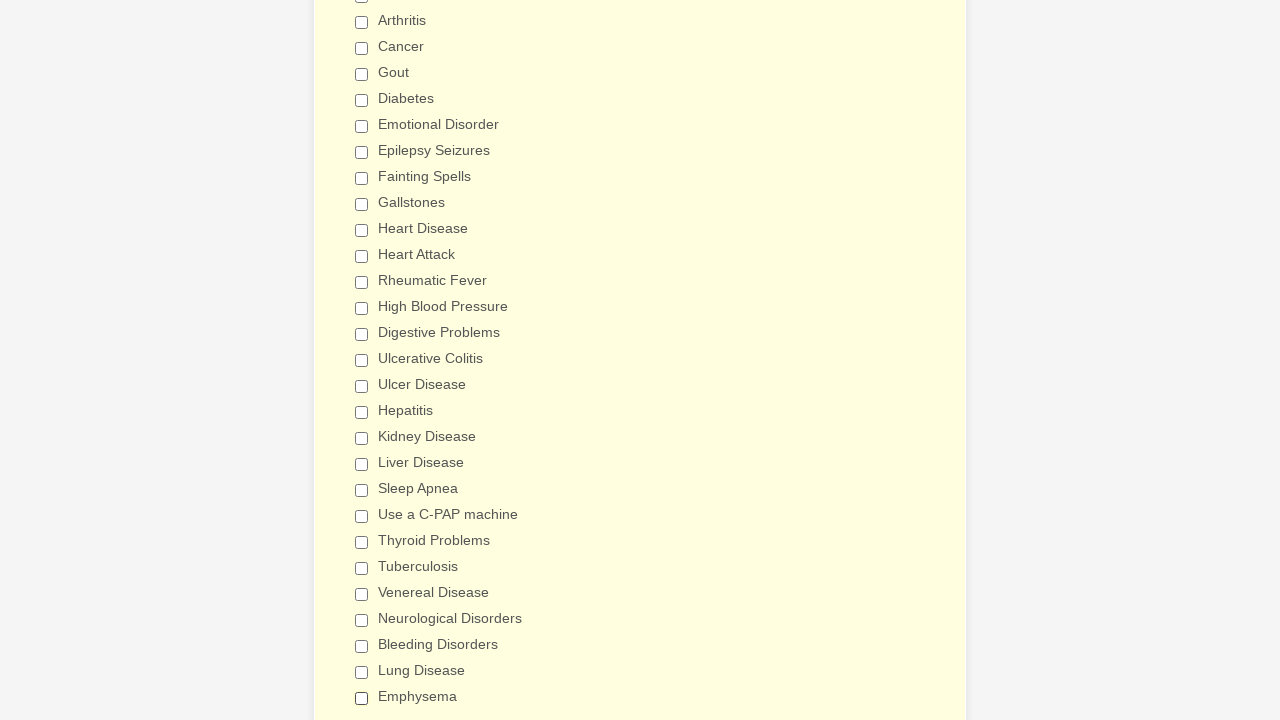

Verified checkbox at index 8 is deselected
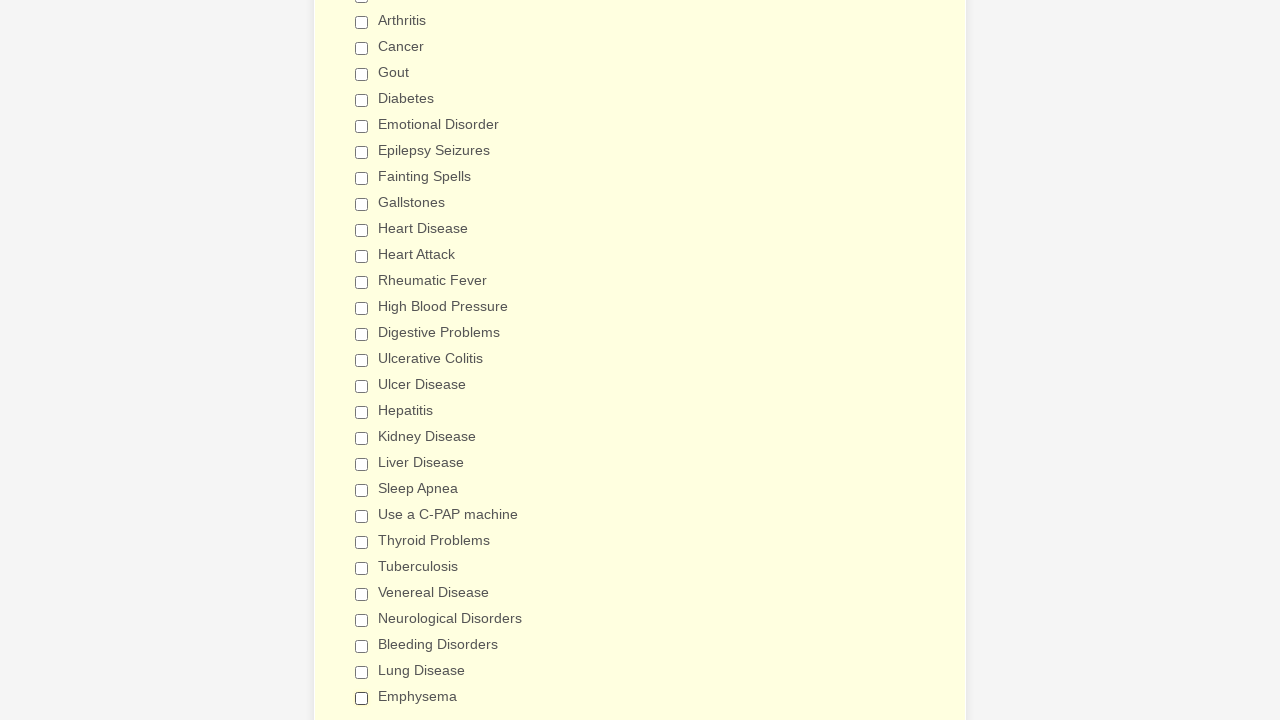

Verified checkbox at index 9 is deselected
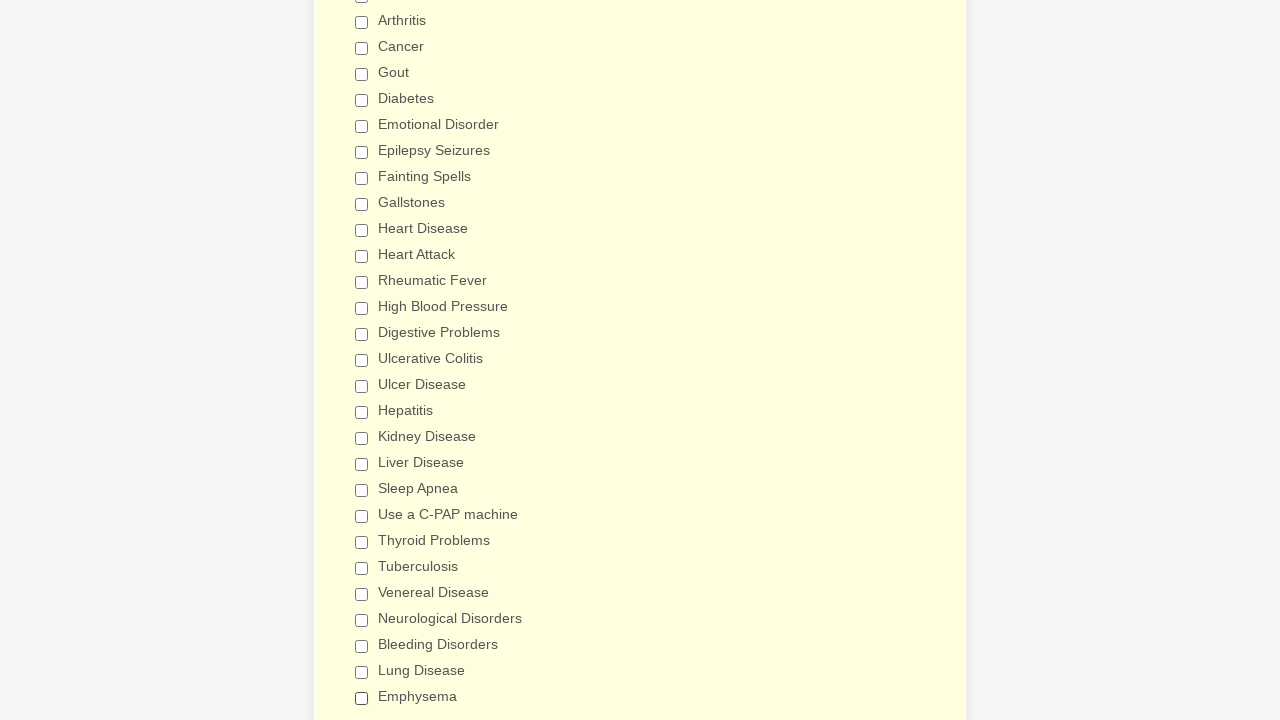

Verified checkbox at index 10 is deselected
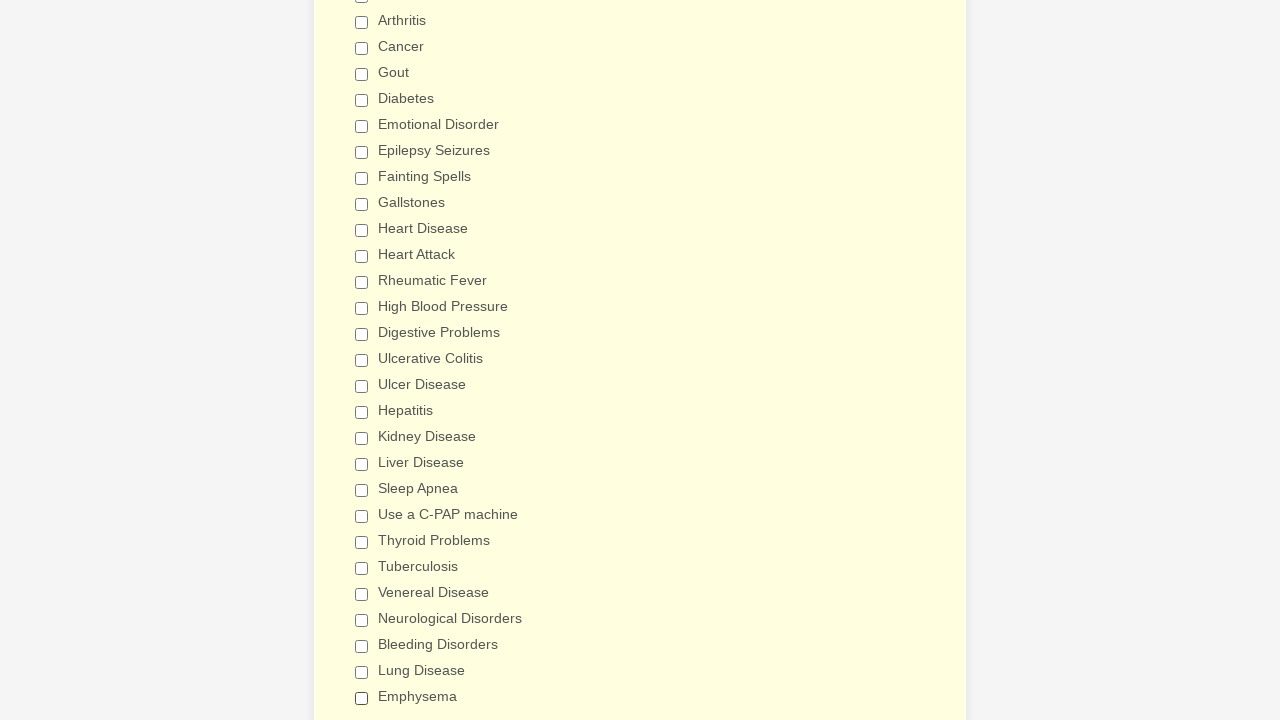

Verified checkbox at index 11 is deselected
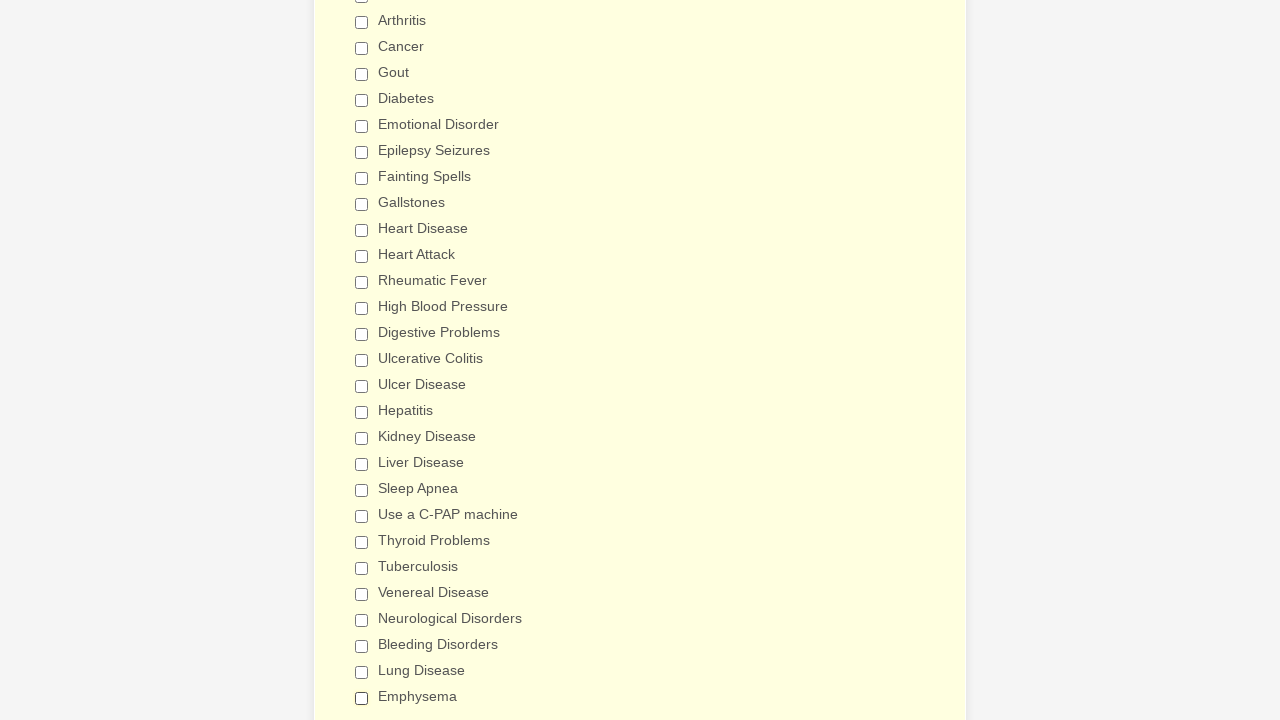

Verified checkbox at index 12 is deselected
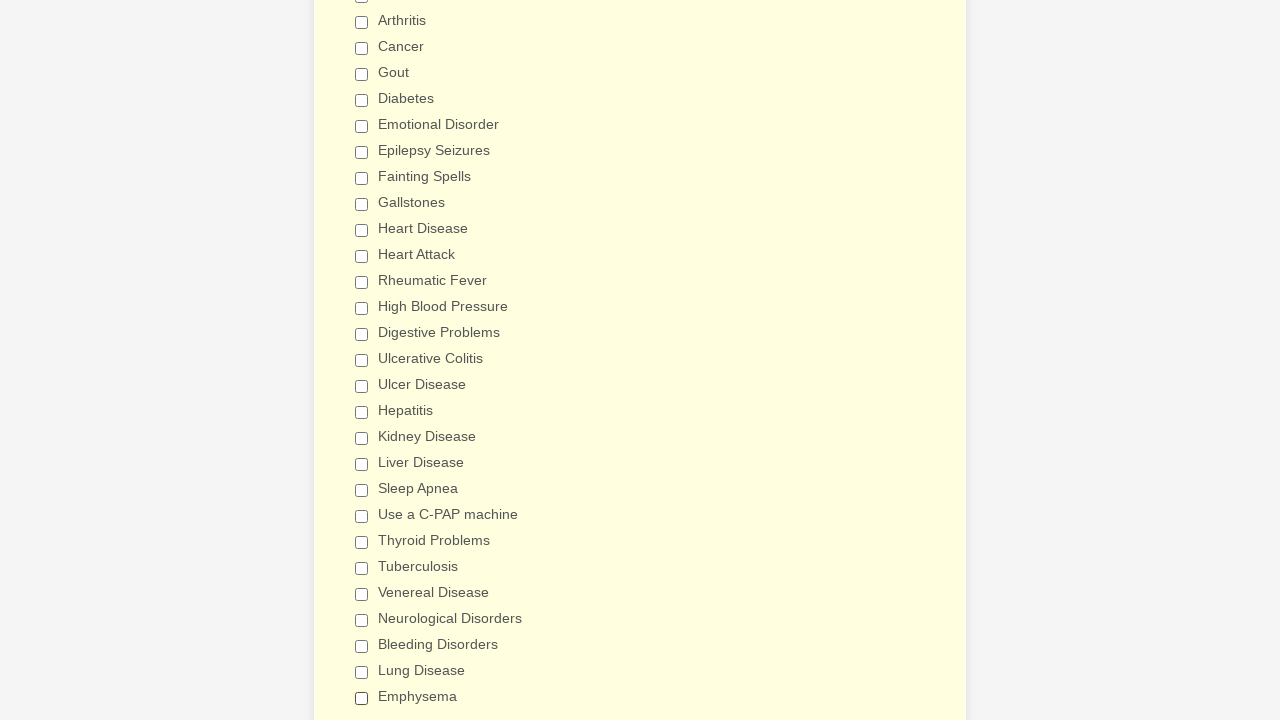

Verified checkbox at index 13 is deselected
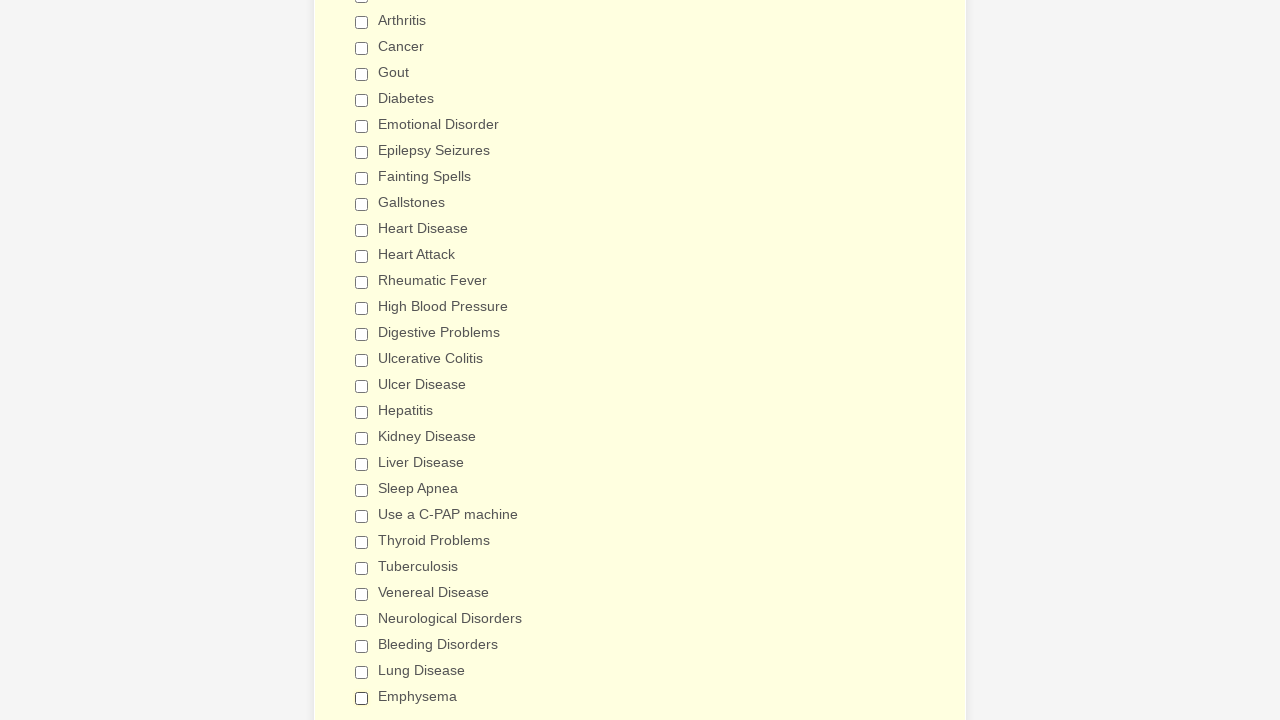

Verified checkbox at index 14 is deselected
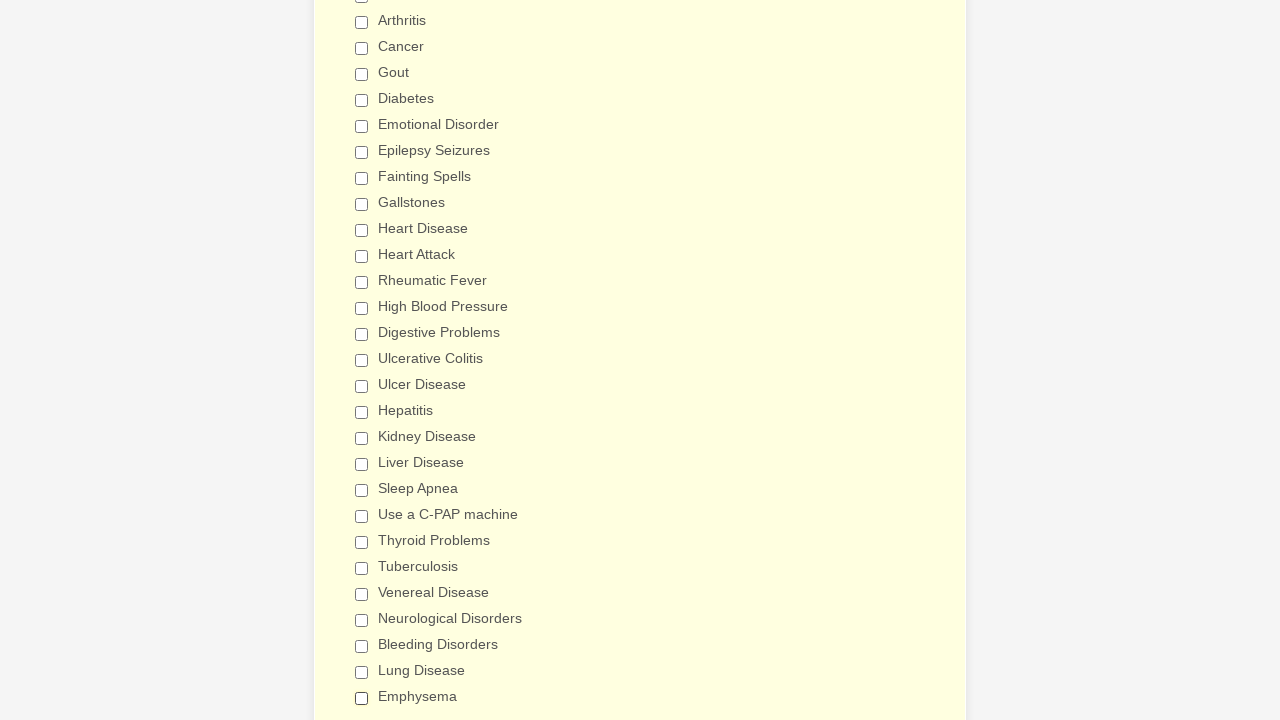

Verified checkbox at index 15 is deselected
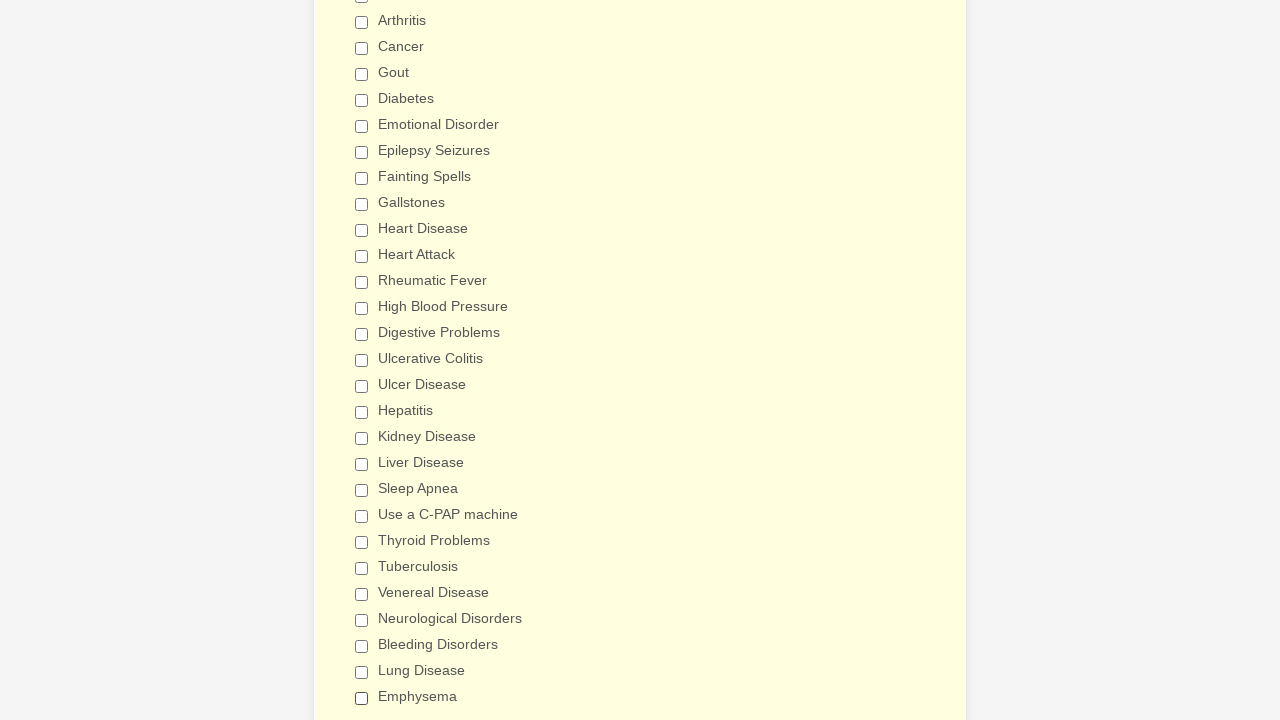

Verified checkbox at index 16 is deselected
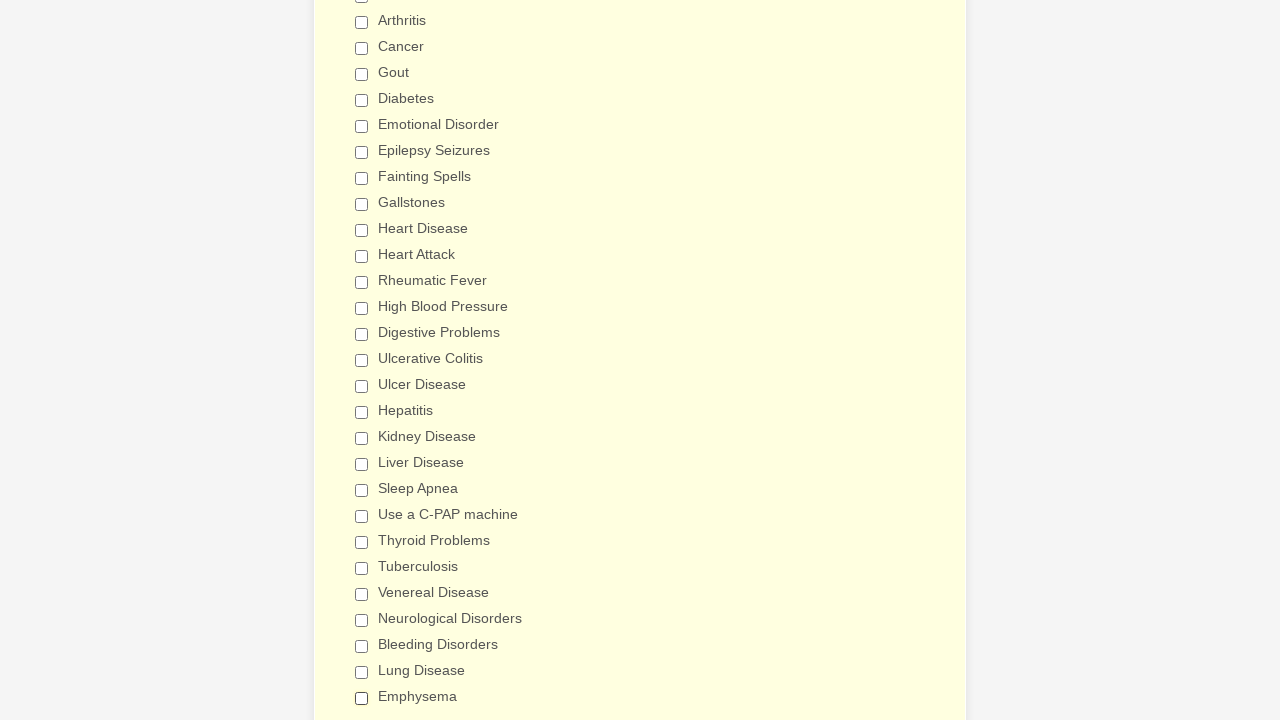

Verified checkbox at index 17 is deselected
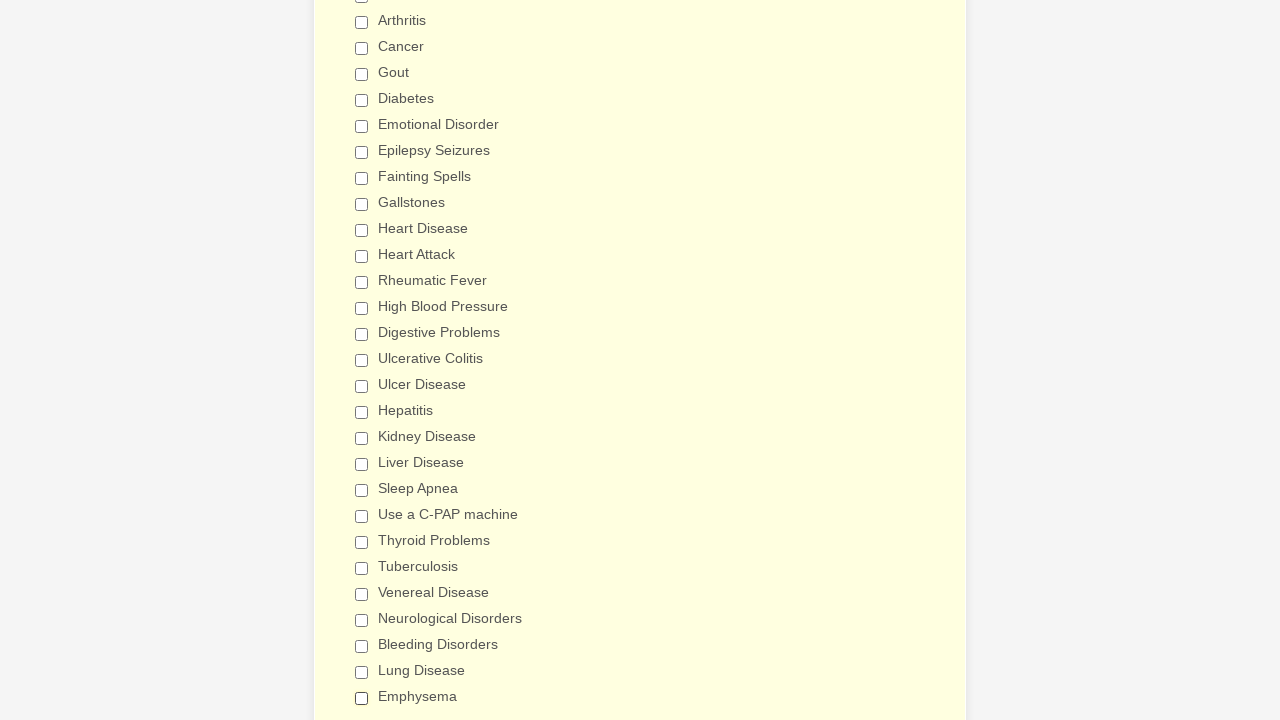

Verified checkbox at index 18 is deselected
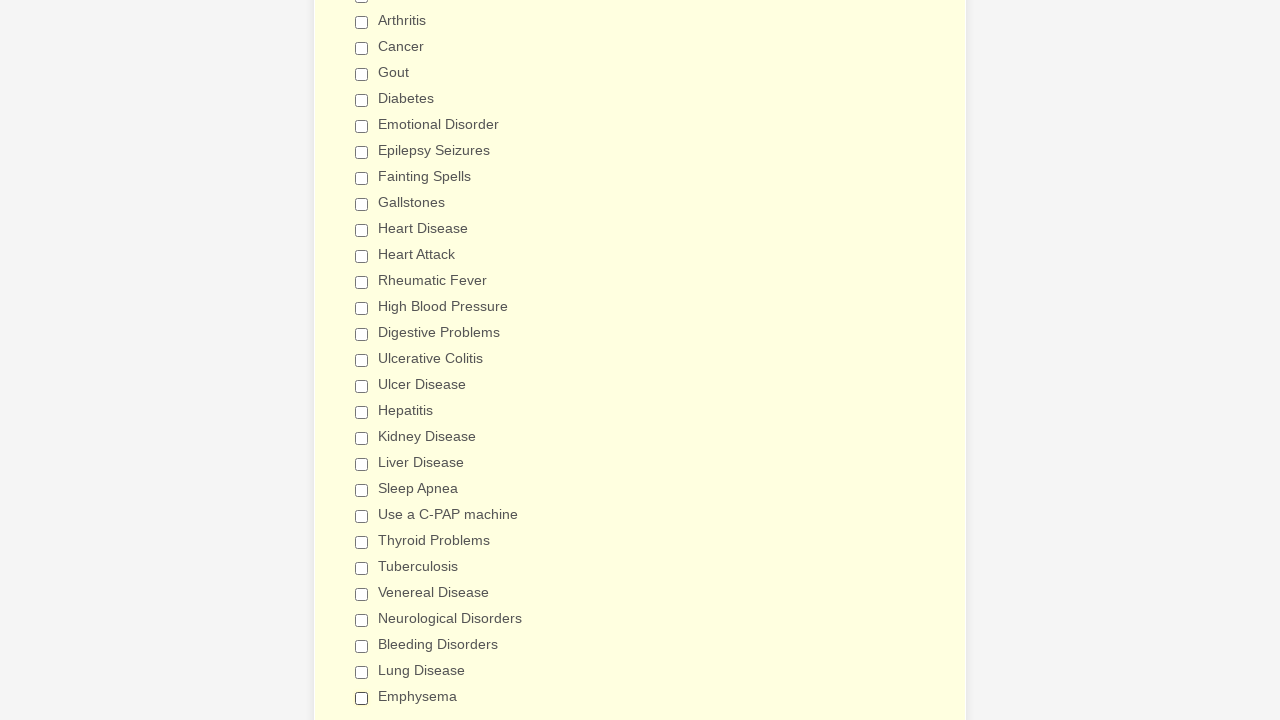

Verified checkbox at index 19 is deselected
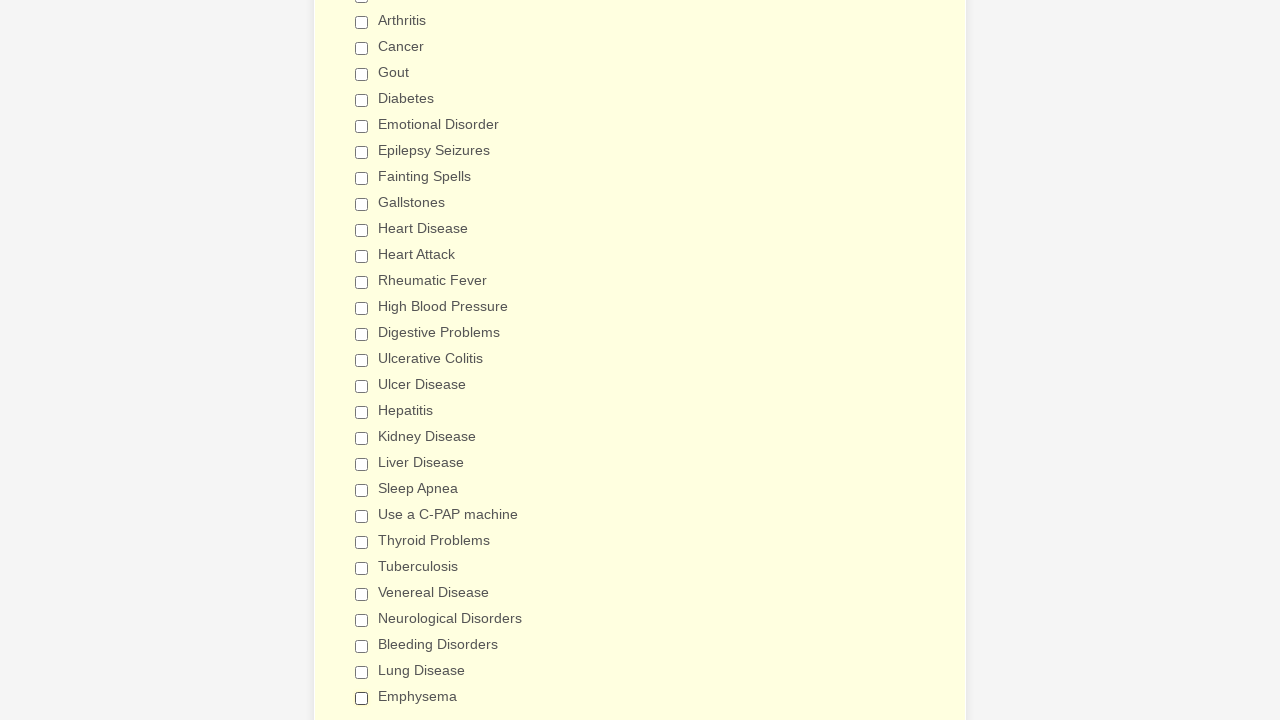

Verified checkbox at index 20 is deselected
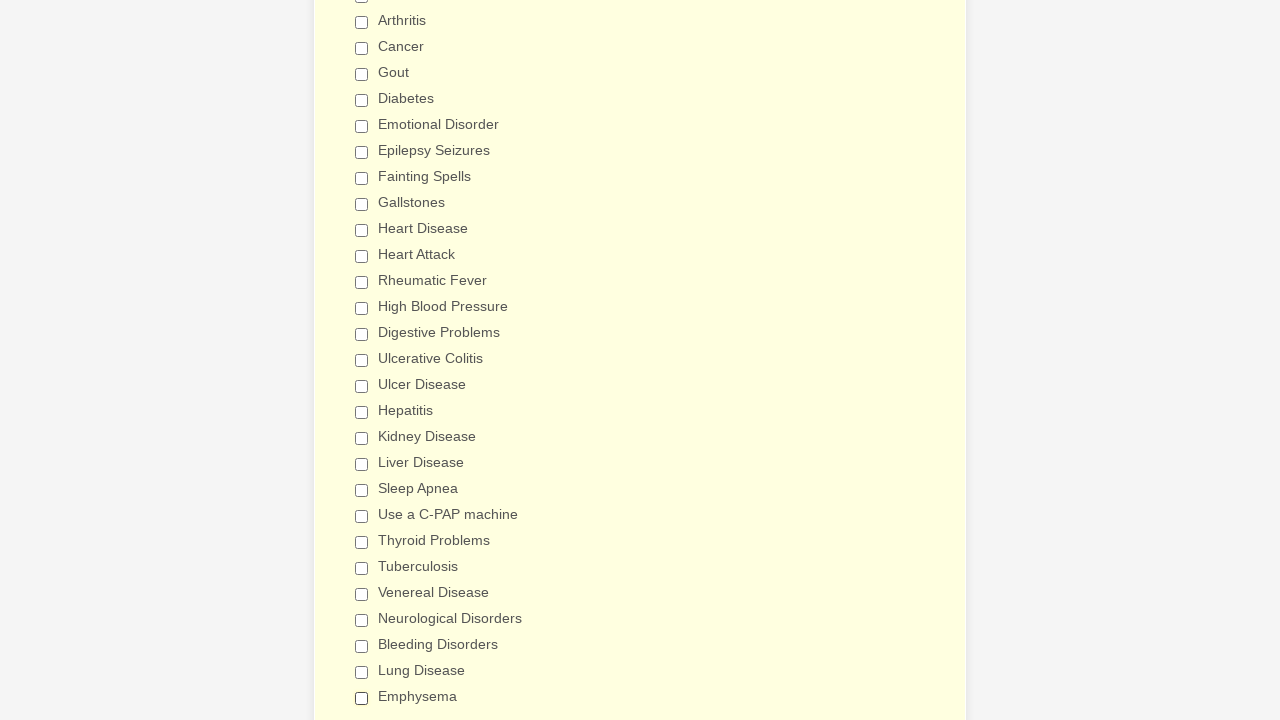

Verified checkbox at index 21 is deselected
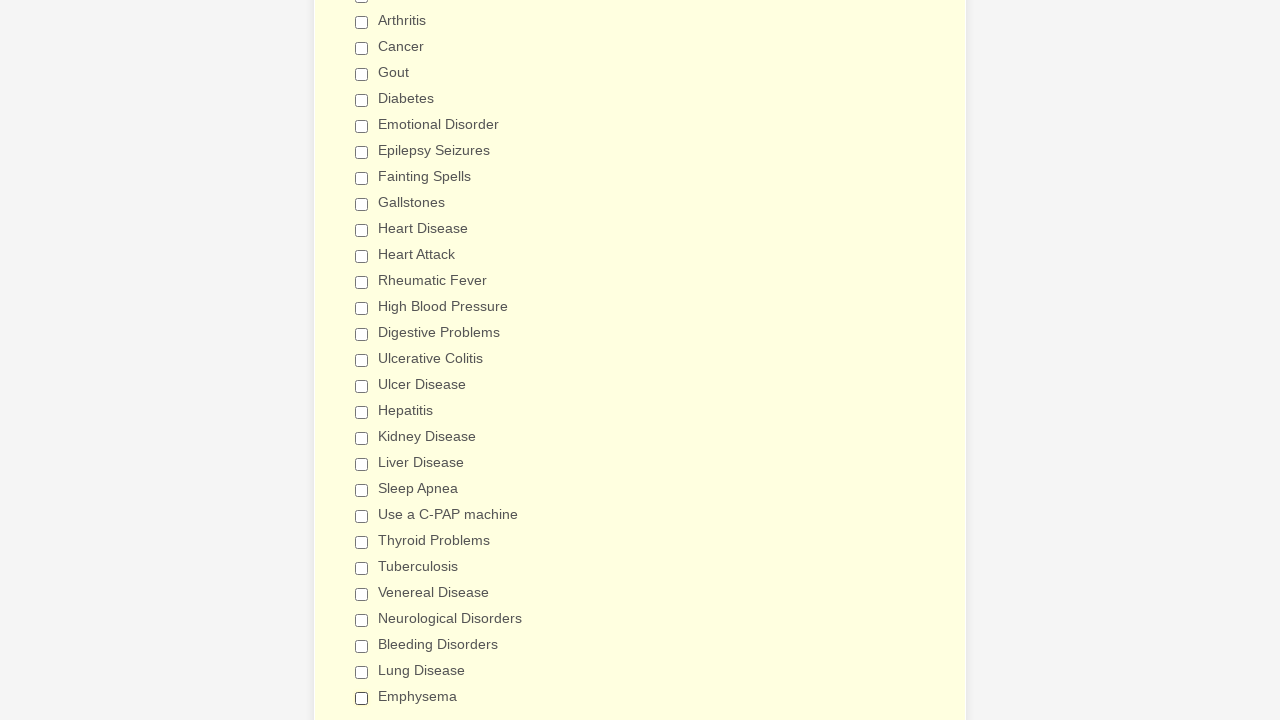

Verified checkbox at index 22 is deselected
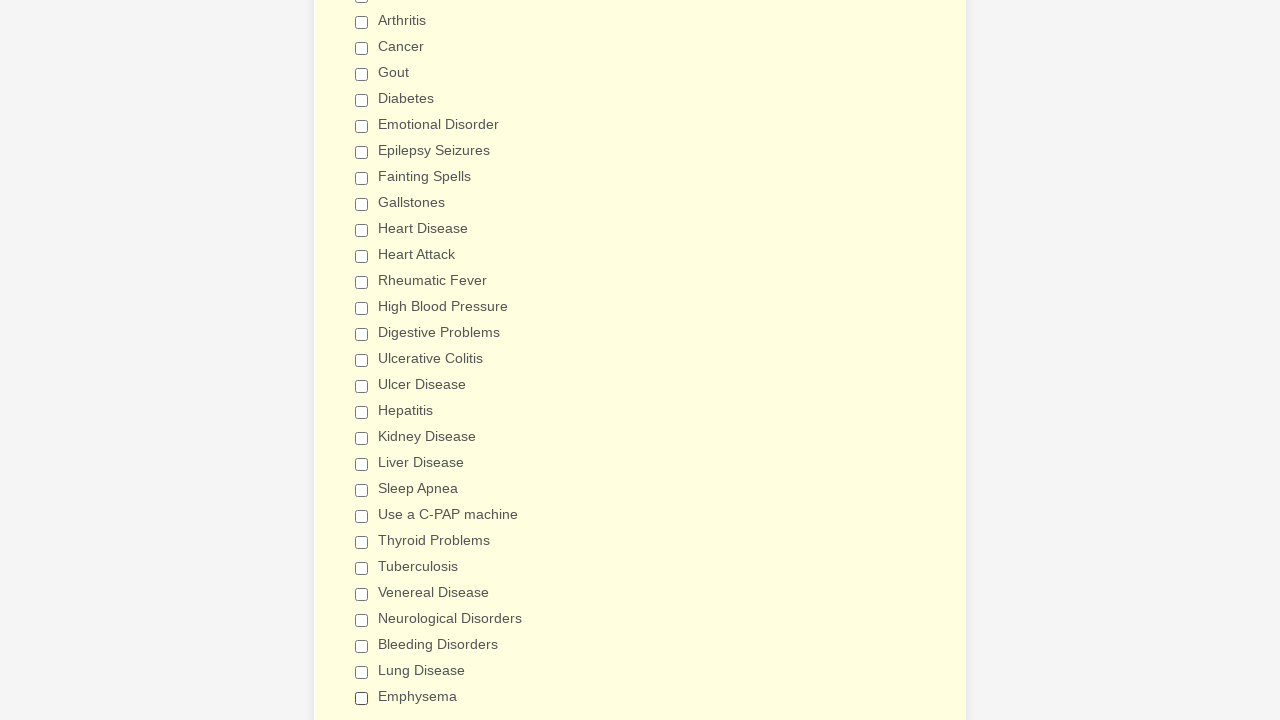

Verified checkbox at index 23 is deselected
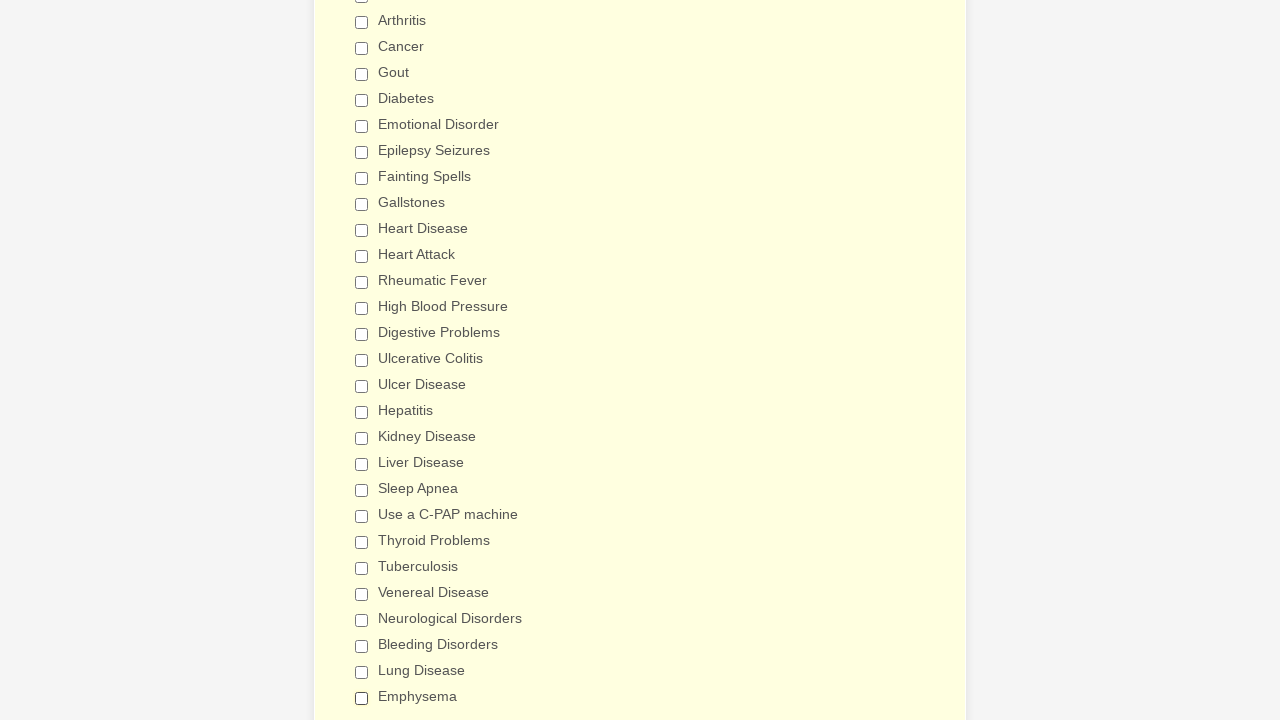

Verified checkbox at index 24 is deselected
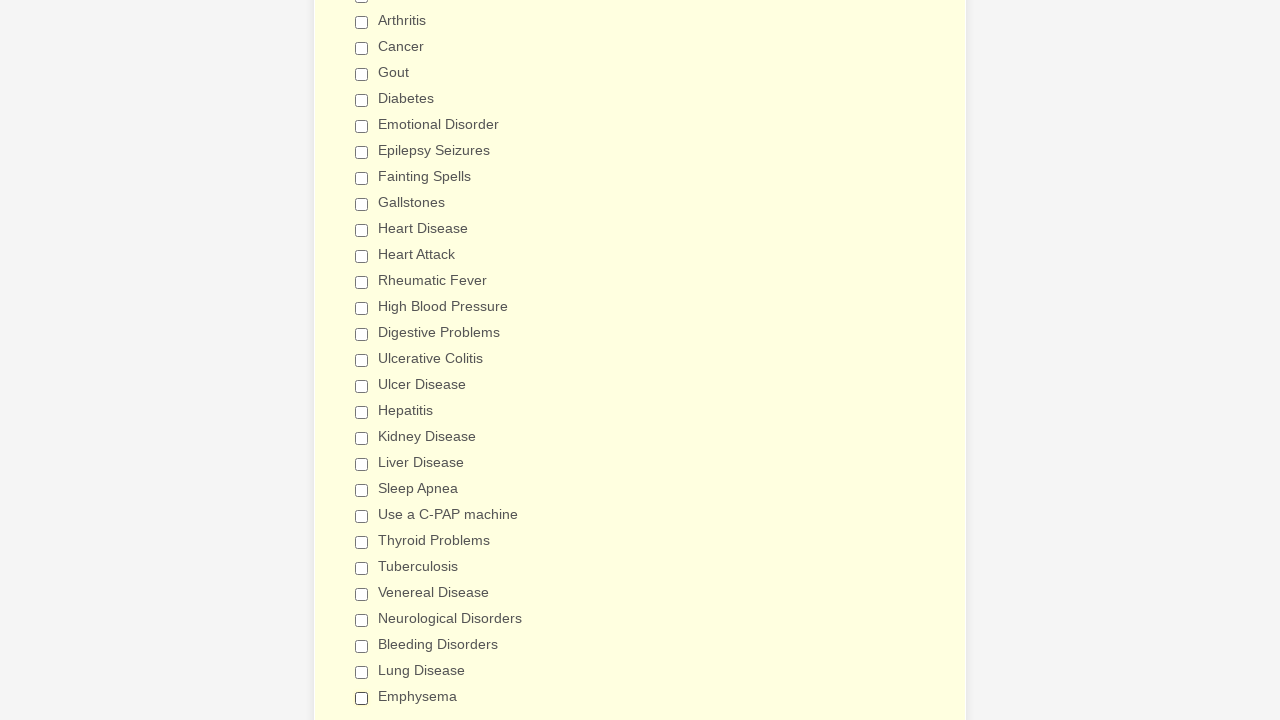

Verified checkbox at index 25 is deselected
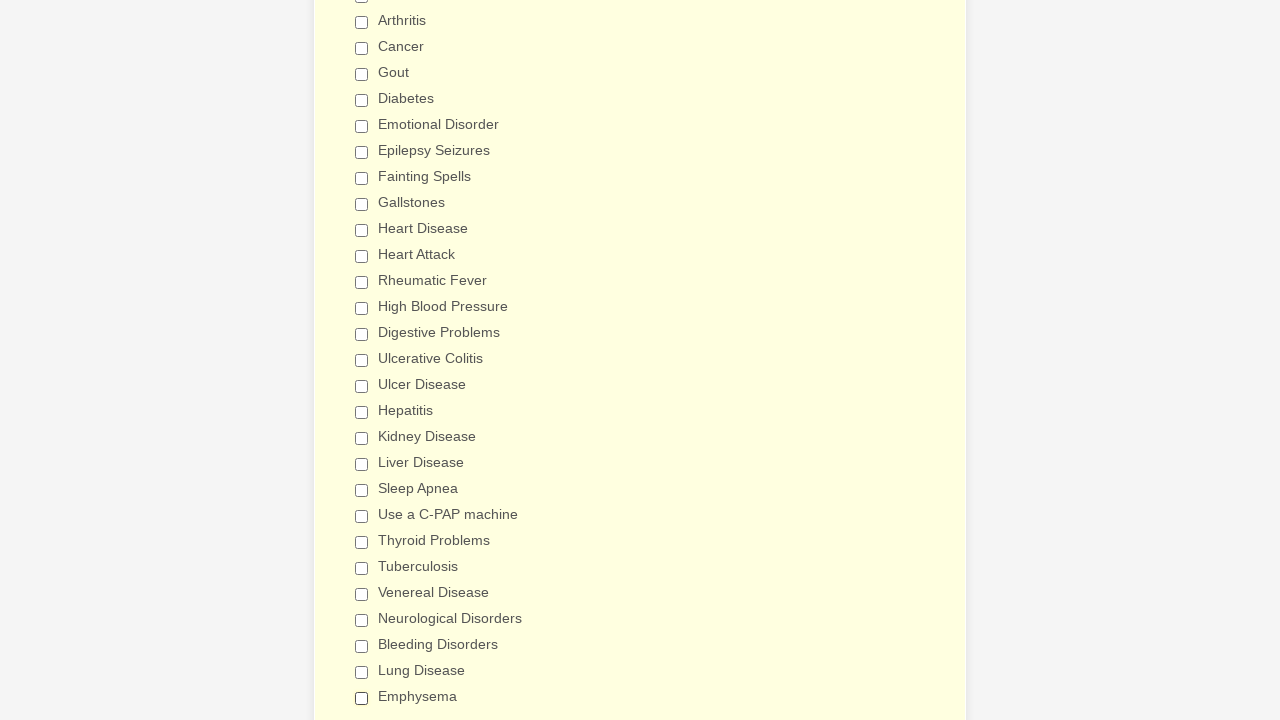

Verified checkbox at index 26 is deselected
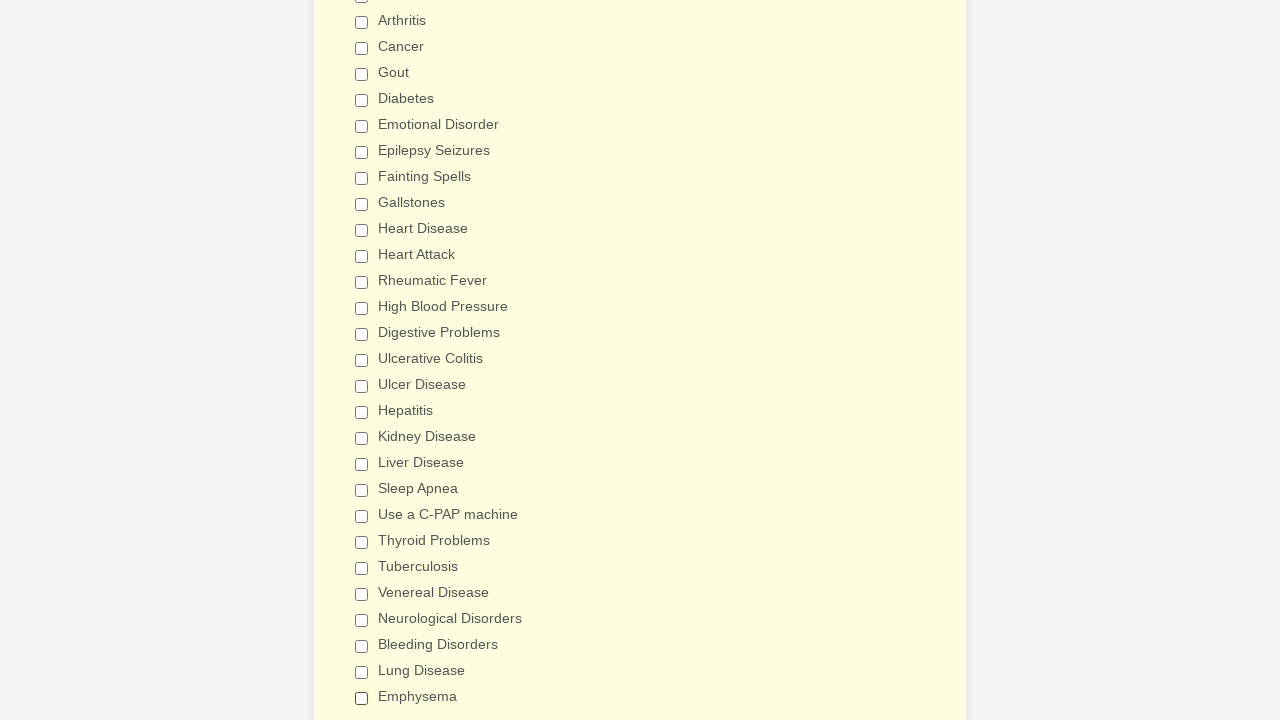

Verified checkbox at index 27 is deselected
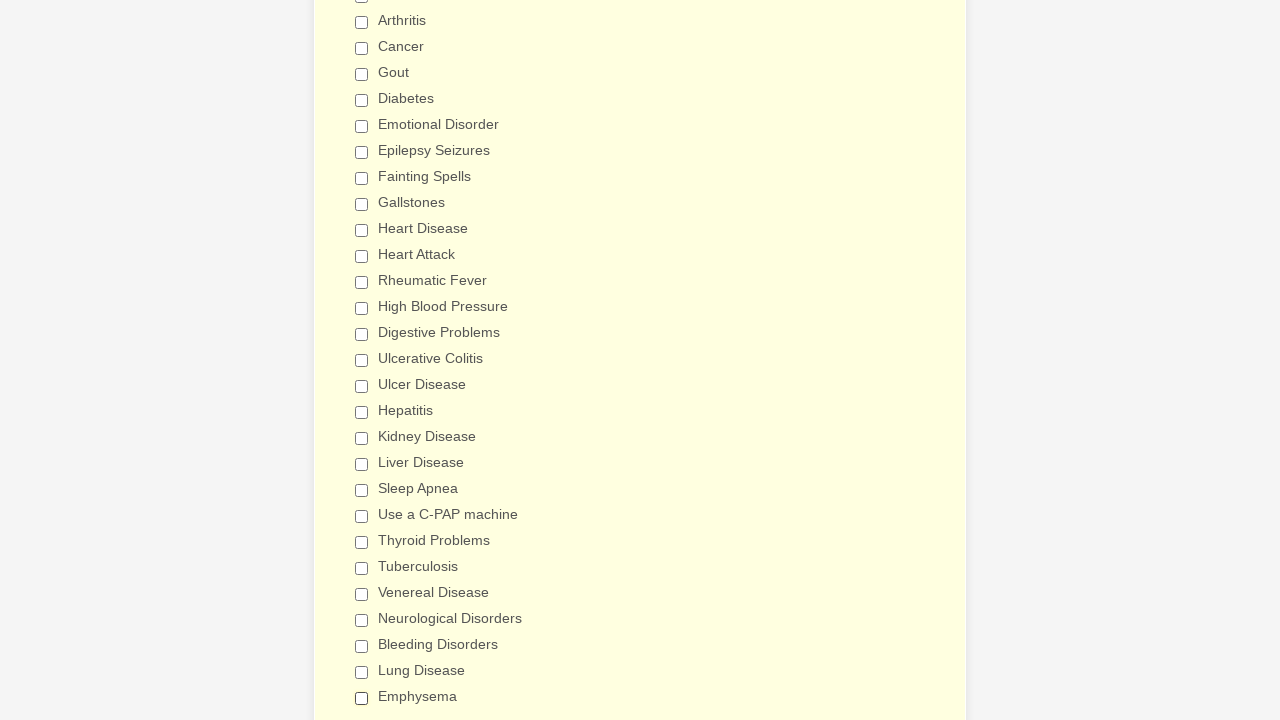

Verified checkbox at index 28 is deselected
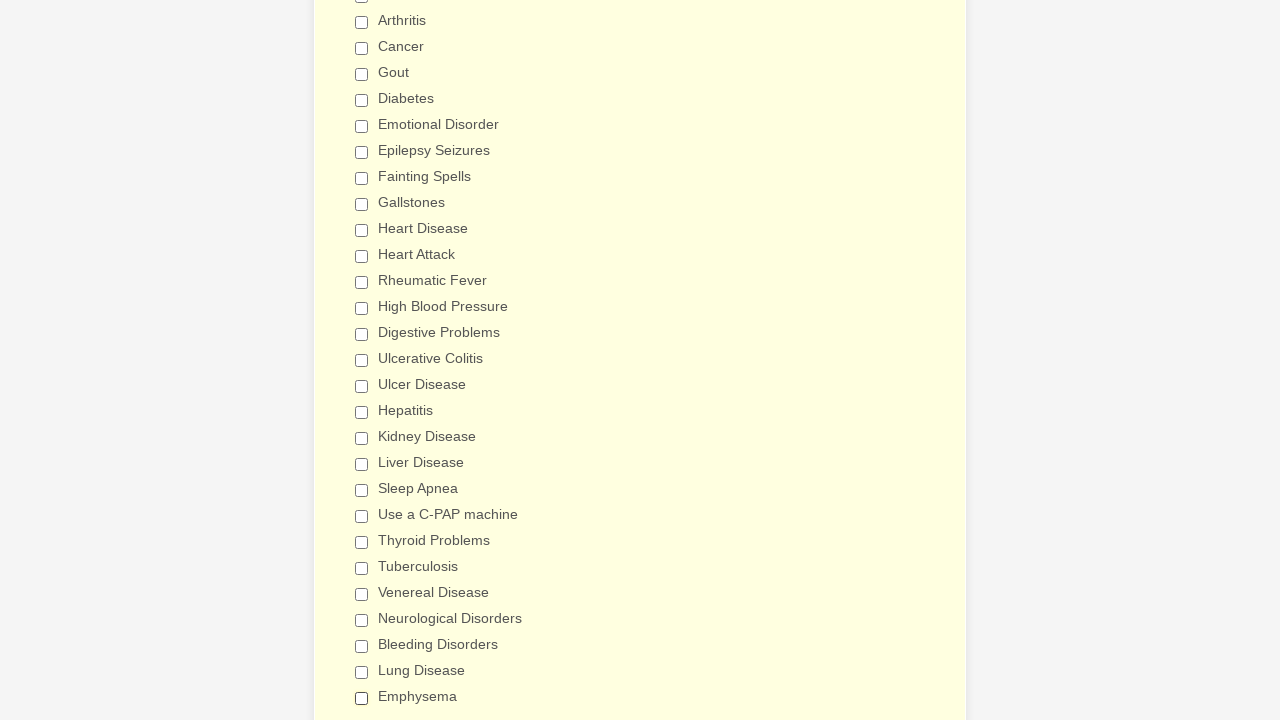

Selected 'Venereal Disease' checkbox at (362, 594) on input[value='Venereal Disease']
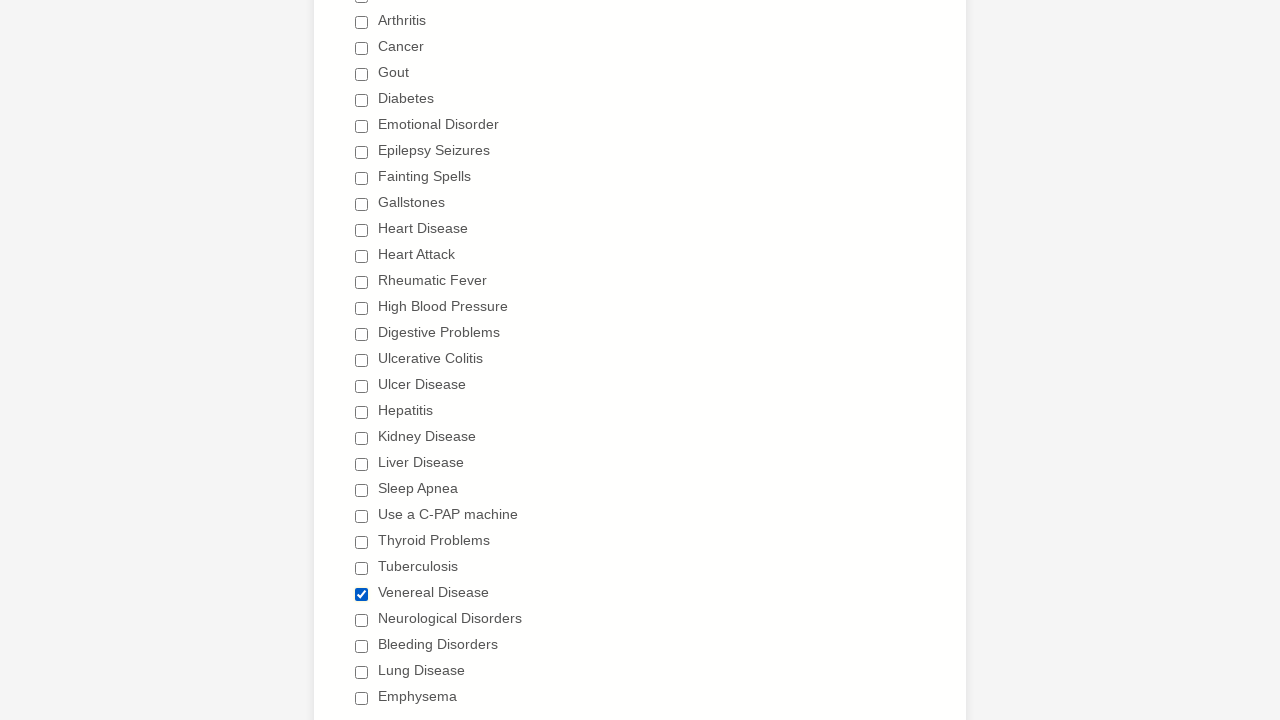

Verified 'Venereal Disease' checkbox is selected
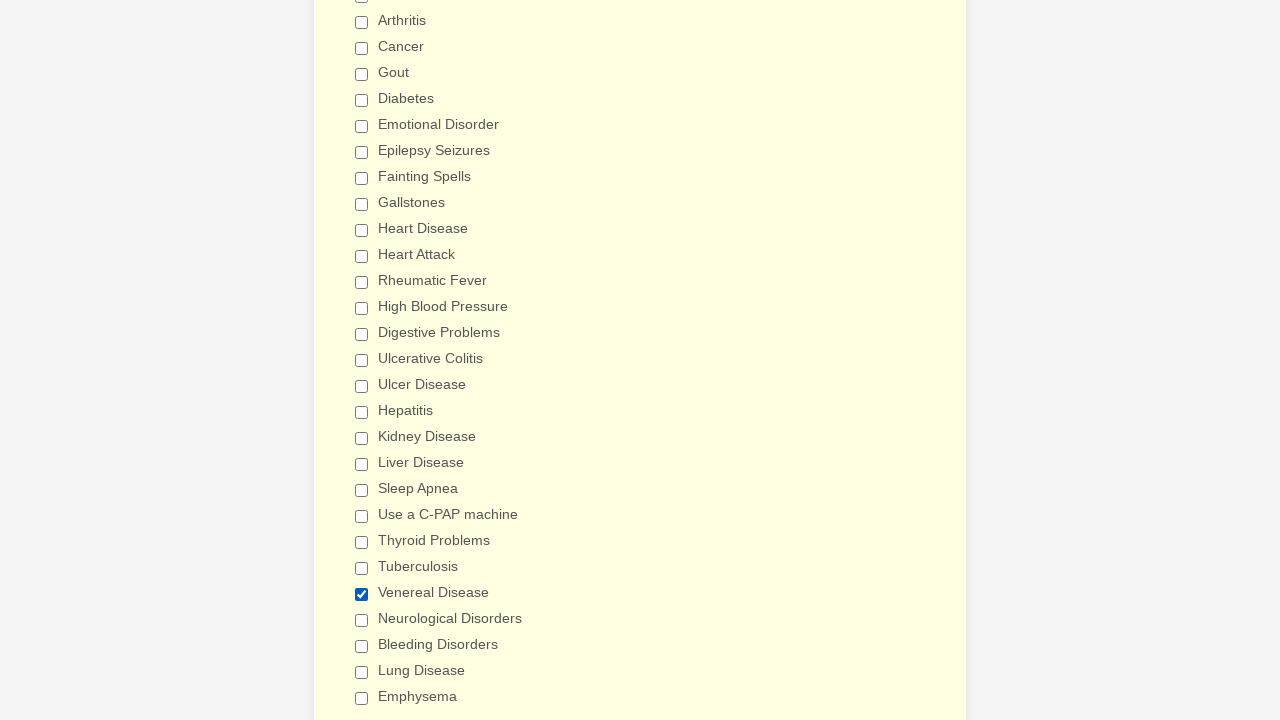

Selected 'Bleeding Disorders' checkbox at (362, 646) on input[value='Bleeding Disorders']
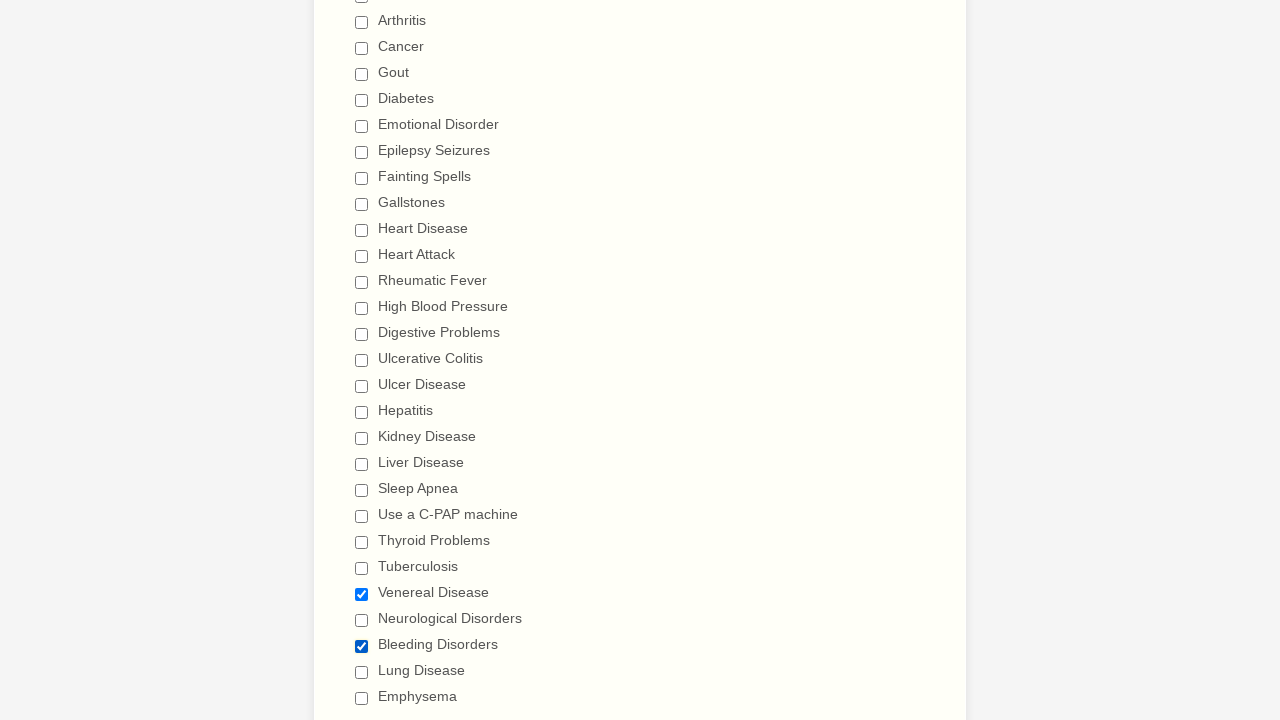

Verified 'Bleeding Disorders' checkbox is selected
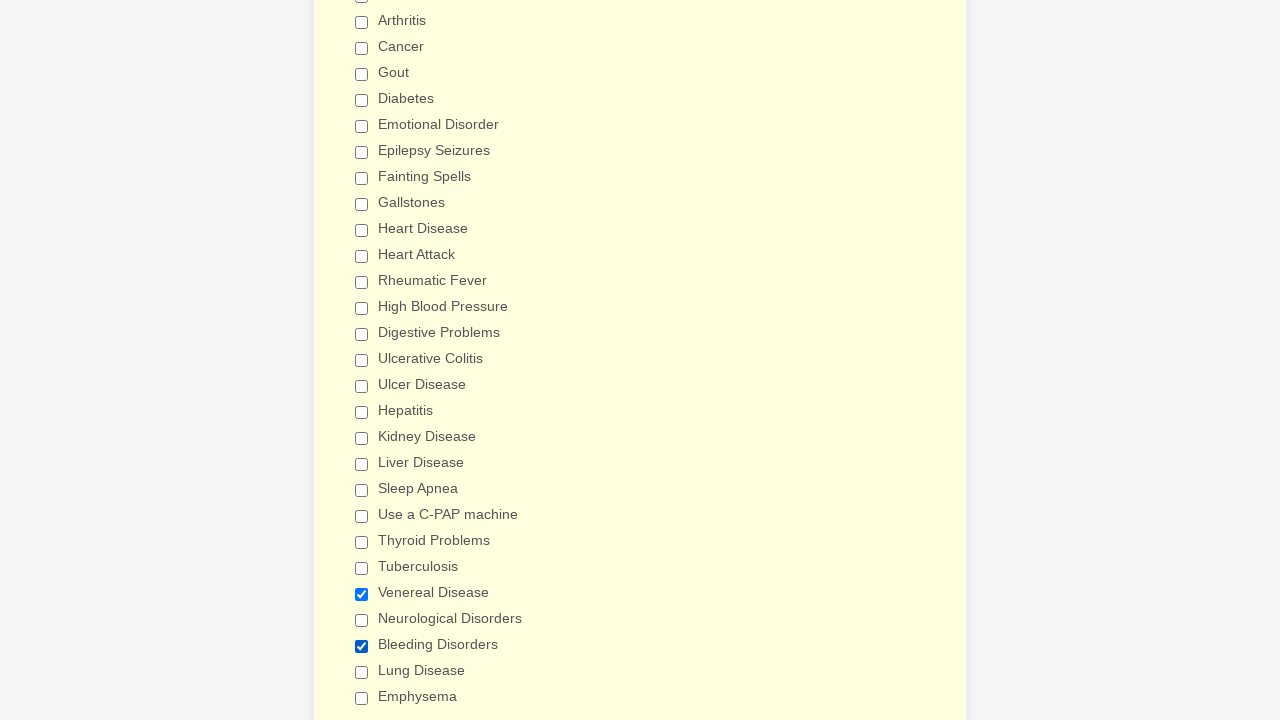

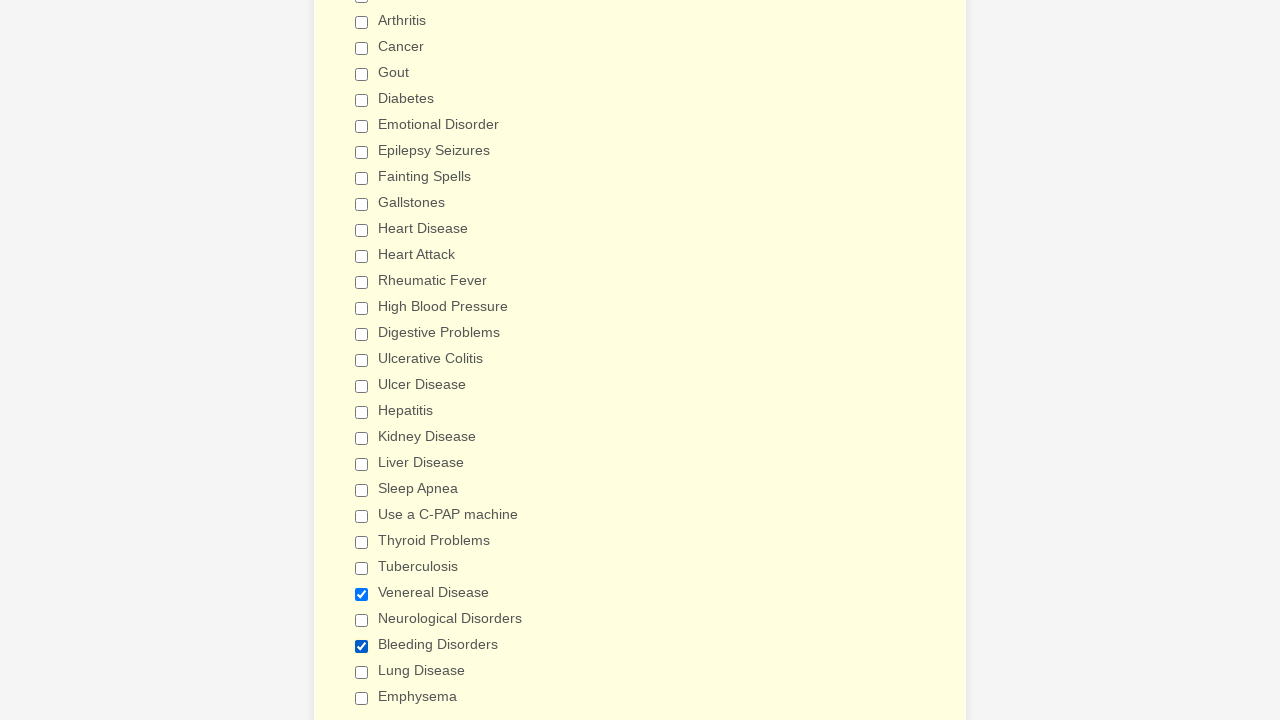